Tests a basic calculator web application by entering random numbers, performing various arithmetic operations (add, subtract, multiply, divide, concatenate), and verifying the results.

Starting URL: https://testsheepnz.github.io/BasicCalculator.html

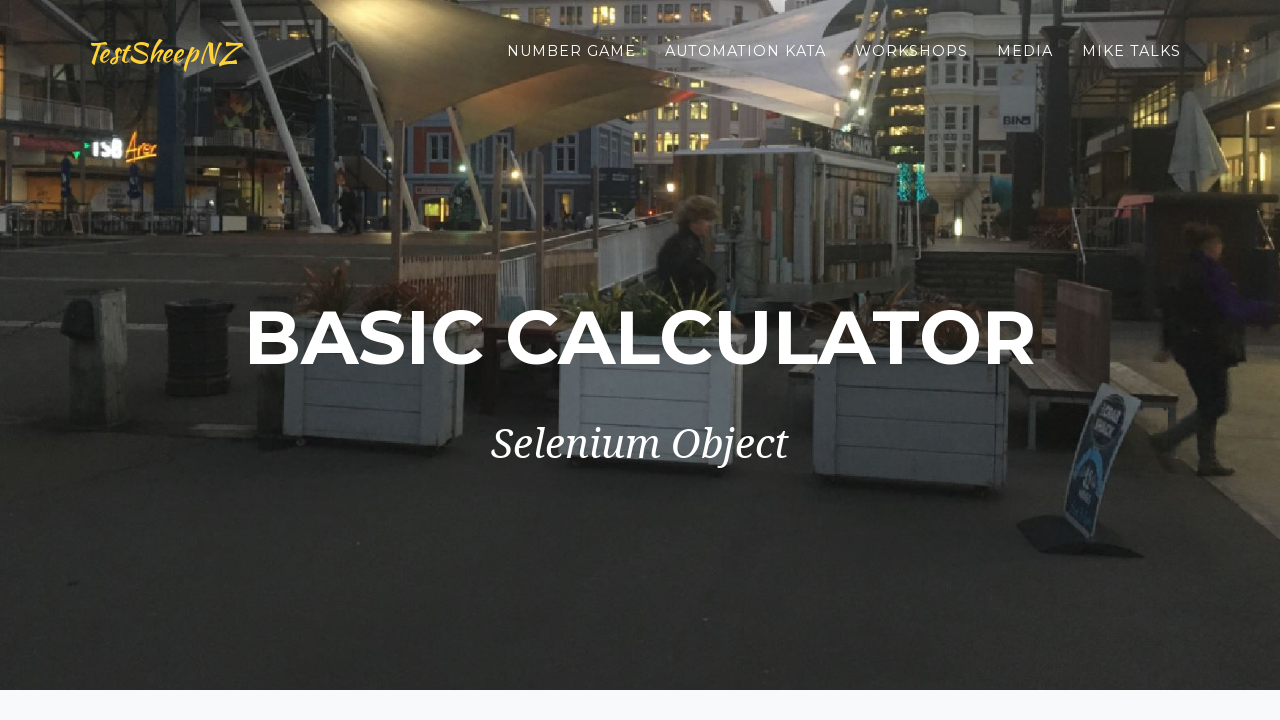

Cleared first number field (iteration 0) on #number1Field
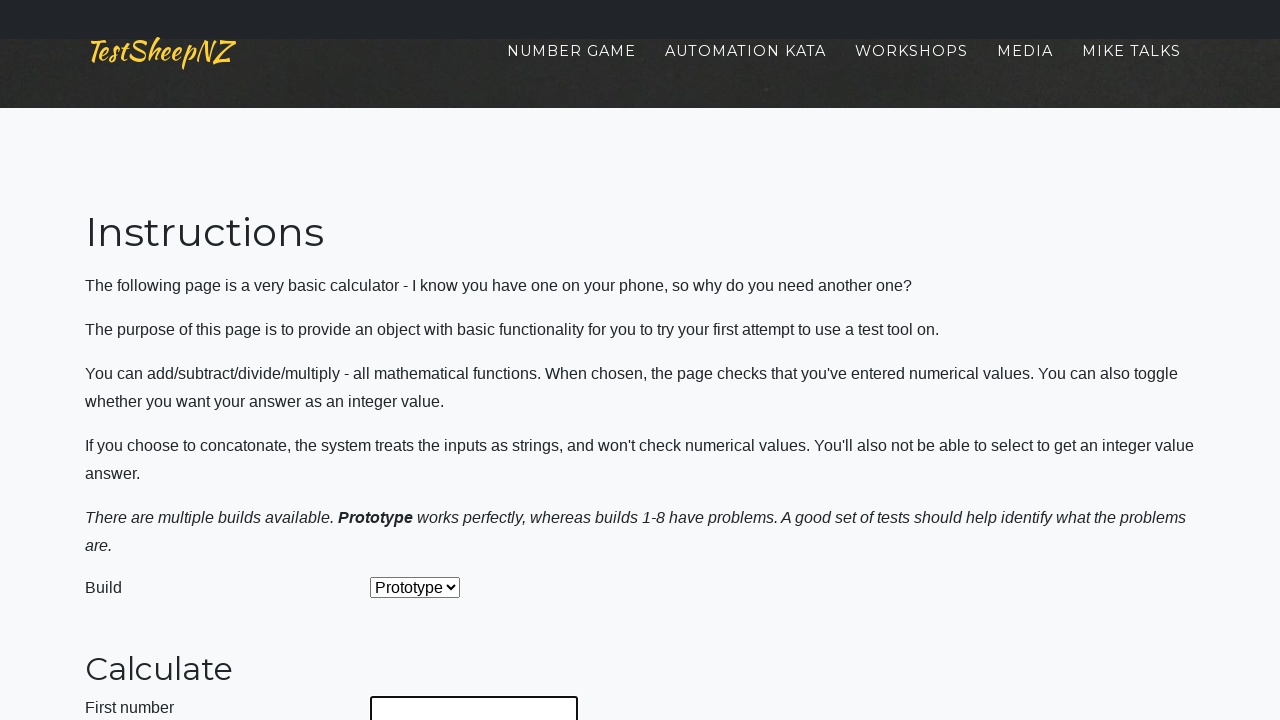

Filled first number field with 42 on #number1Field
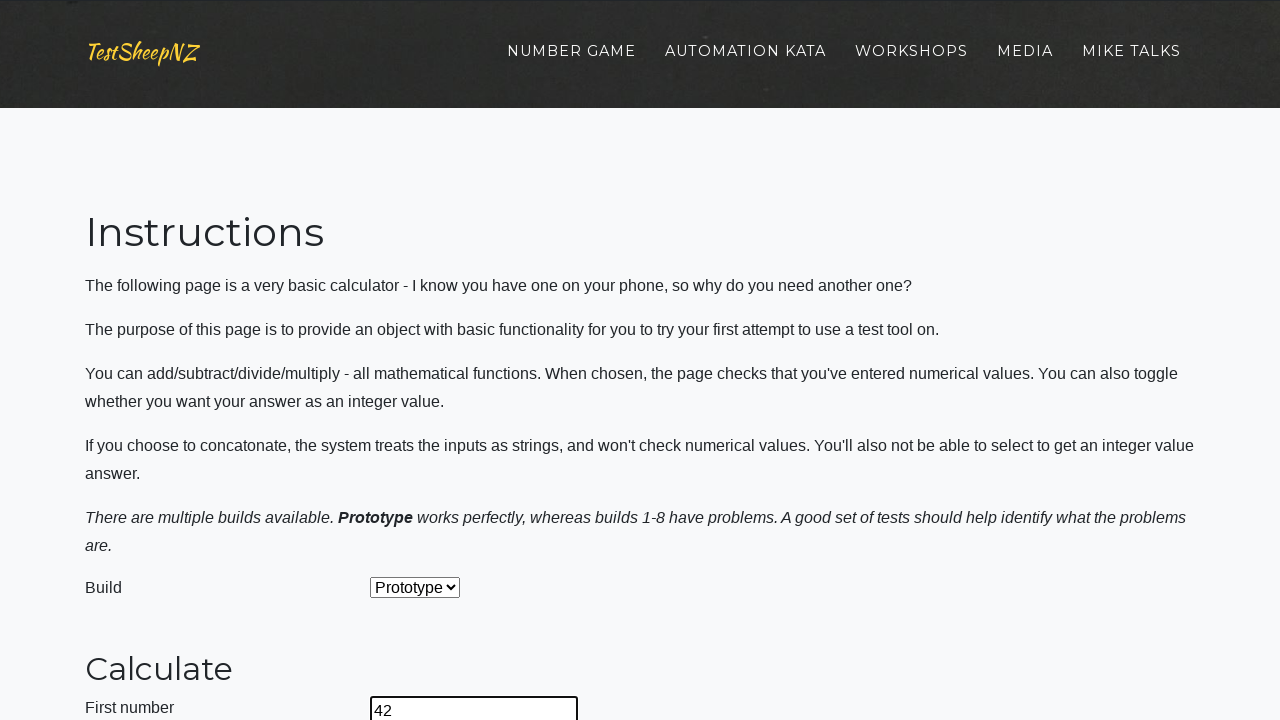

Cleared second number field (iteration 0) on #number2Field
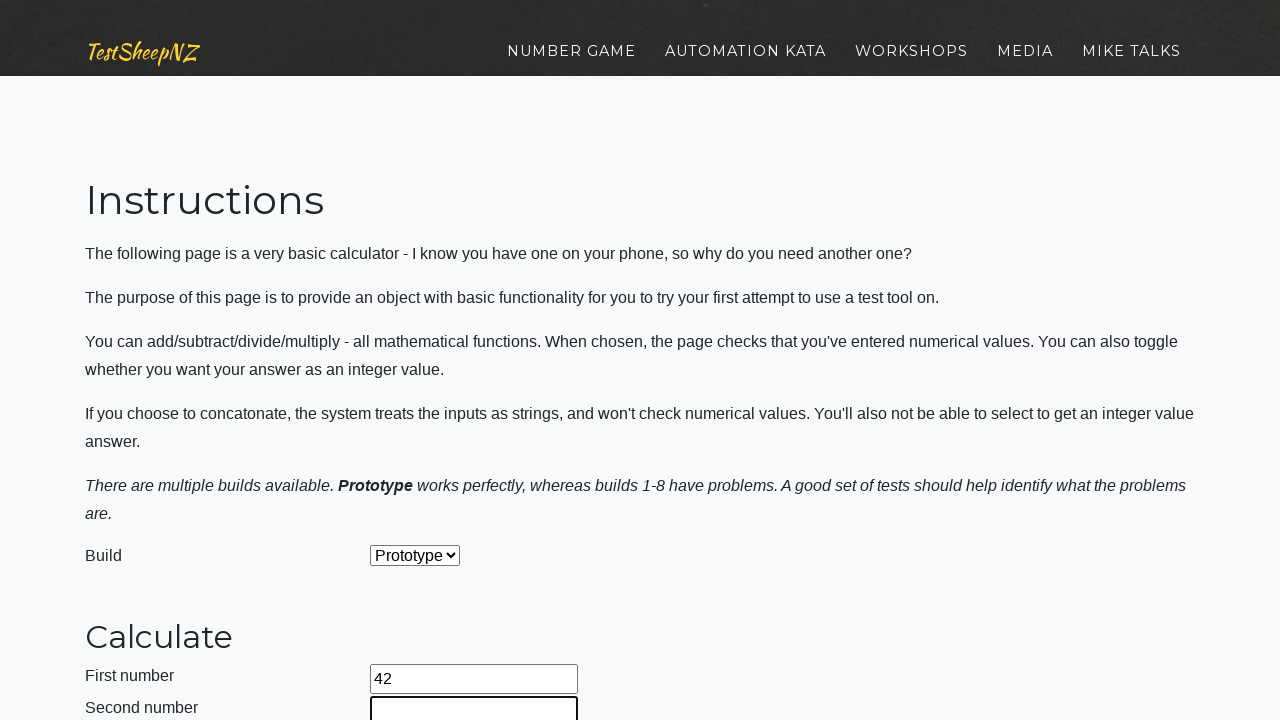

Filled second number field with 13 on #number2Field
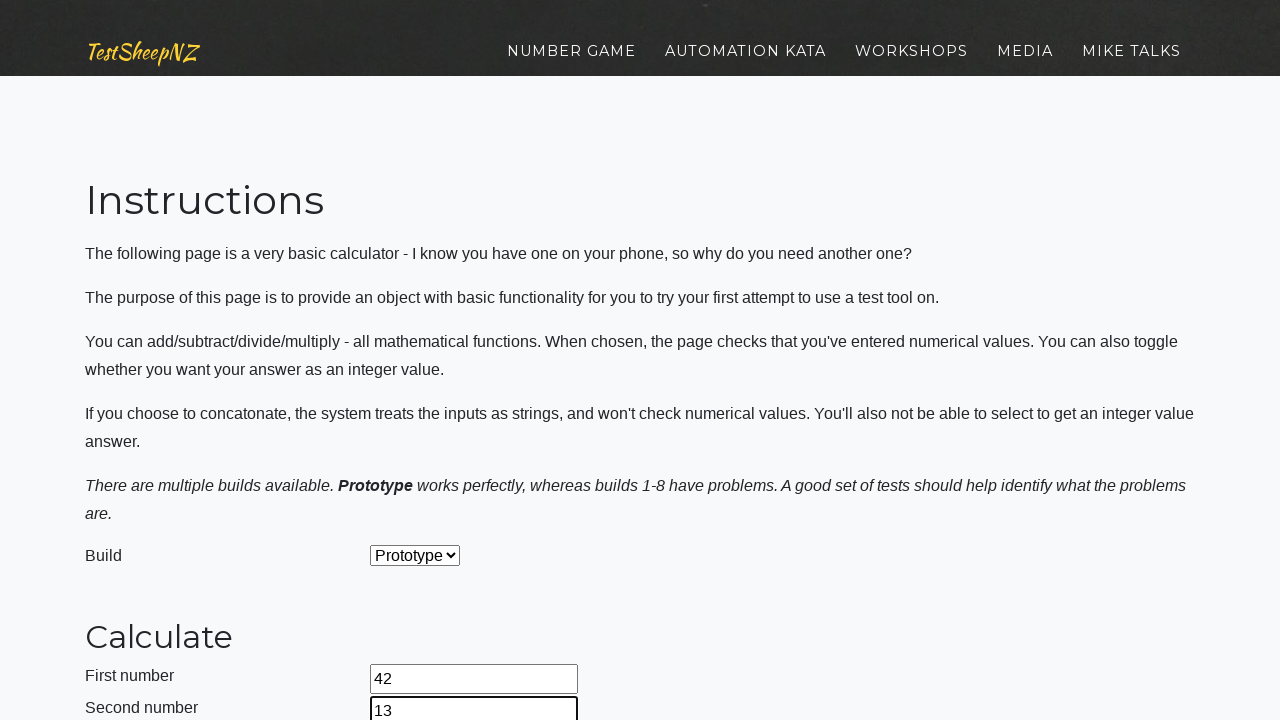

Selected operation 0 from dropdown (add=0, subtract=1, multiply=2, divide=3, concatenate=4) on #selectOperationDropdown
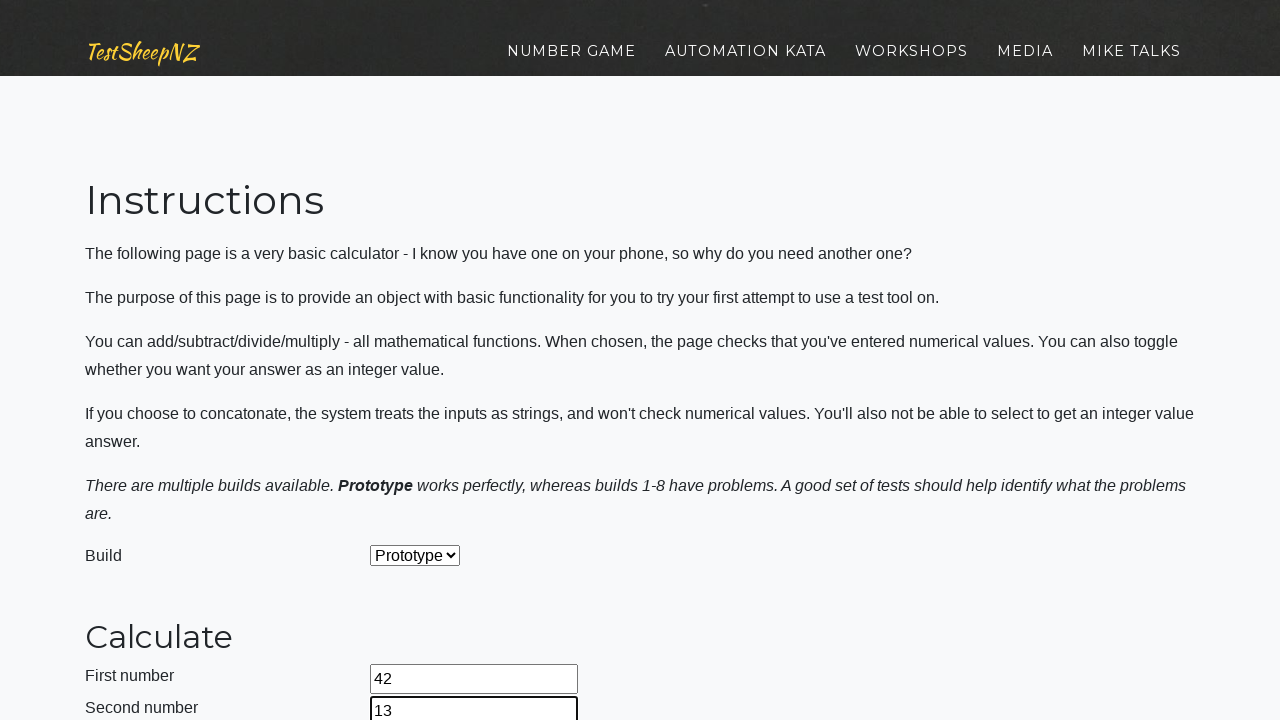

Clicked calculate button for operation 0 at (422, 361) on #calculateButton
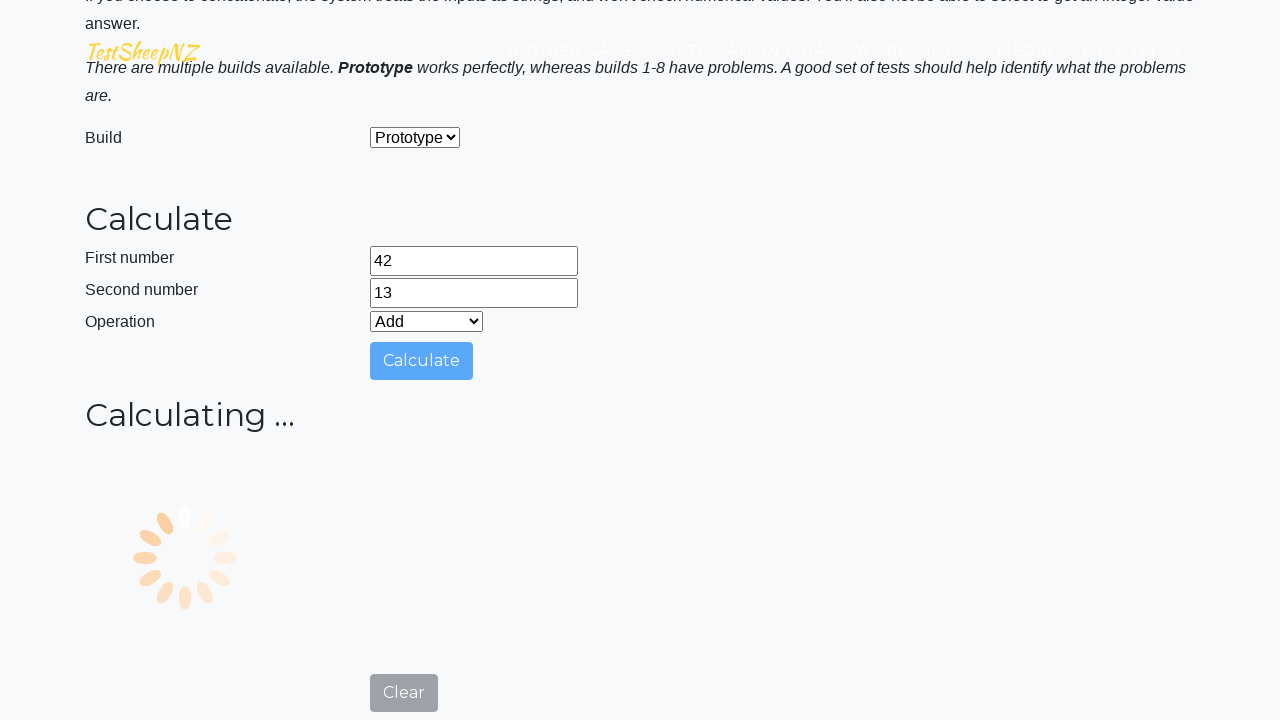

Answer field displayed with result for operation 0
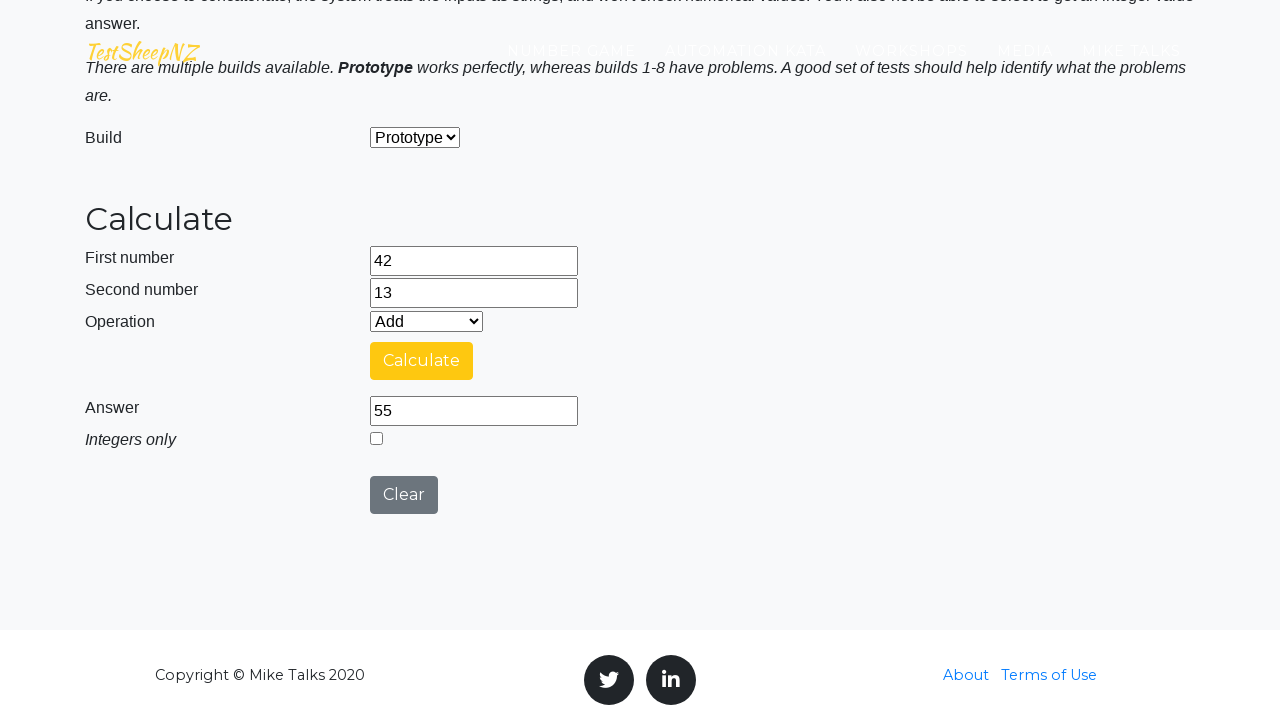

Clicked clear button to reset calculator after operation 0 at (404, 495) on #clearButton
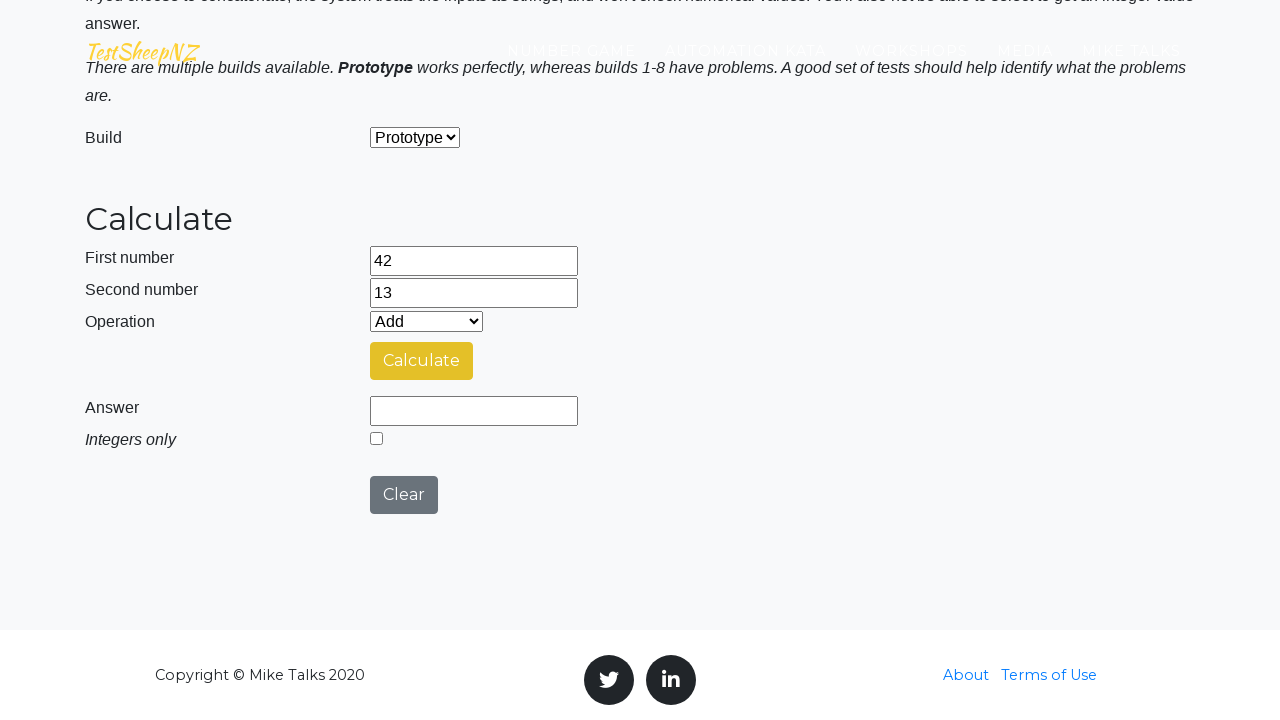

Selected operation 1 from dropdown (add=0, subtract=1, multiply=2, divide=3, concatenate=4) on #selectOperationDropdown
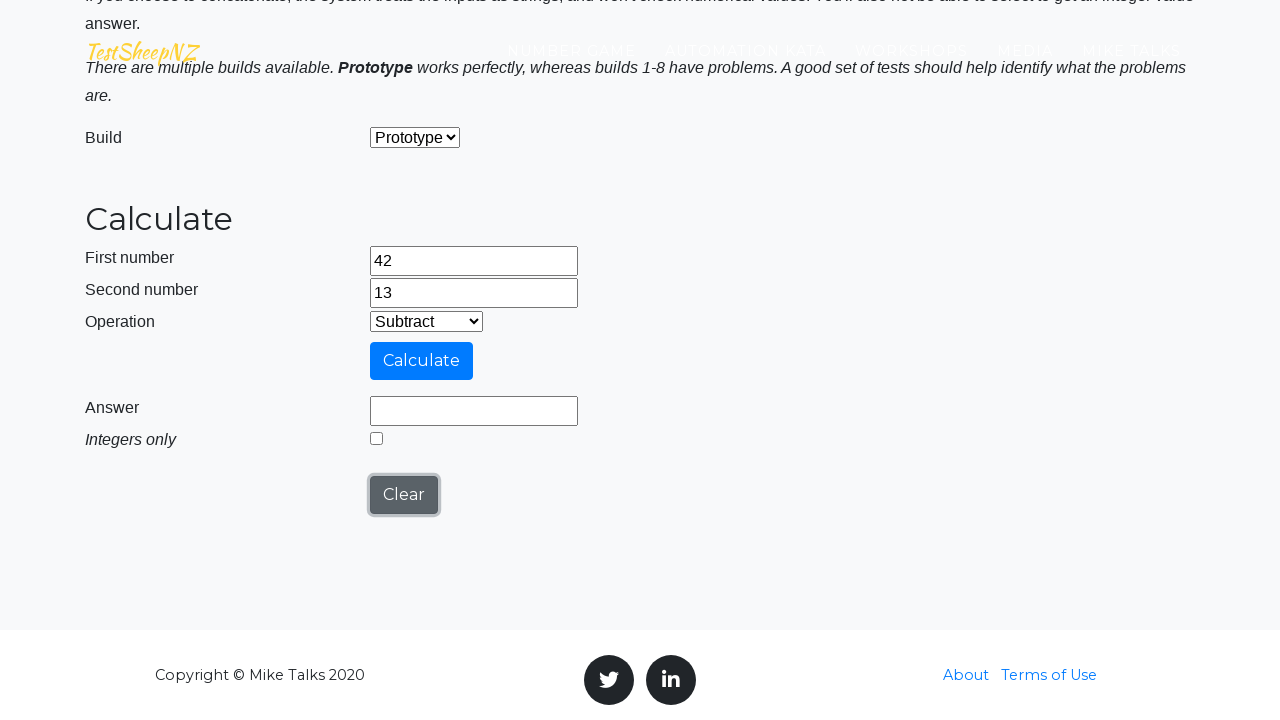

Clicked calculate button for operation 1 at (422, 361) on #calculateButton
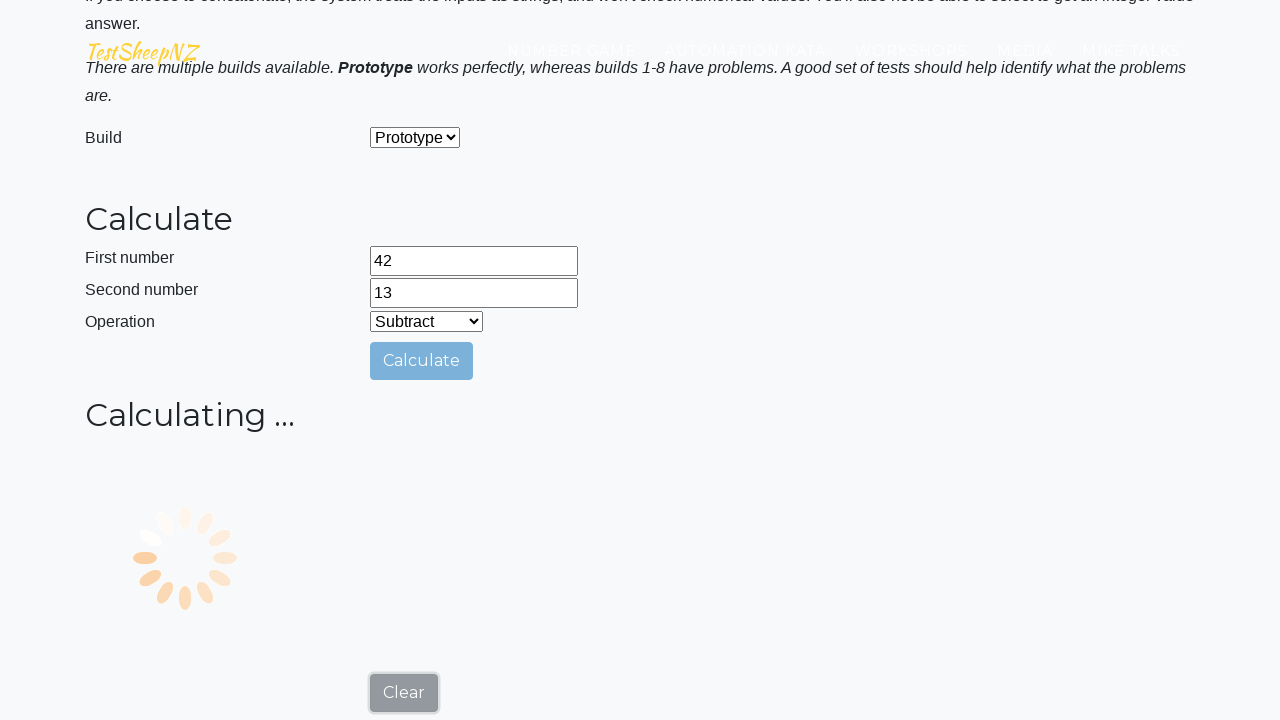

Answer field displayed with result for operation 1
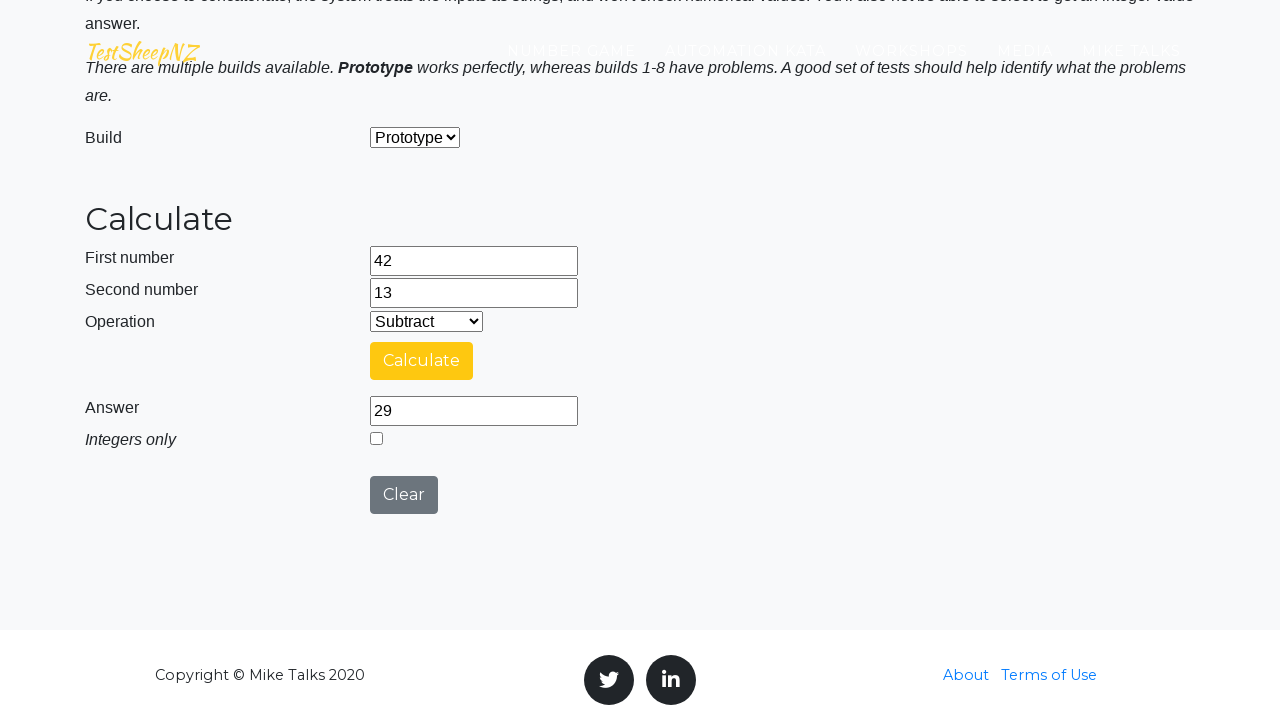

Clicked clear button to reset calculator after operation 1 at (404, 495) on #clearButton
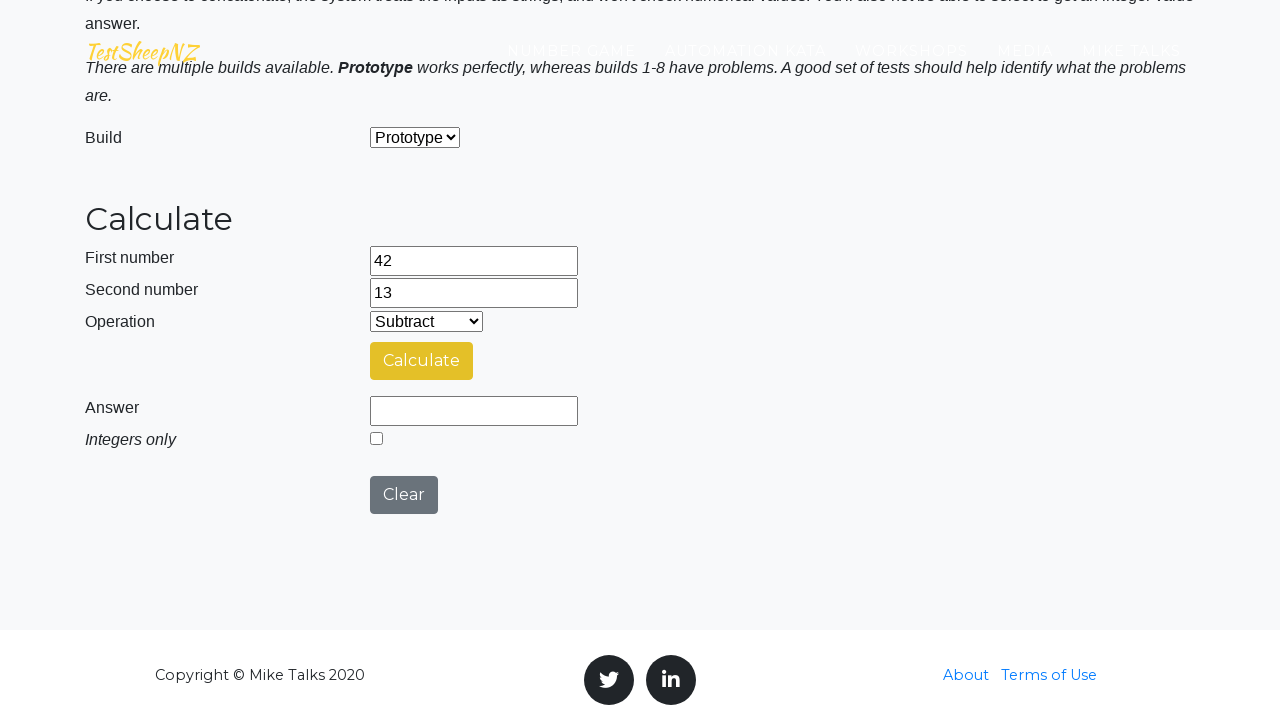

Selected operation 2 from dropdown (add=0, subtract=1, multiply=2, divide=3, concatenate=4) on #selectOperationDropdown
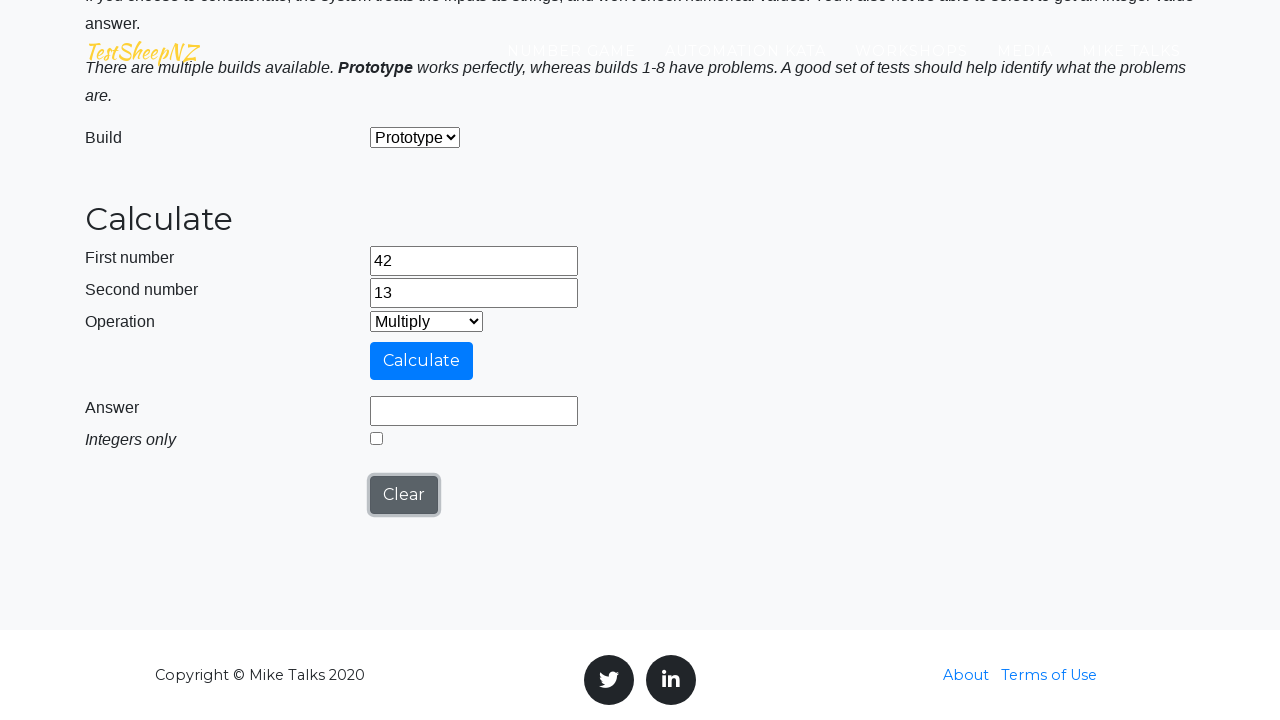

Clicked calculate button for operation 2 at (422, 361) on #calculateButton
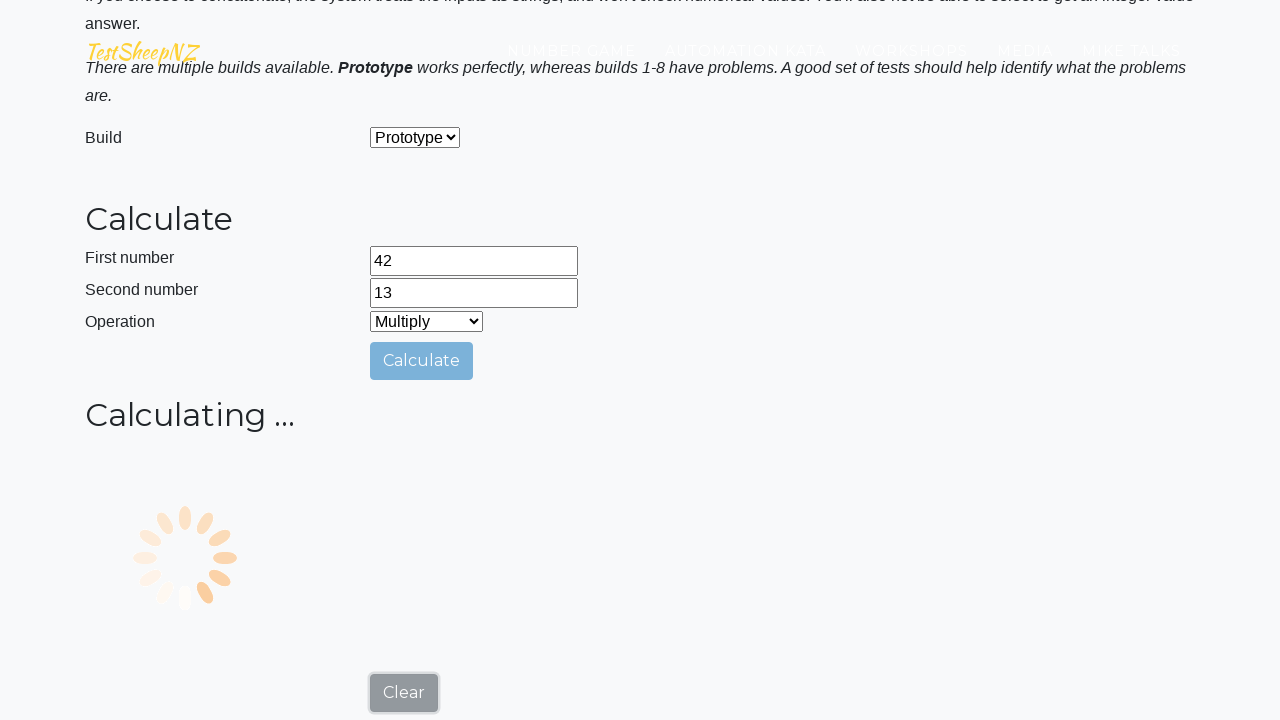

Answer field displayed with result for operation 2
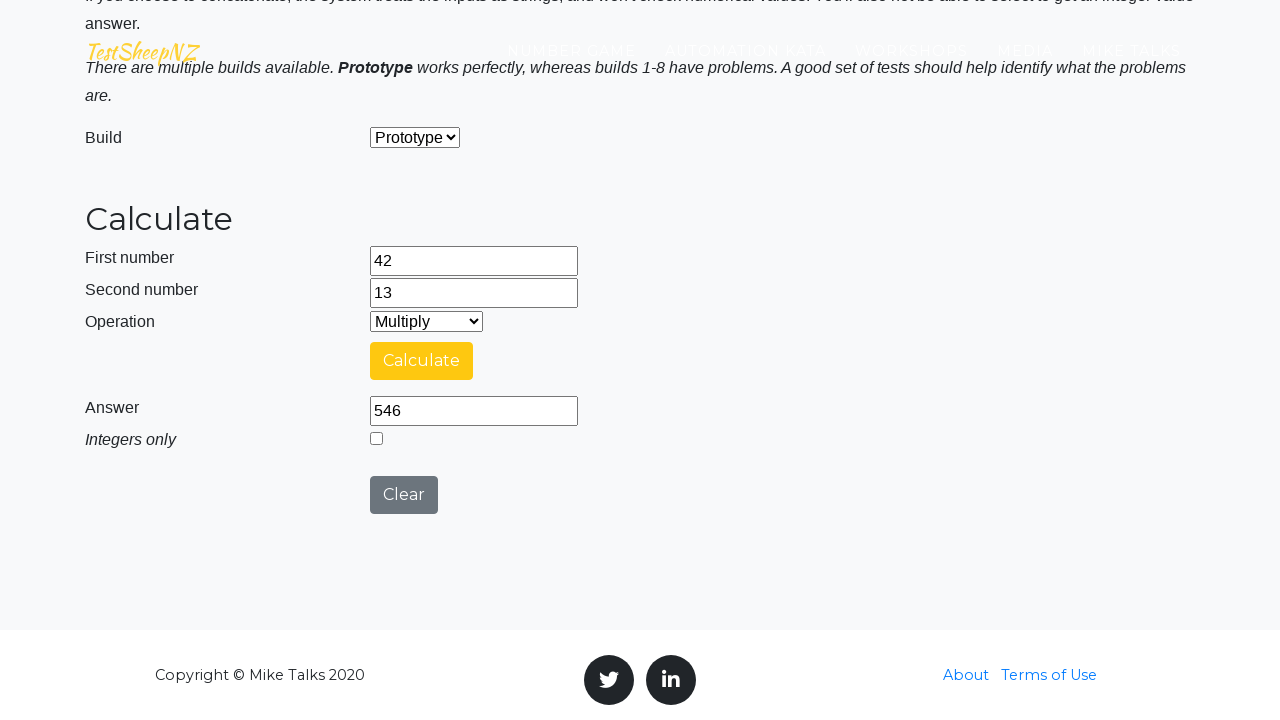

Clicked clear button to reset calculator after operation 2 at (404, 495) on #clearButton
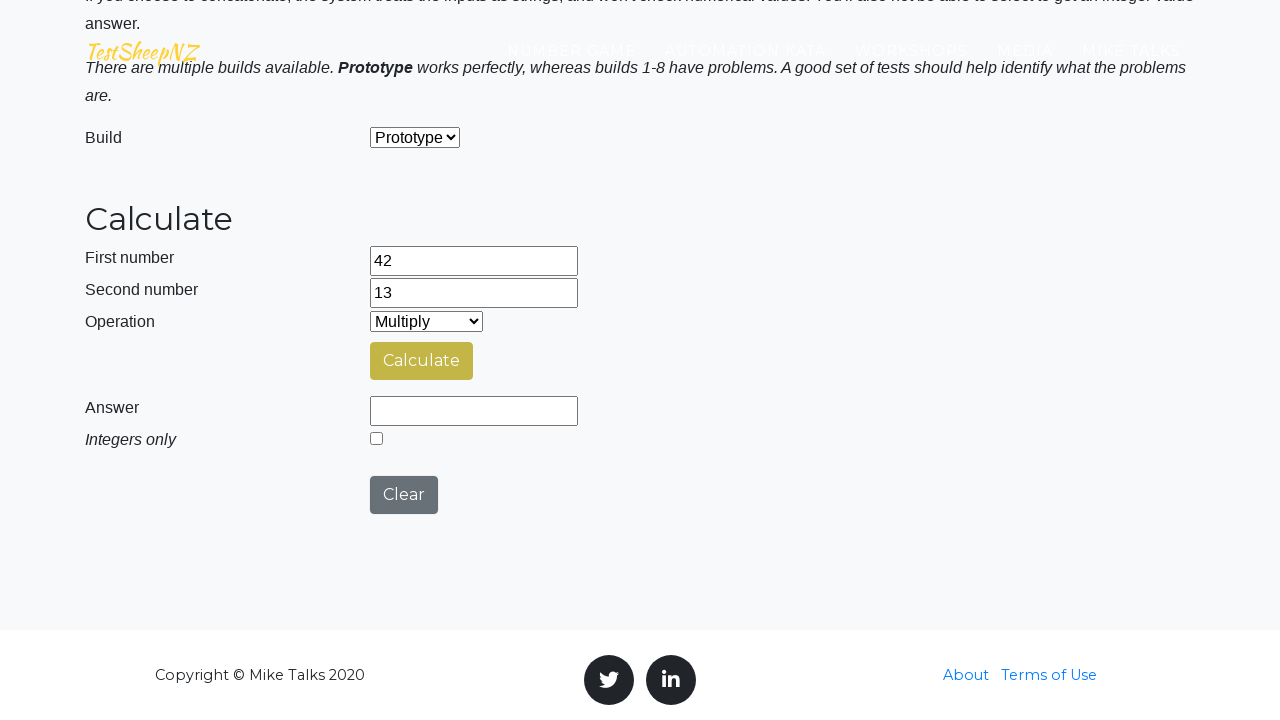

Selected operation 3 from dropdown (add=0, subtract=1, multiply=2, divide=3, concatenate=4) on #selectOperationDropdown
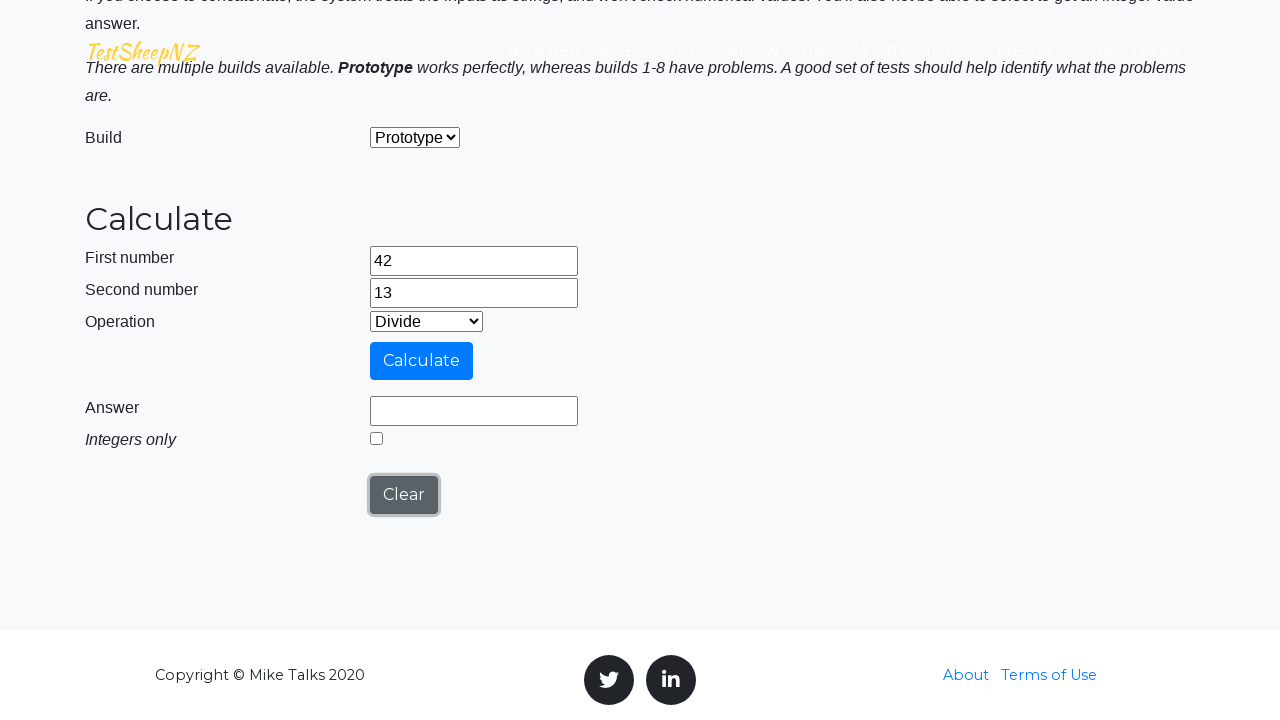

Clicked calculate button for operation 3 at (422, 361) on #calculateButton
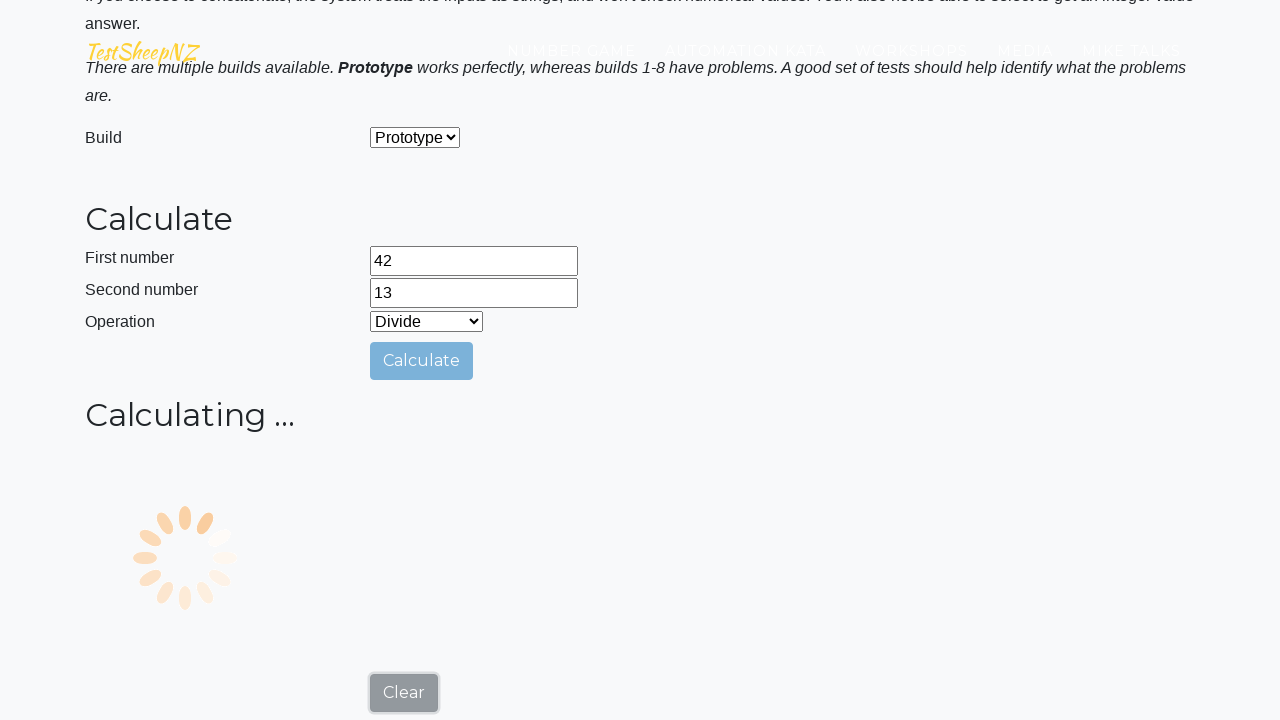

Answer field displayed with result for operation 3
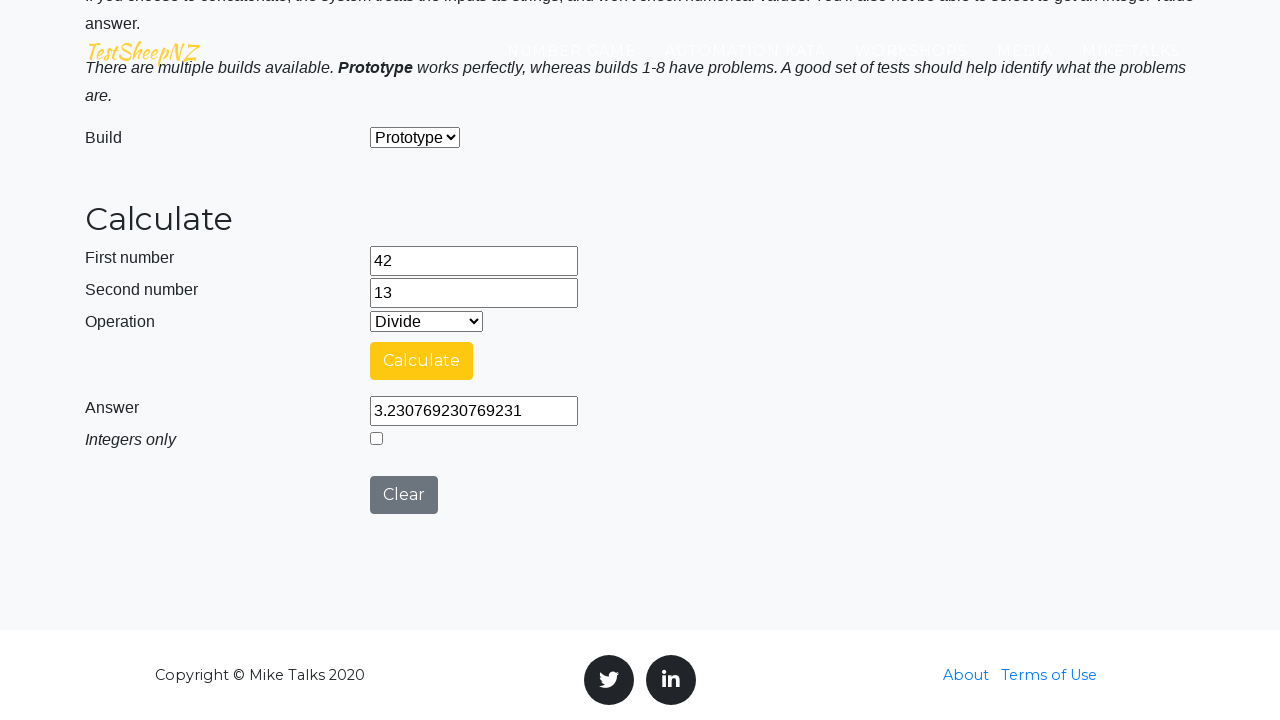

Selected integer-only mode for division operation at (376, 438) on #integerSelect
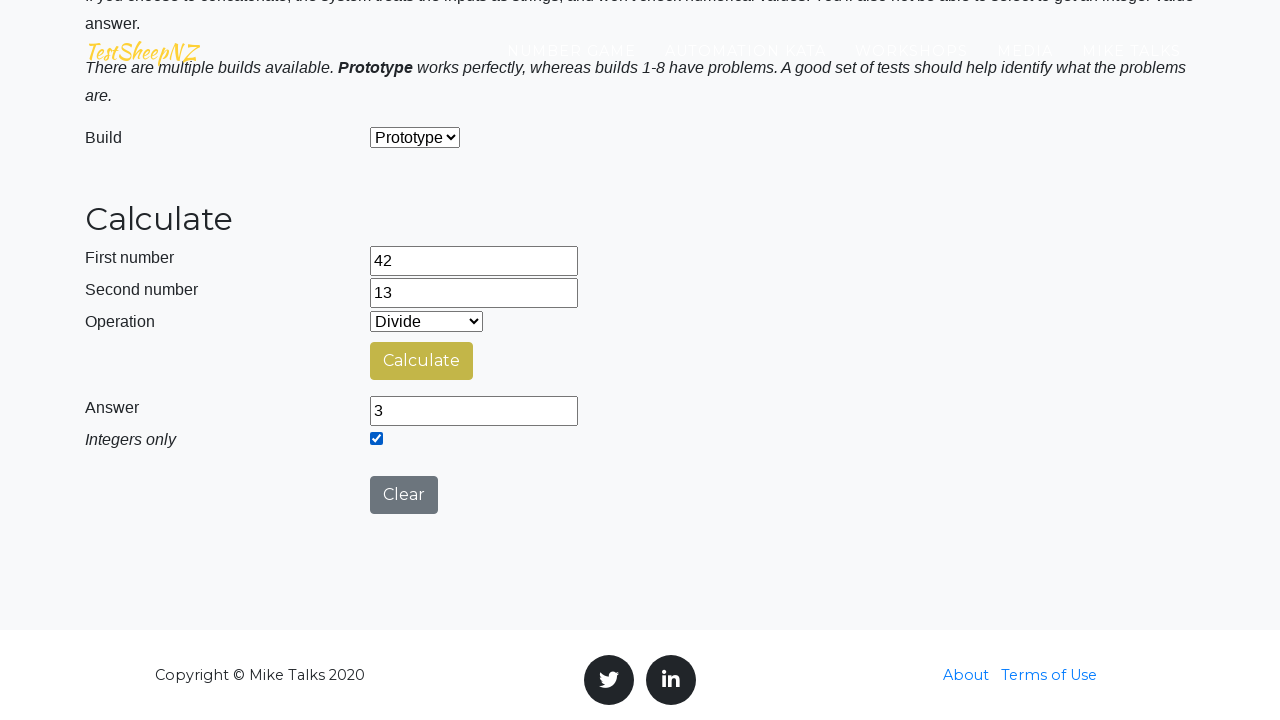

Clicked clear button to reset calculator after operation 3 at (404, 495) on #clearButton
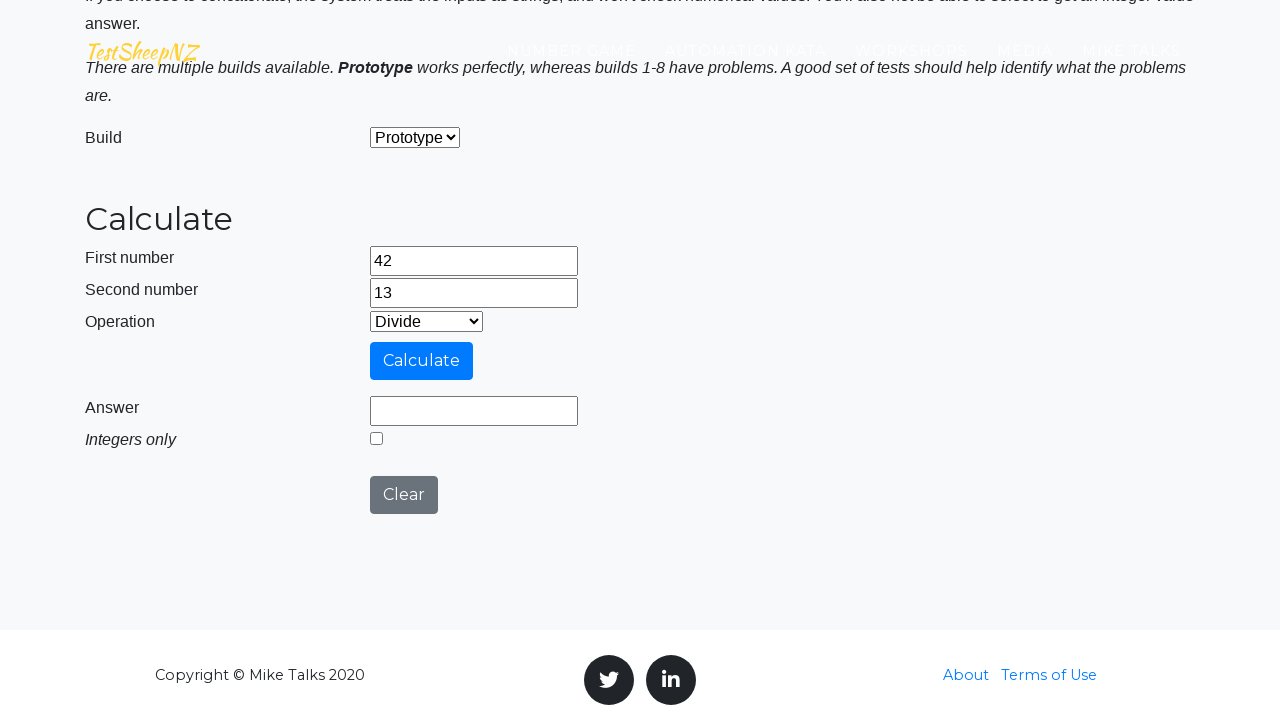

Selected operation 4 from dropdown (add=0, subtract=1, multiply=2, divide=3, concatenate=4) on #selectOperationDropdown
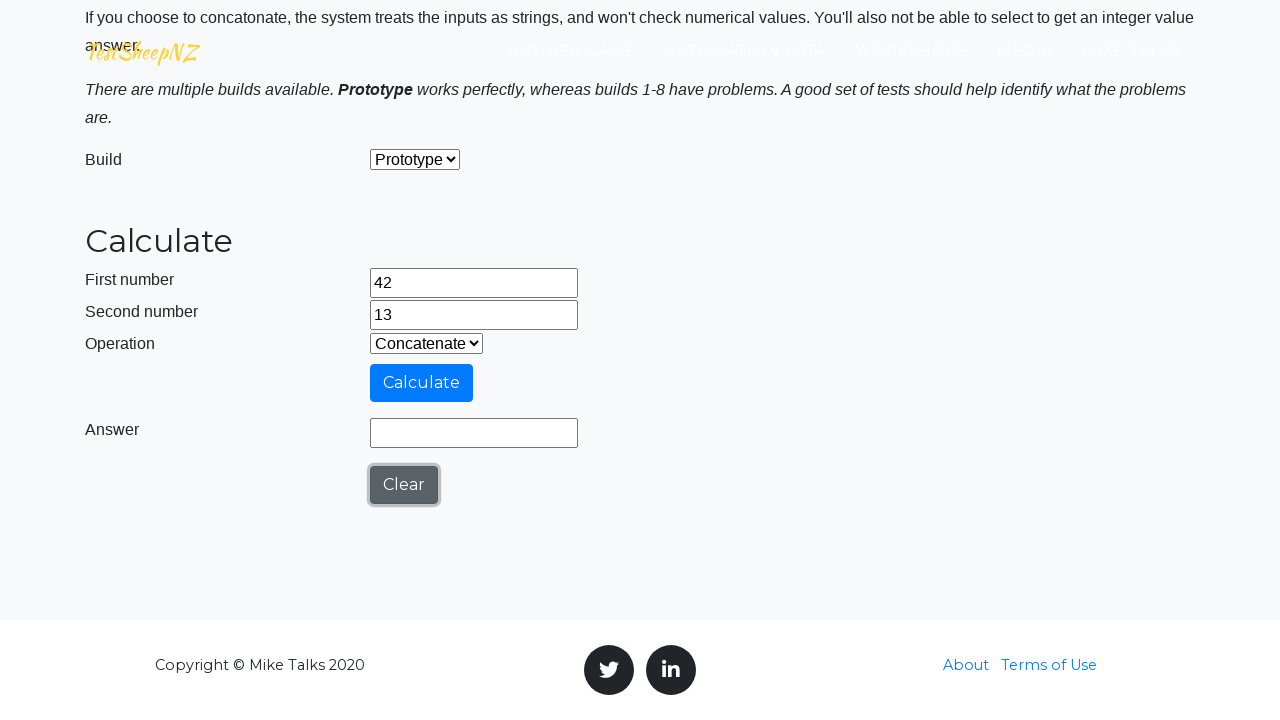

Clicked calculate button for operation 4 at (422, 383) on #calculateButton
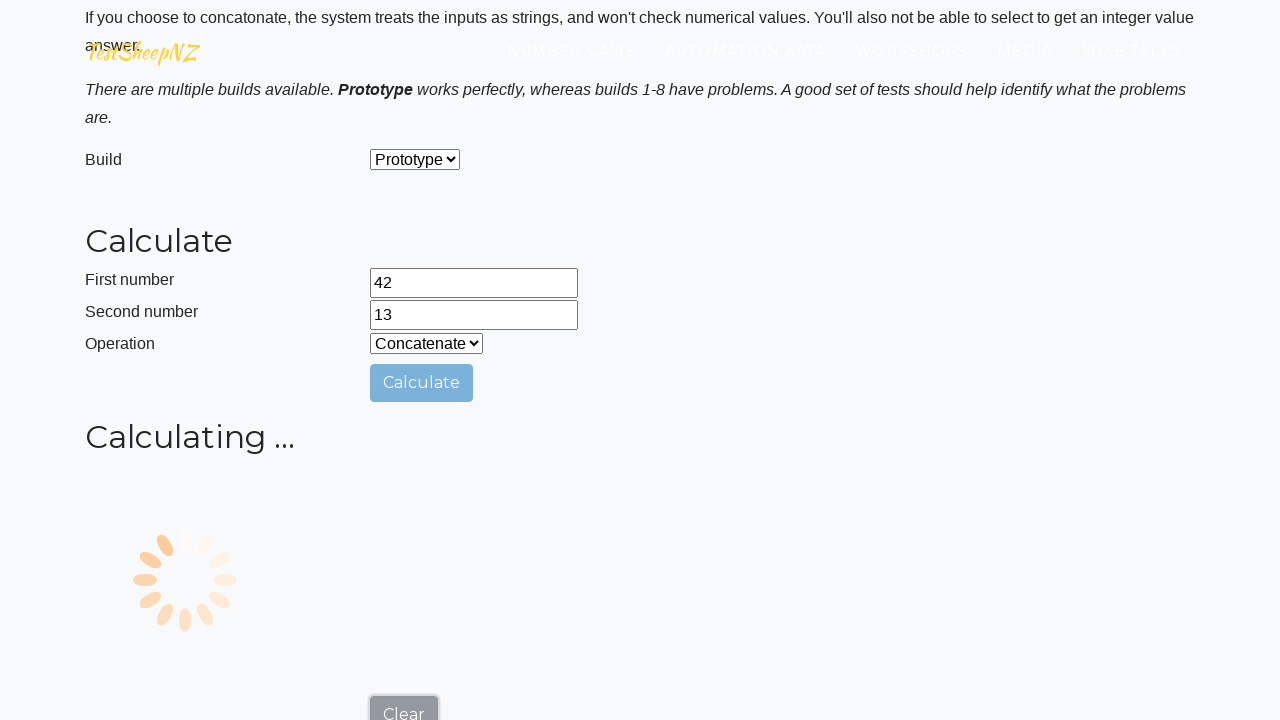

Answer field displayed with result for operation 4
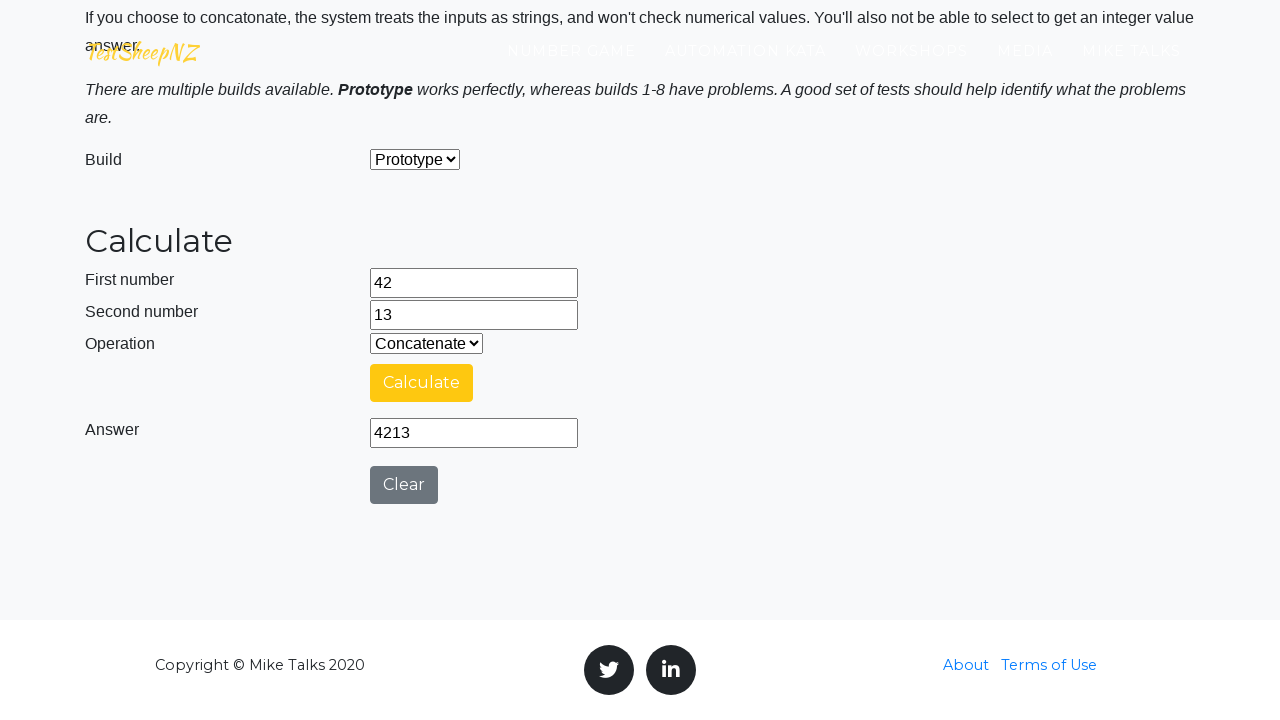

Clicked clear button to reset calculator after operation 4 at (404, 485) on #clearButton
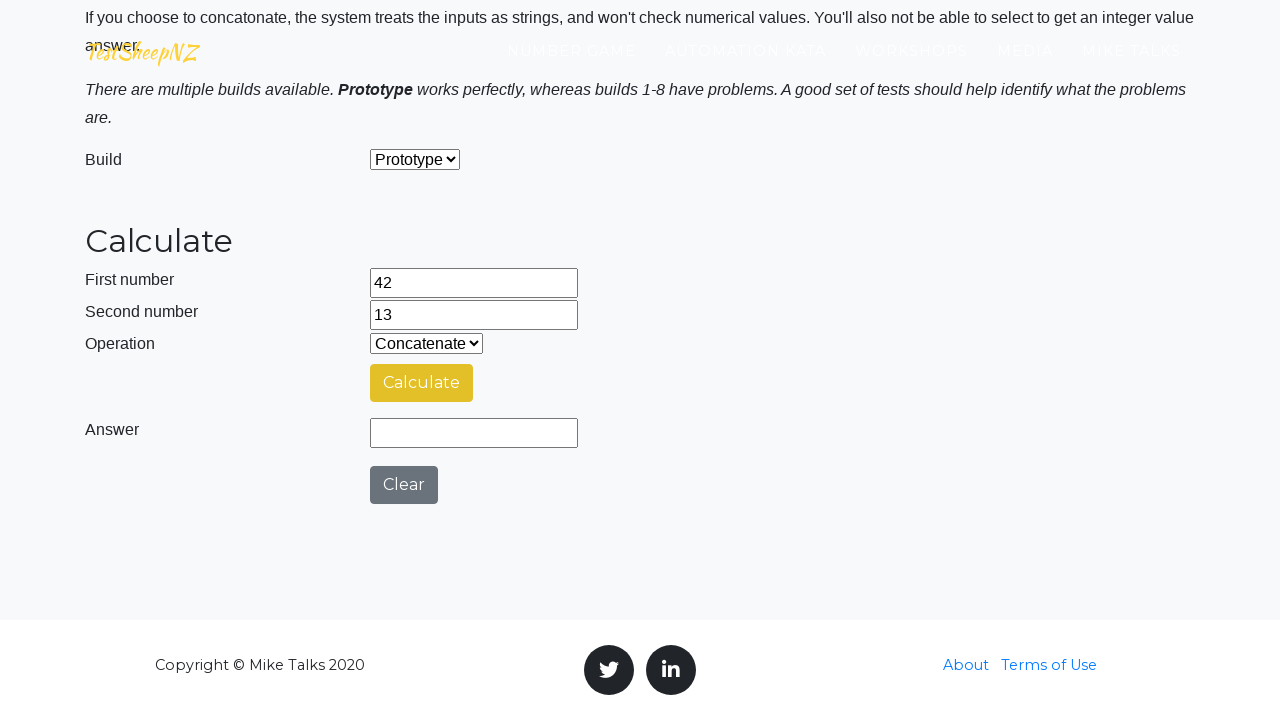

Cleared first number field (iteration 1) on #number1Field
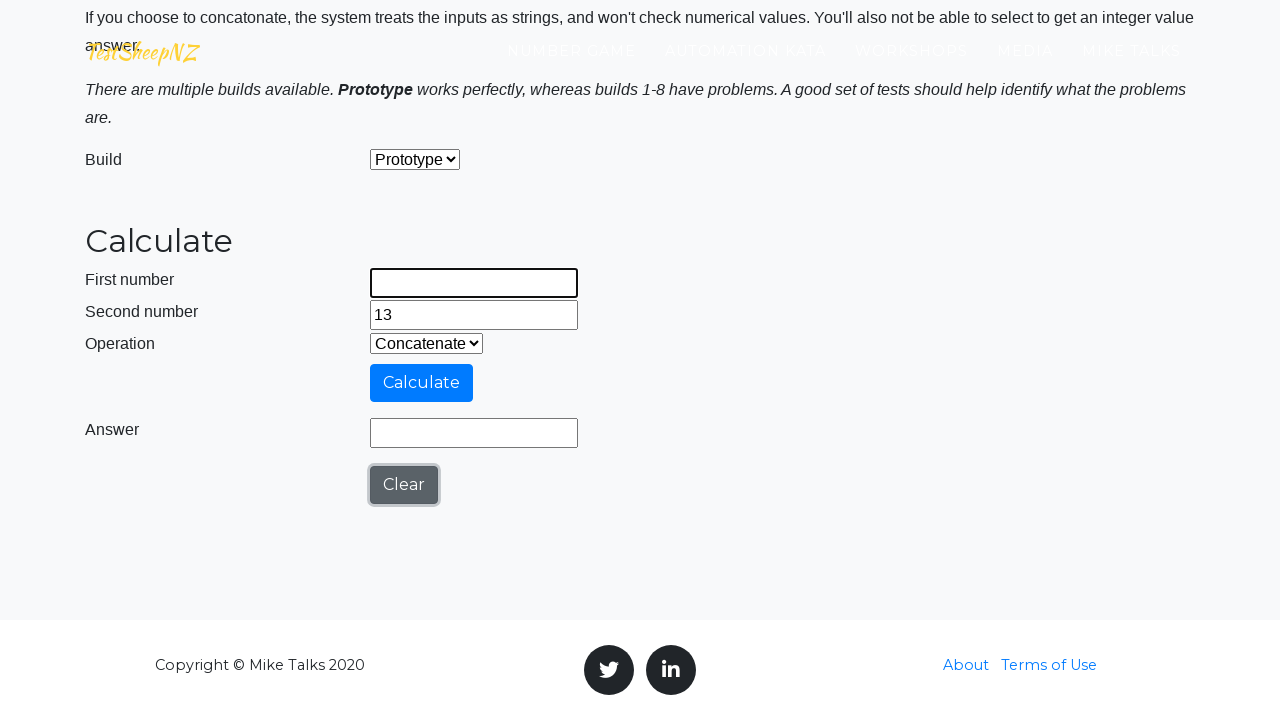

Filled first number field with 49 on #number1Field
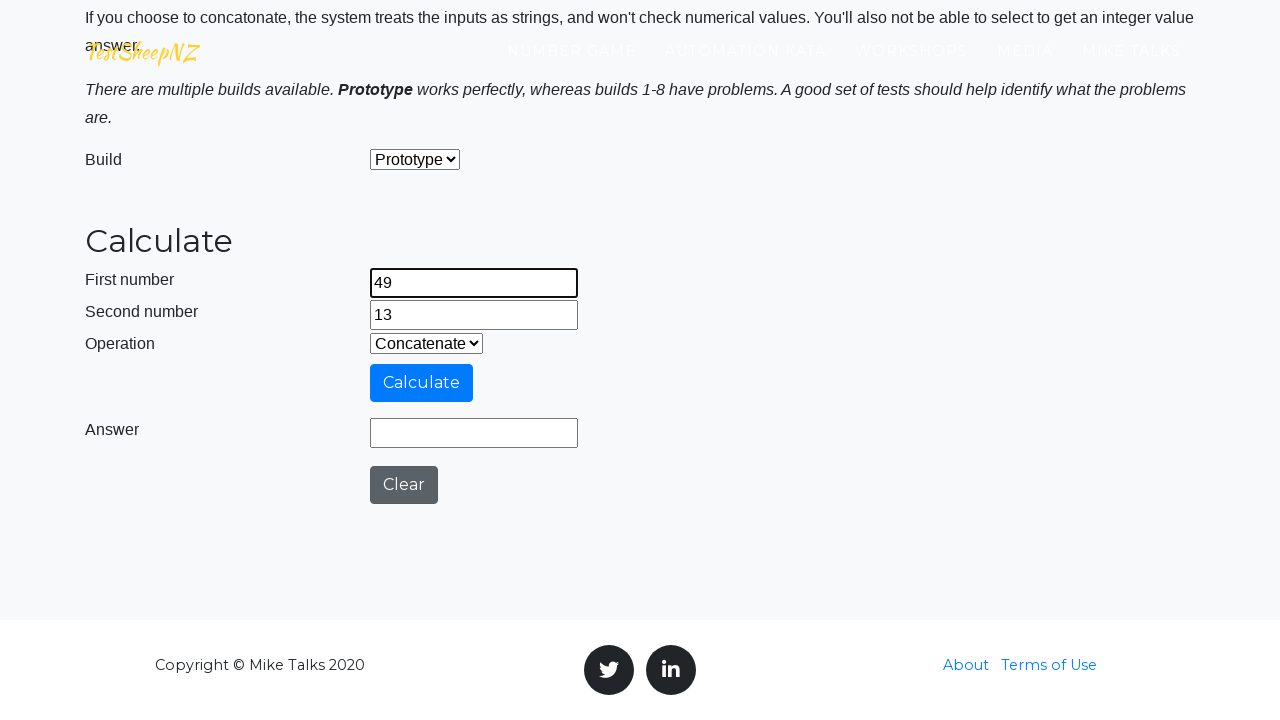

Cleared second number field (iteration 1) on #number2Field
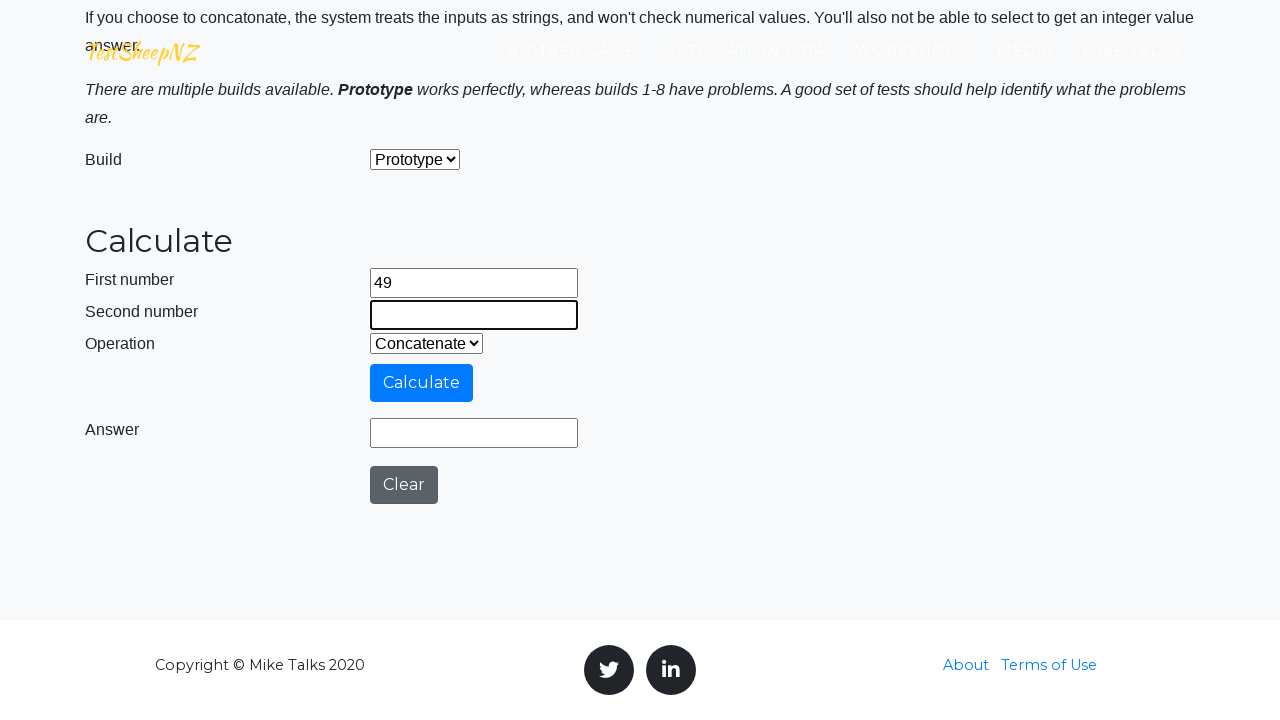

Filled second number field with 16 on #number2Field
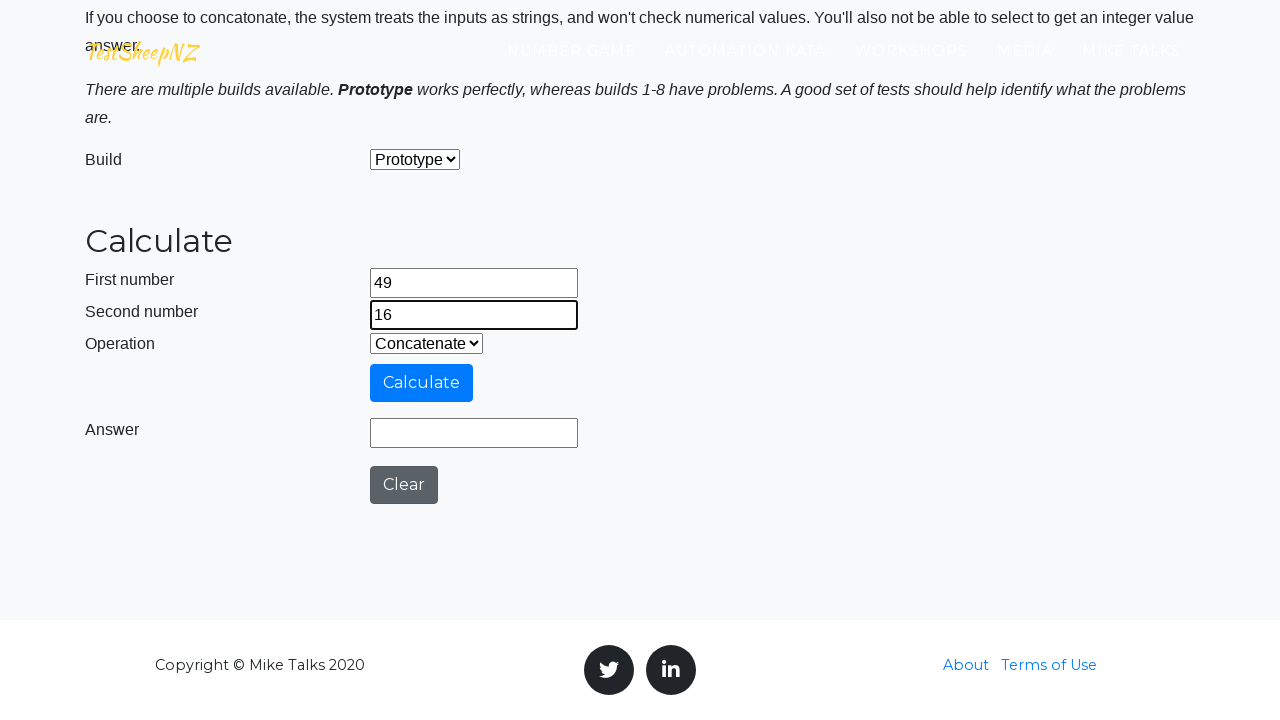

Selected operation 0 from dropdown (add=0, subtract=1, multiply=2, divide=3, concatenate=4) on #selectOperationDropdown
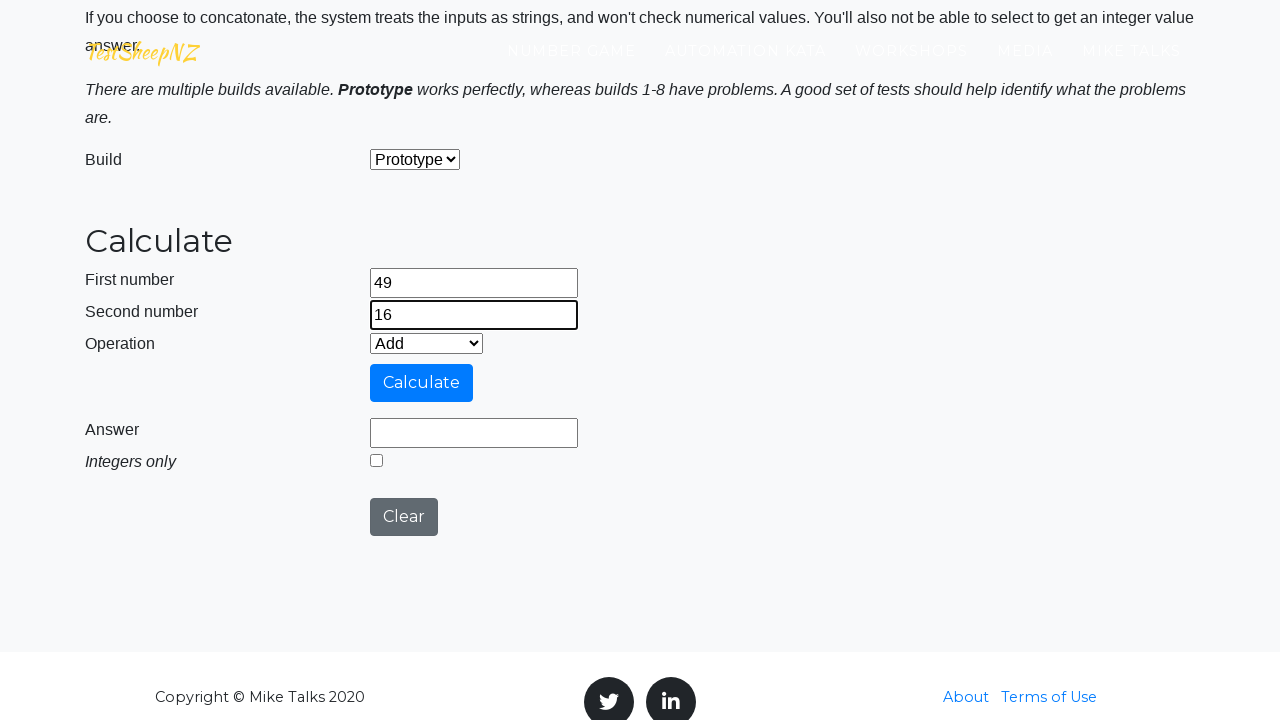

Clicked calculate button for operation 0 at (422, 383) on #calculateButton
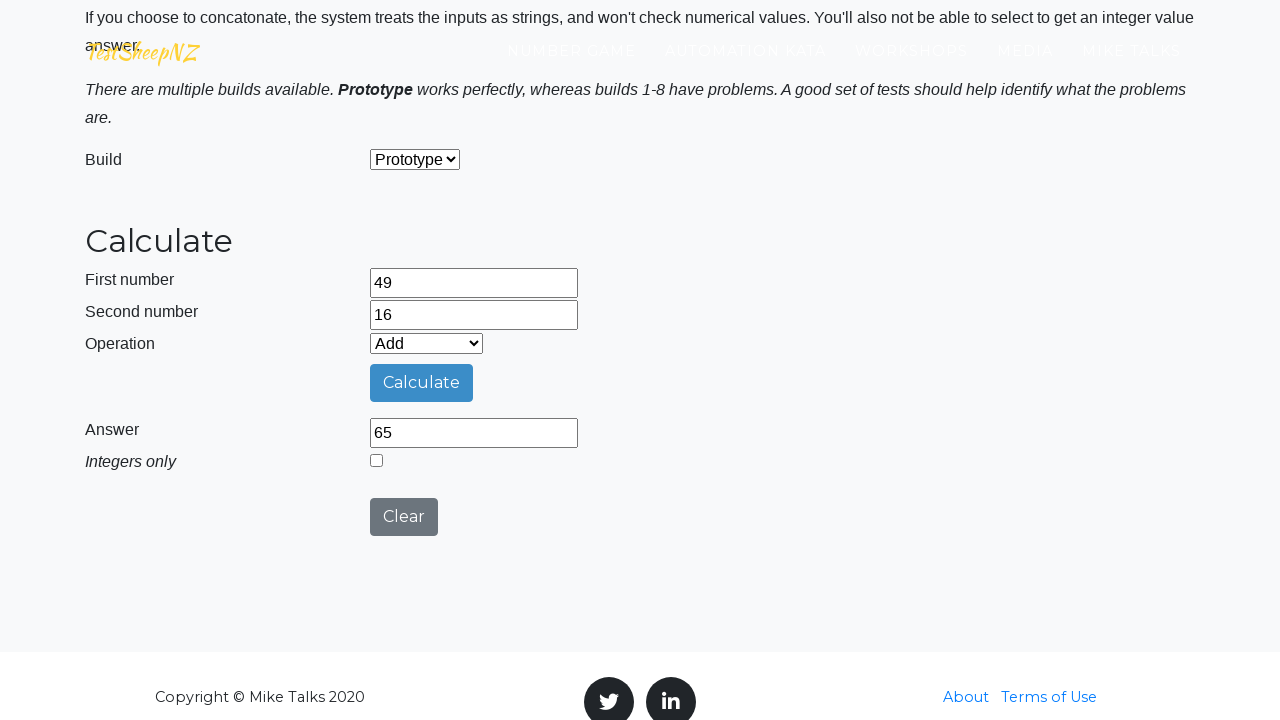

Answer field displayed with result for operation 0
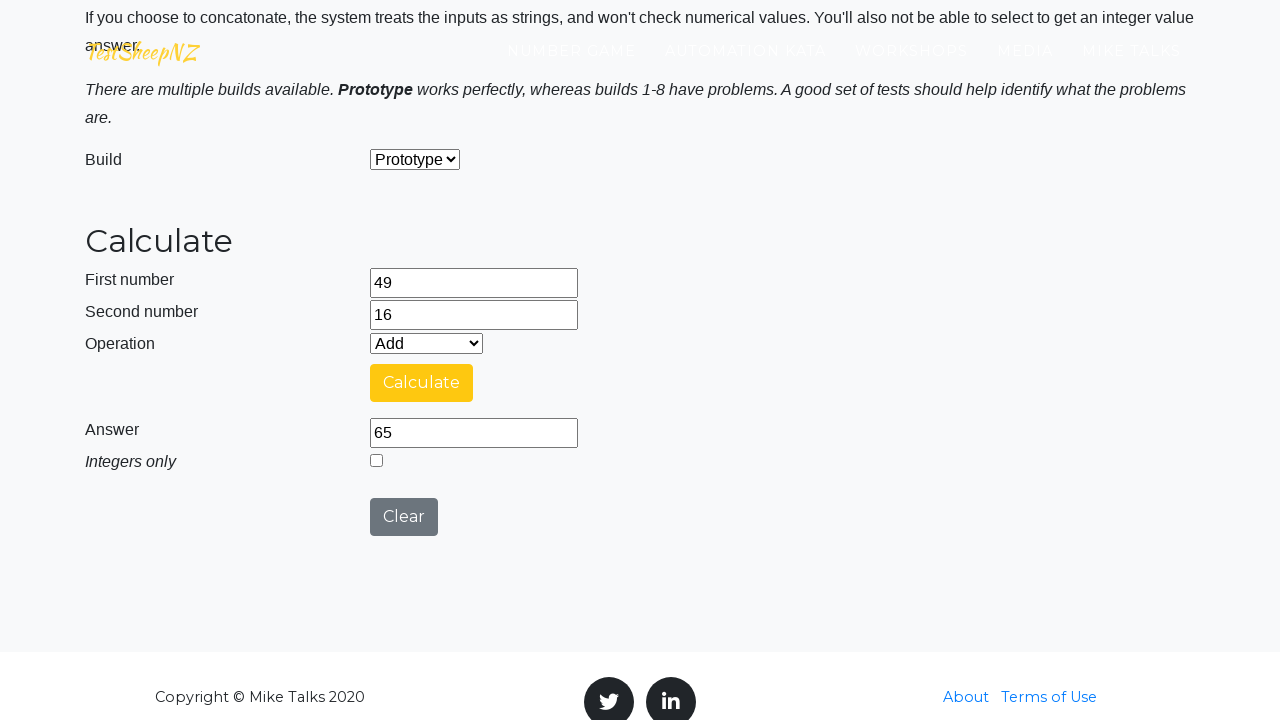

Clicked clear button to reset calculator after operation 0 at (404, 517) on #clearButton
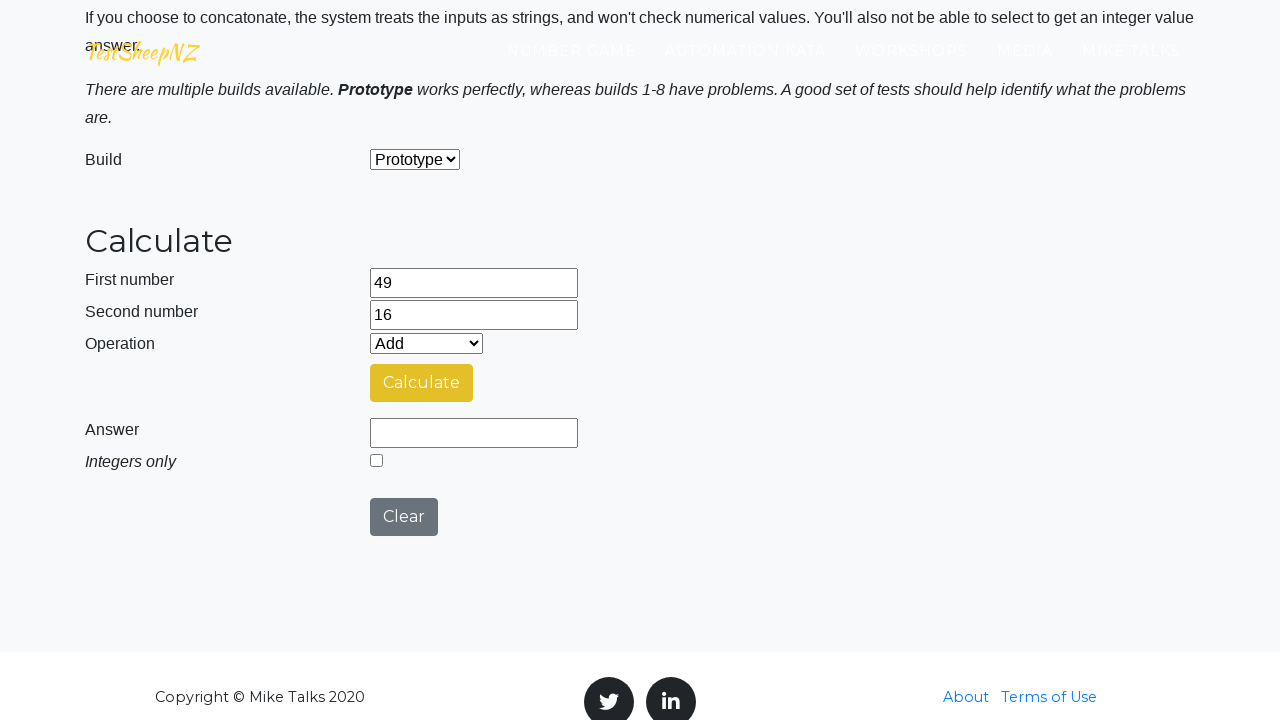

Selected operation 1 from dropdown (add=0, subtract=1, multiply=2, divide=3, concatenate=4) on #selectOperationDropdown
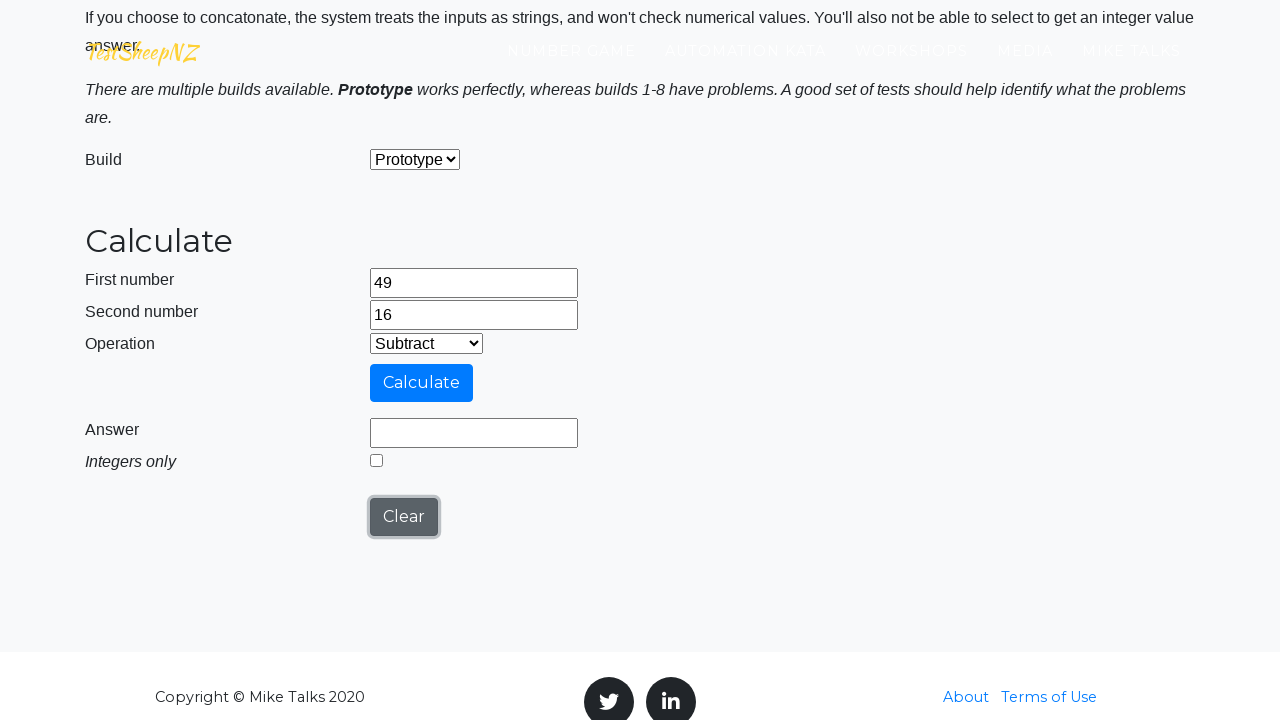

Clicked calculate button for operation 1 at (422, 383) on #calculateButton
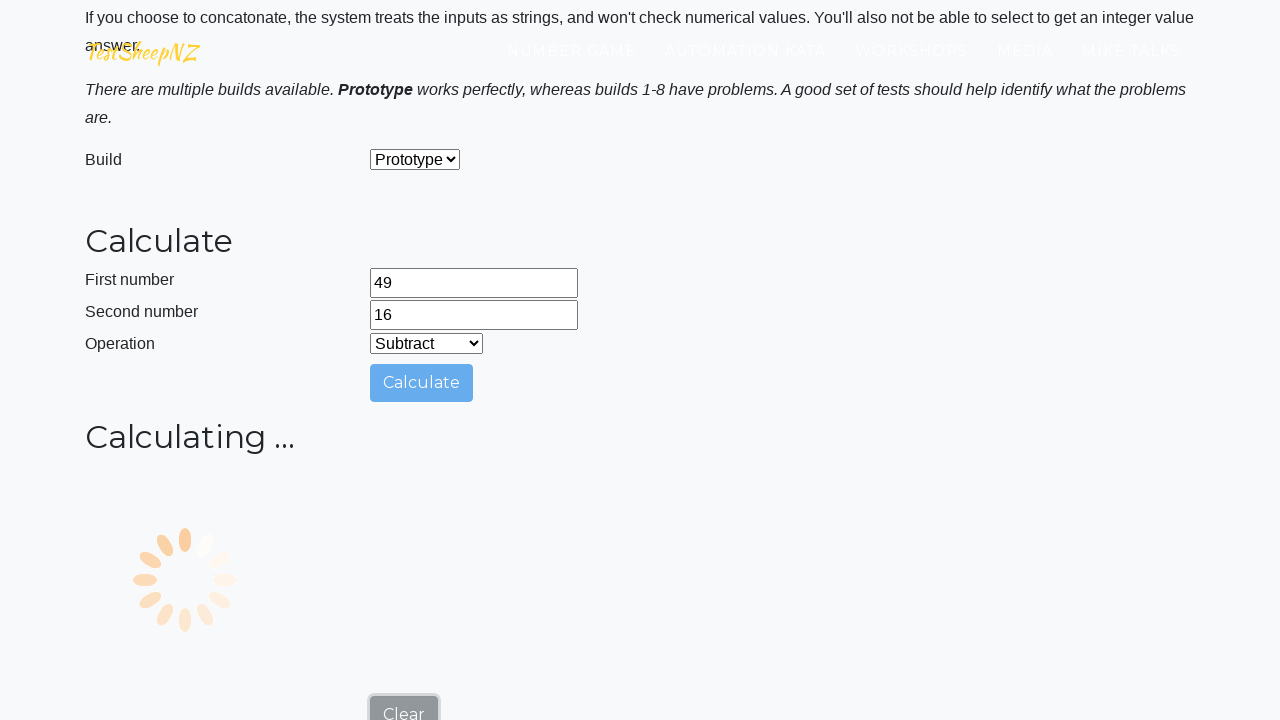

Answer field displayed with result for operation 1
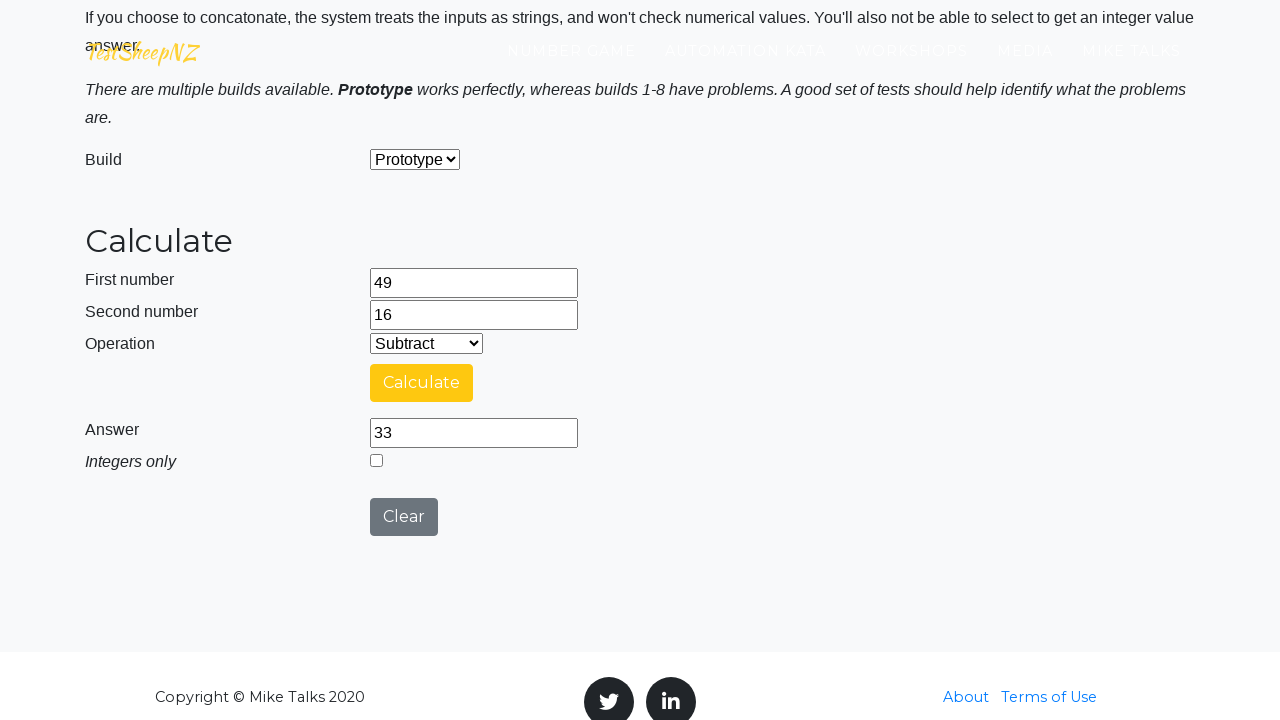

Clicked clear button to reset calculator after operation 1 at (404, 517) on #clearButton
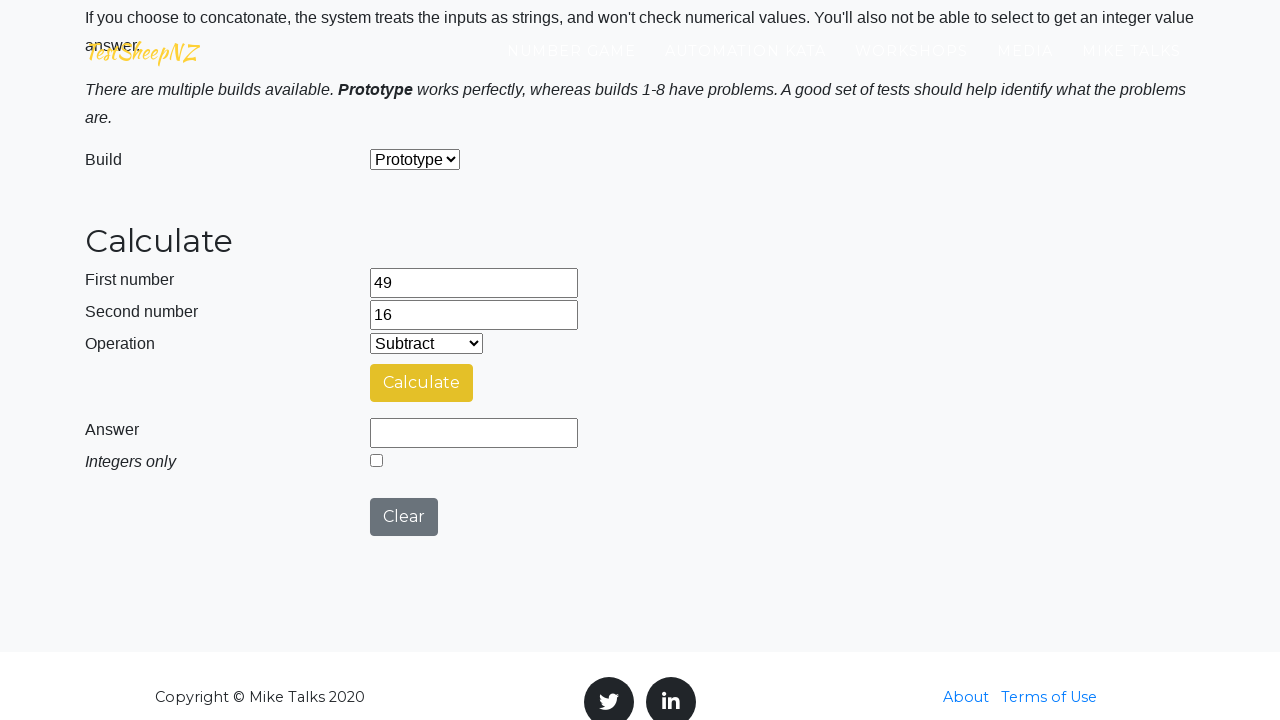

Selected operation 2 from dropdown (add=0, subtract=1, multiply=2, divide=3, concatenate=4) on #selectOperationDropdown
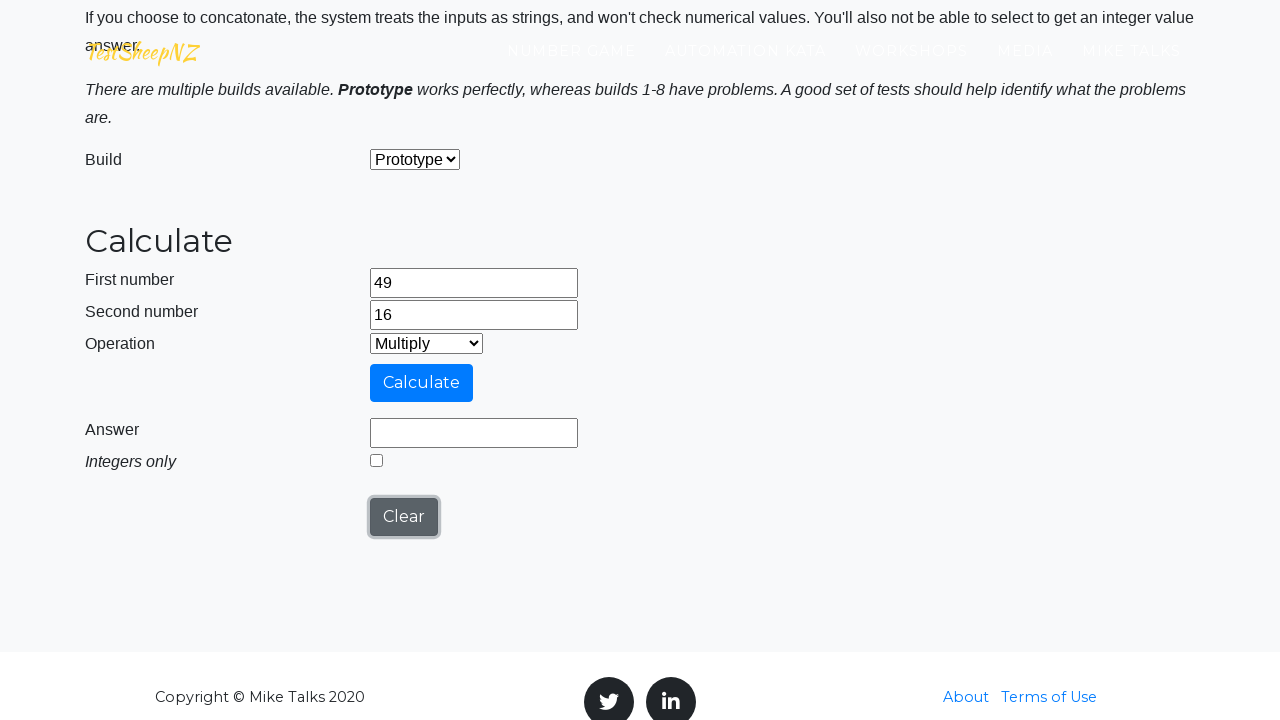

Clicked calculate button for operation 2 at (422, 383) on #calculateButton
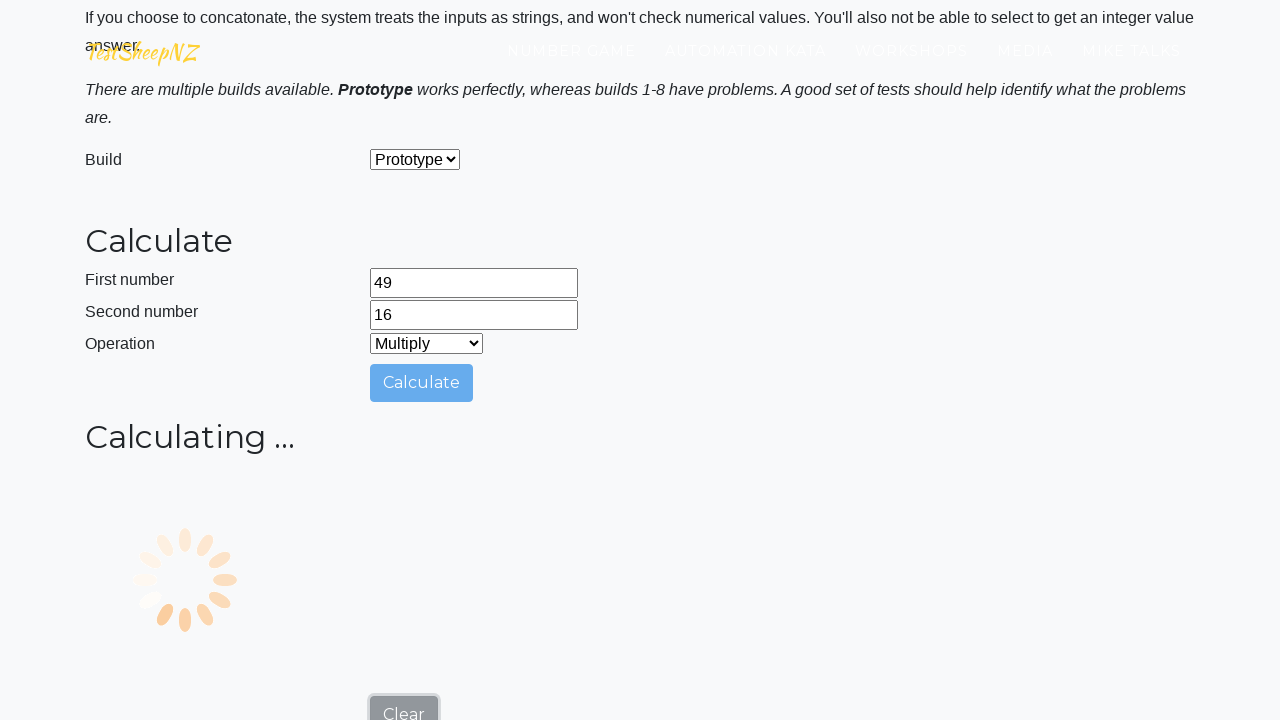

Answer field displayed with result for operation 2
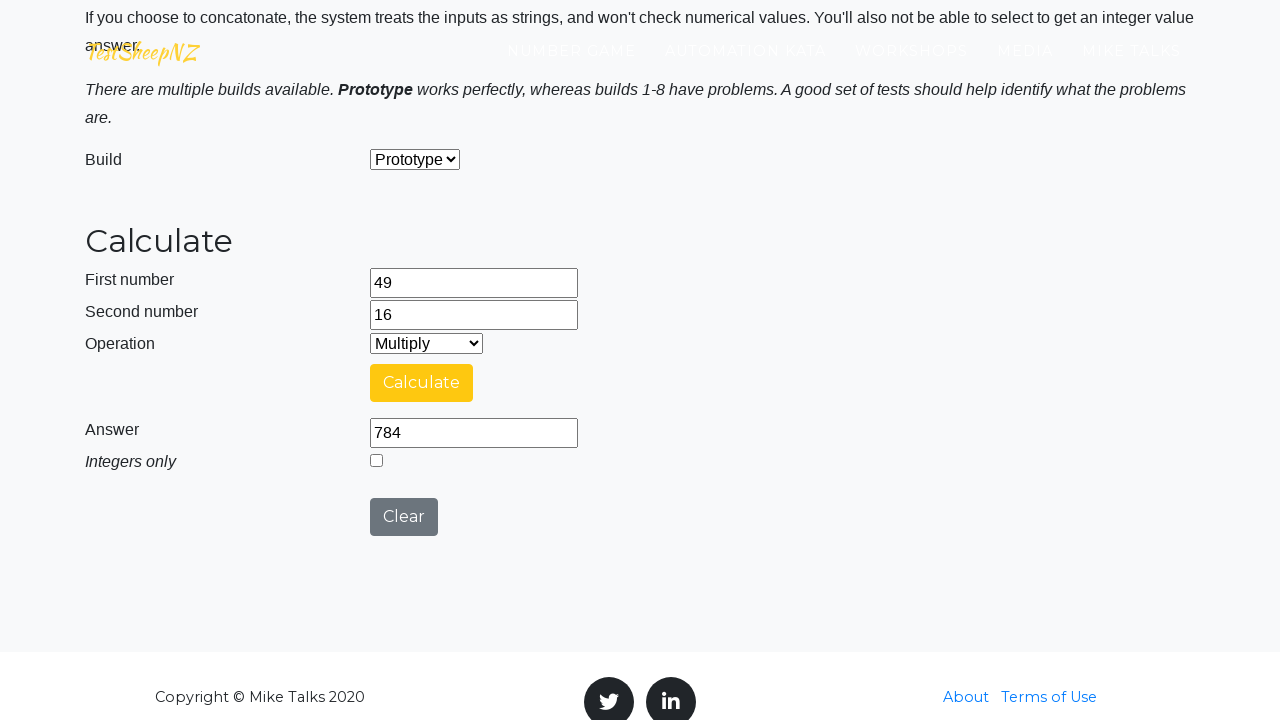

Clicked clear button to reset calculator after operation 2 at (404, 517) on #clearButton
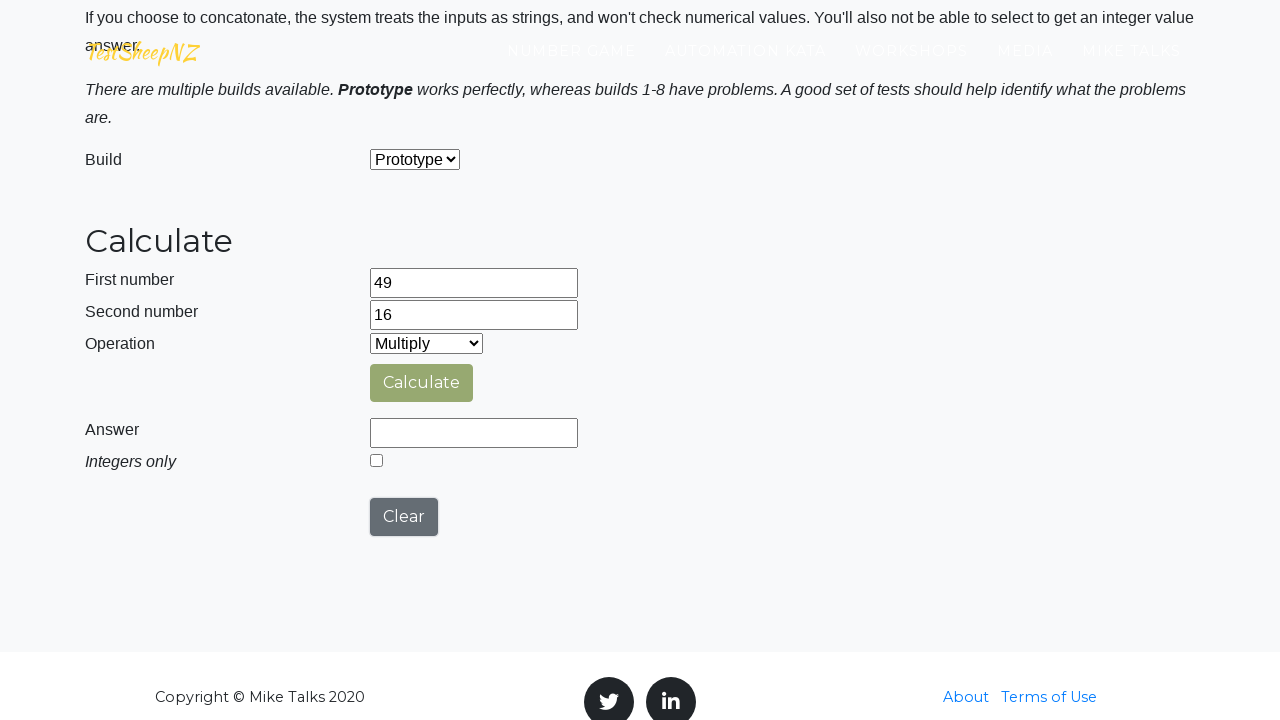

Selected operation 3 from dropdown (add=0, subtract=1, multiply=2, divide=3, concatenate=4) on #selectOperationDropdown
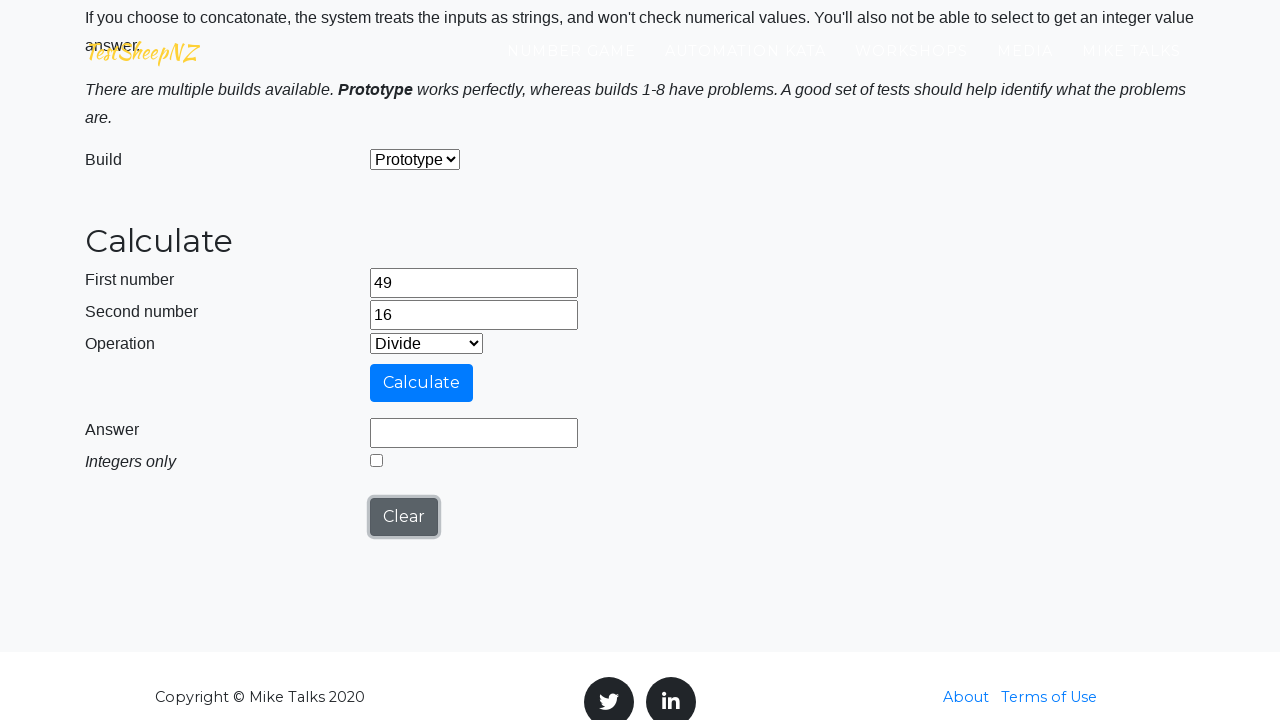

Clicked calculate button for operation 3 at (422, 383) on #calculateButton
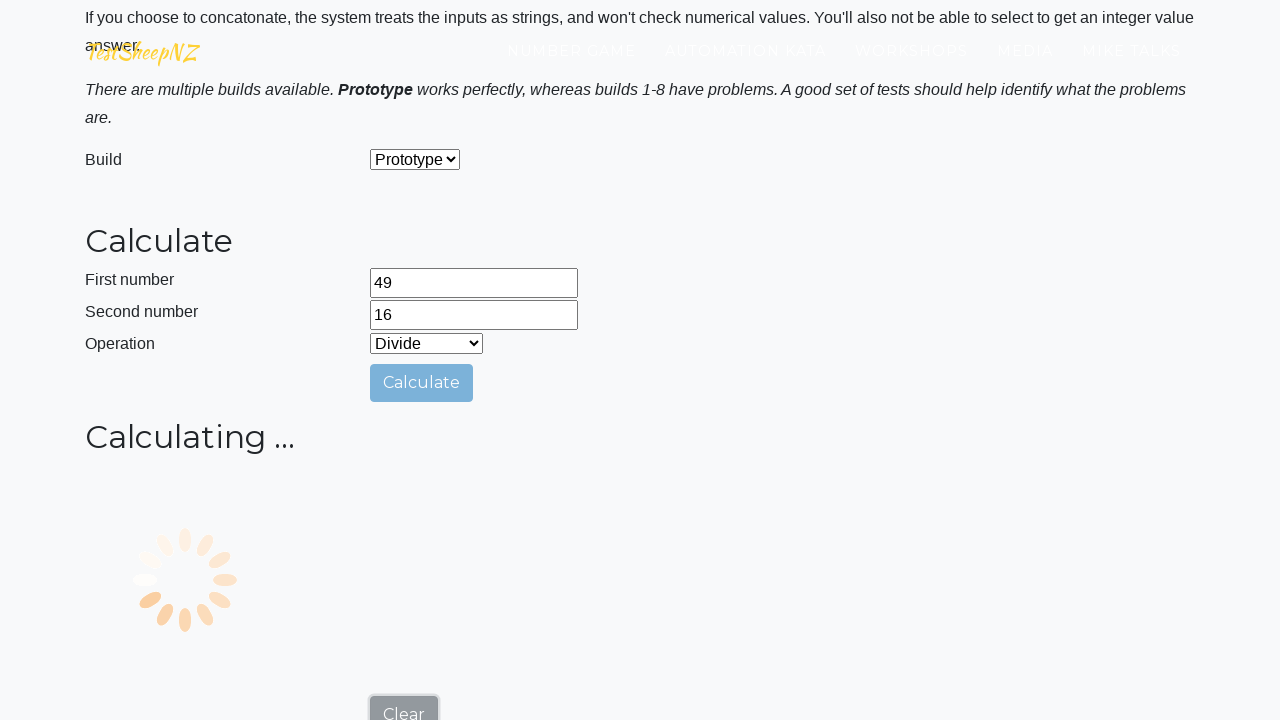

Answer field displayed with result for operation 3
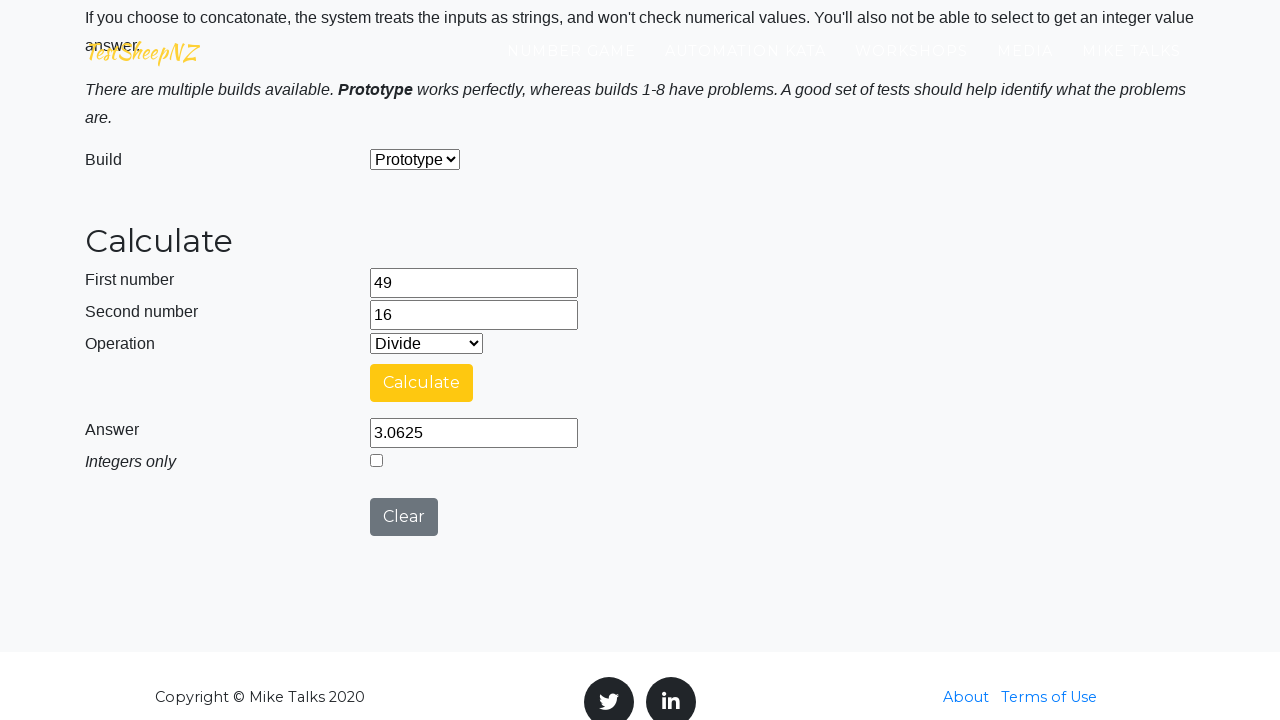

Selected integer-only mode for division operation at (376, 460) on #integerSelect
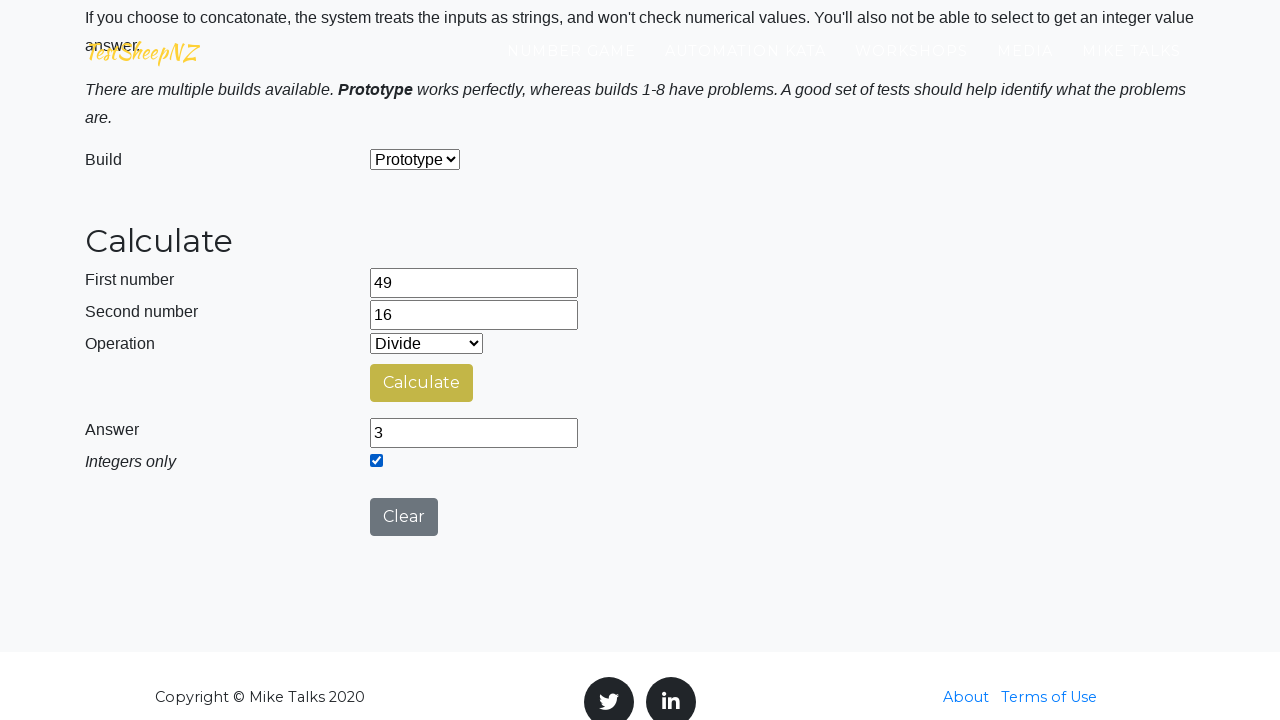

Clicked clear button to reset calculator after operation 3 at (404, 517) on #clearButton
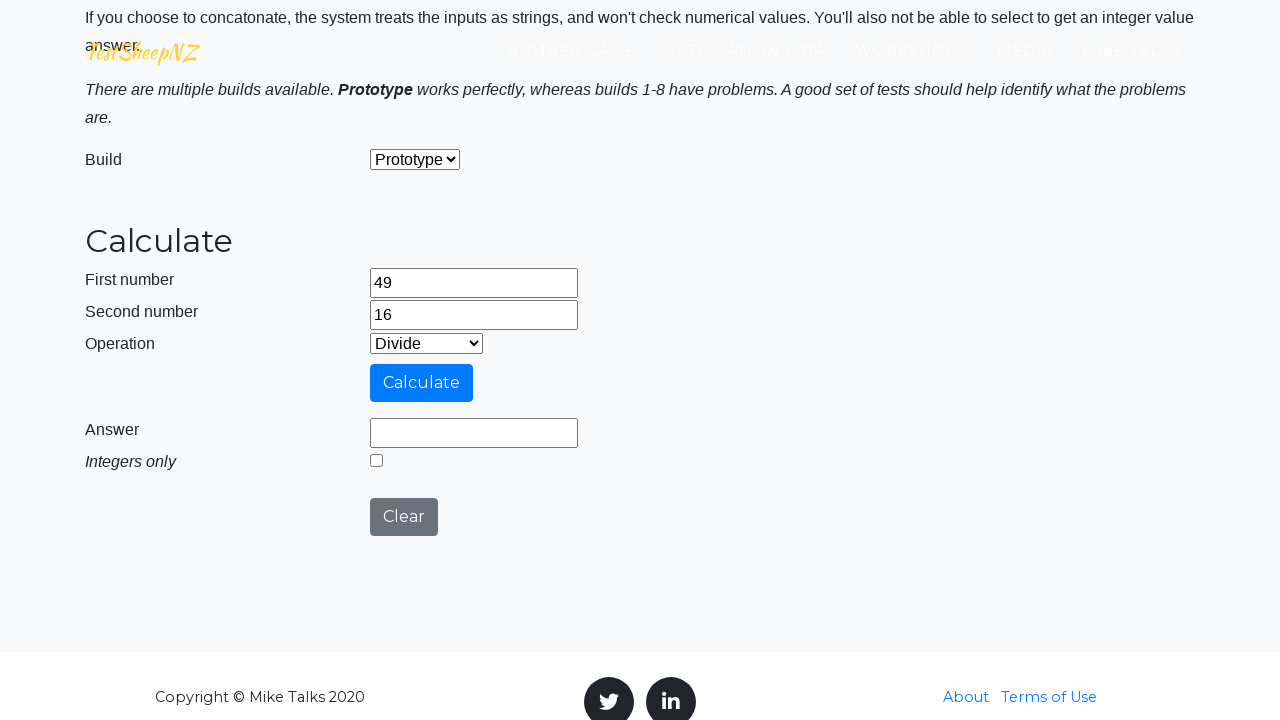

Selected operation 4 from dropdown (add=0, subtract=1, multiply=2, divide=3, concatenate=4) on #selectOperationDropdown
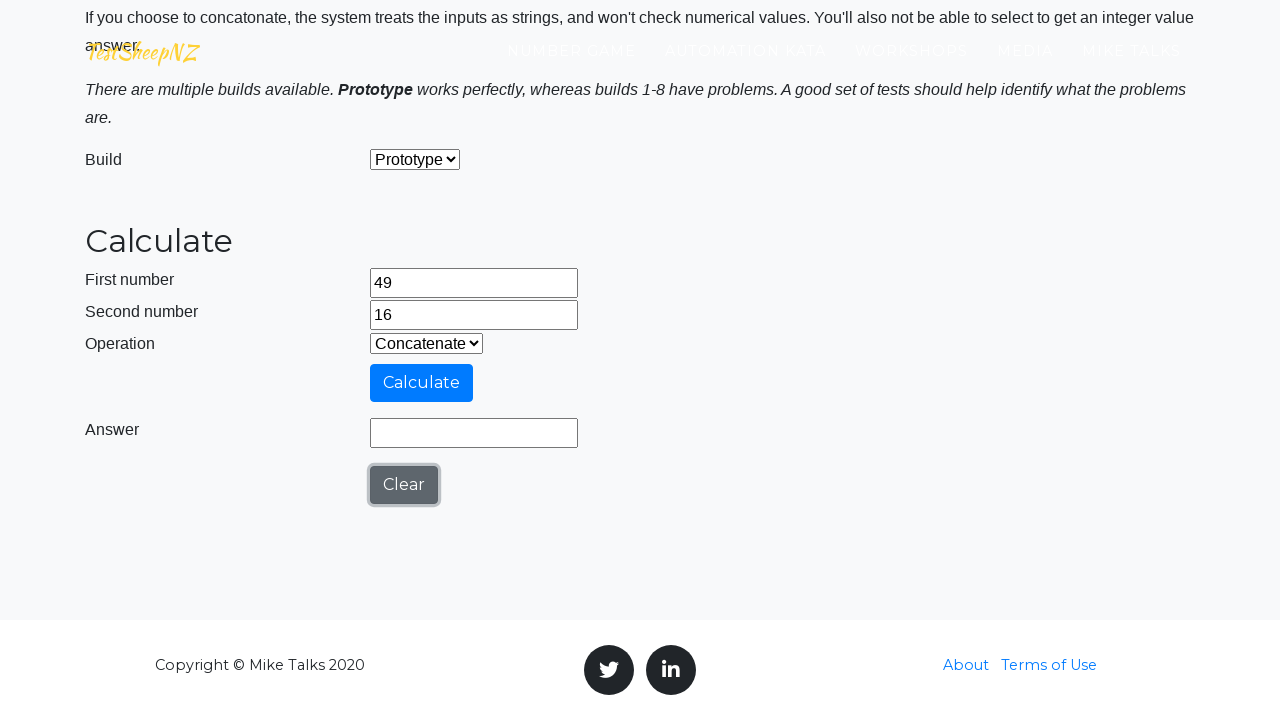

Clicked calculate button for operation 4 at (422, 383) on #calculateButton
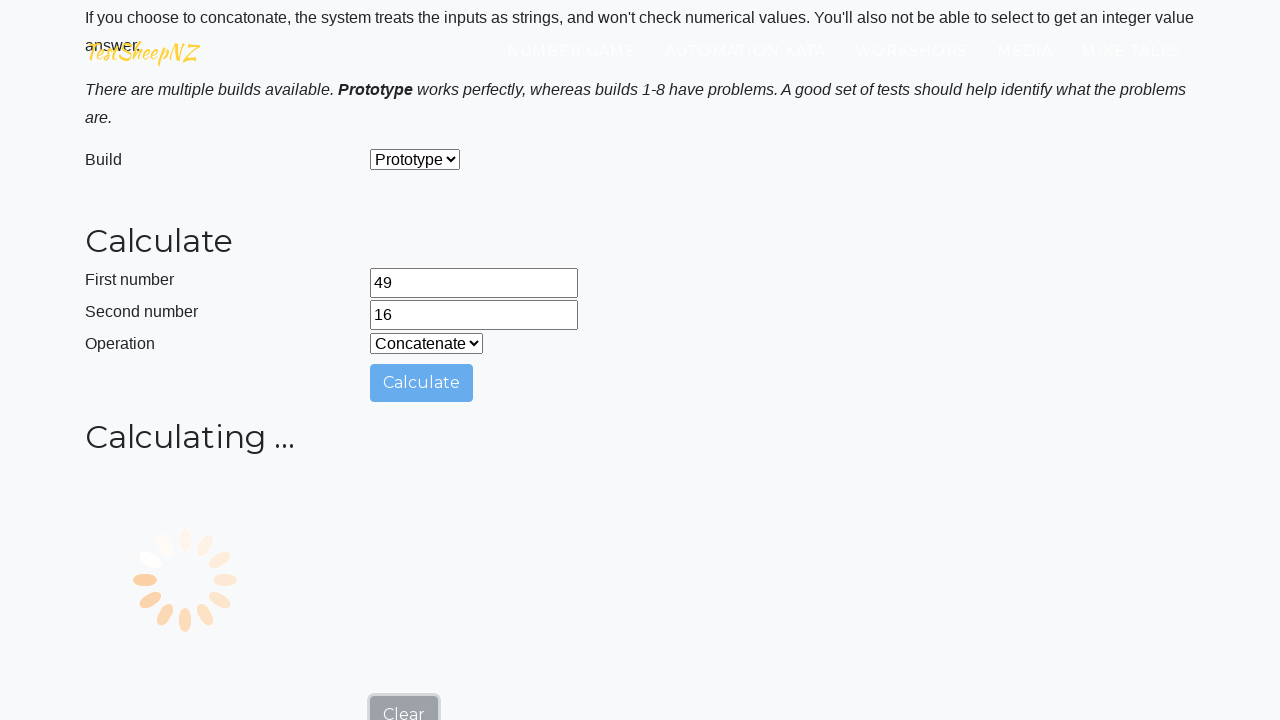

Answer field displayed with result for operation 4
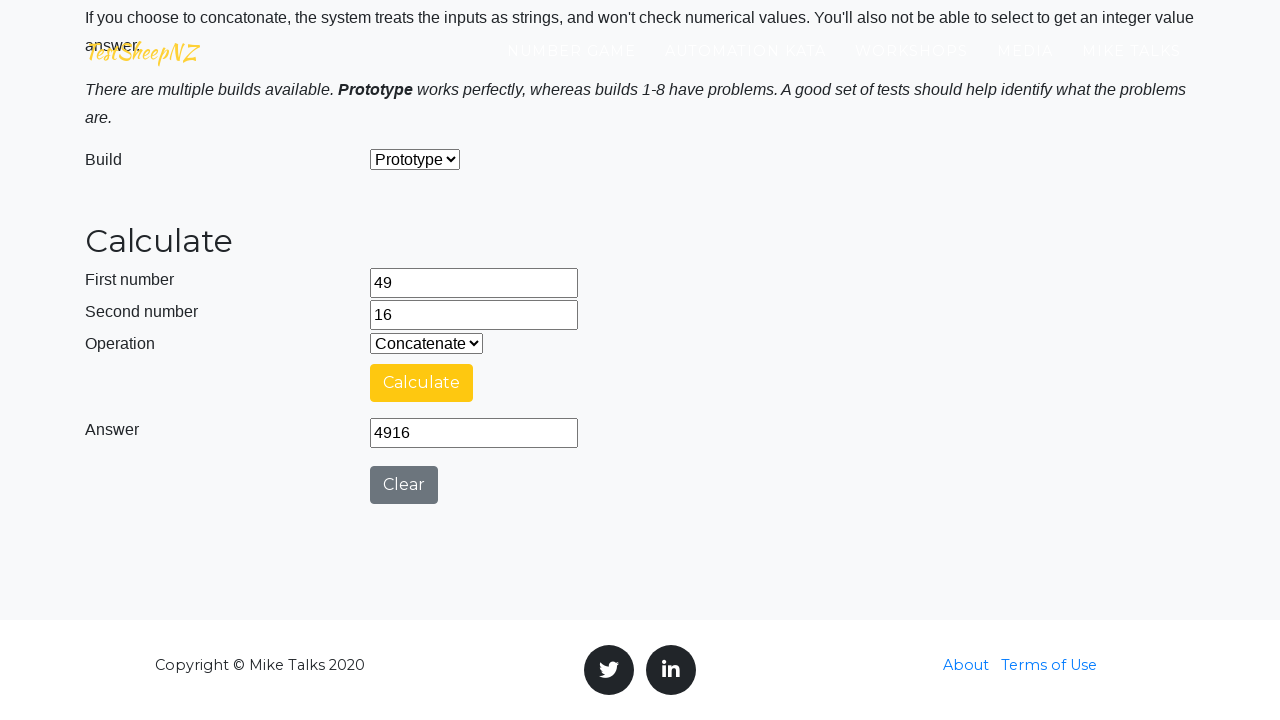

Clicked clear button to reset calculator after operation 4 at (404, 485) on #clearButton
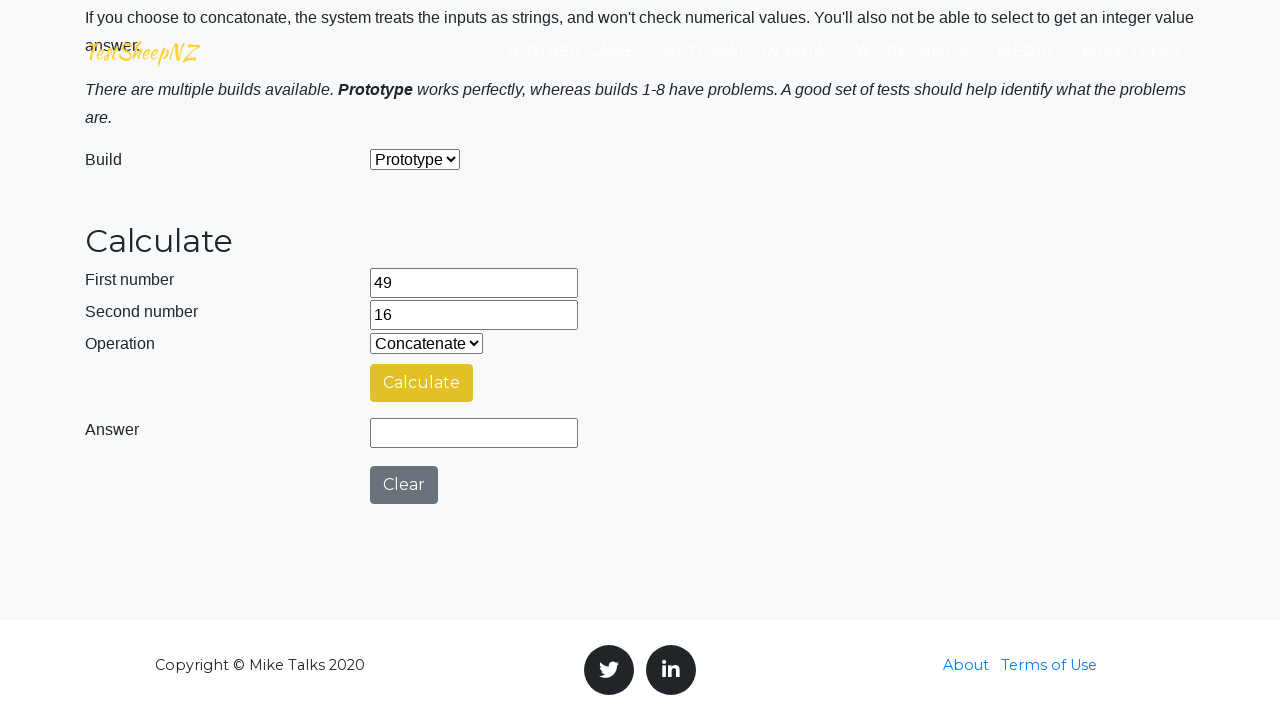

Cleared first number field (iteration 2) on #number1Field
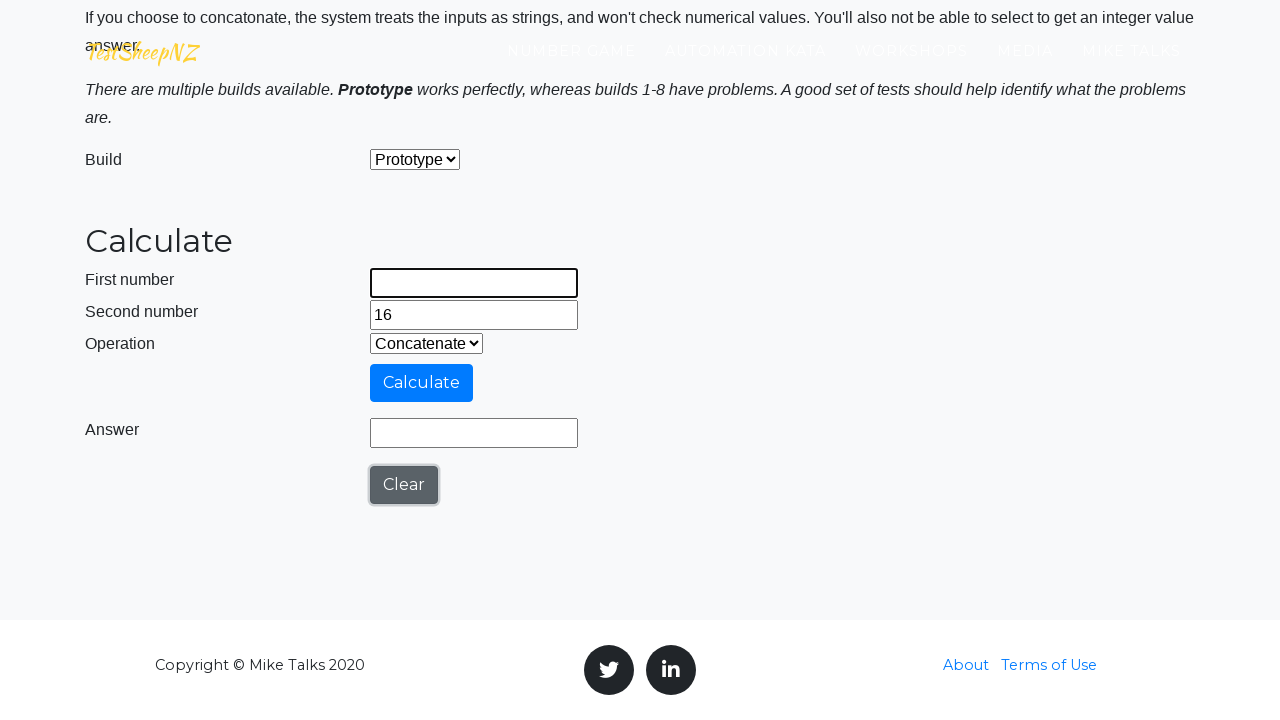

Filled first number field with 56 on #number1Field
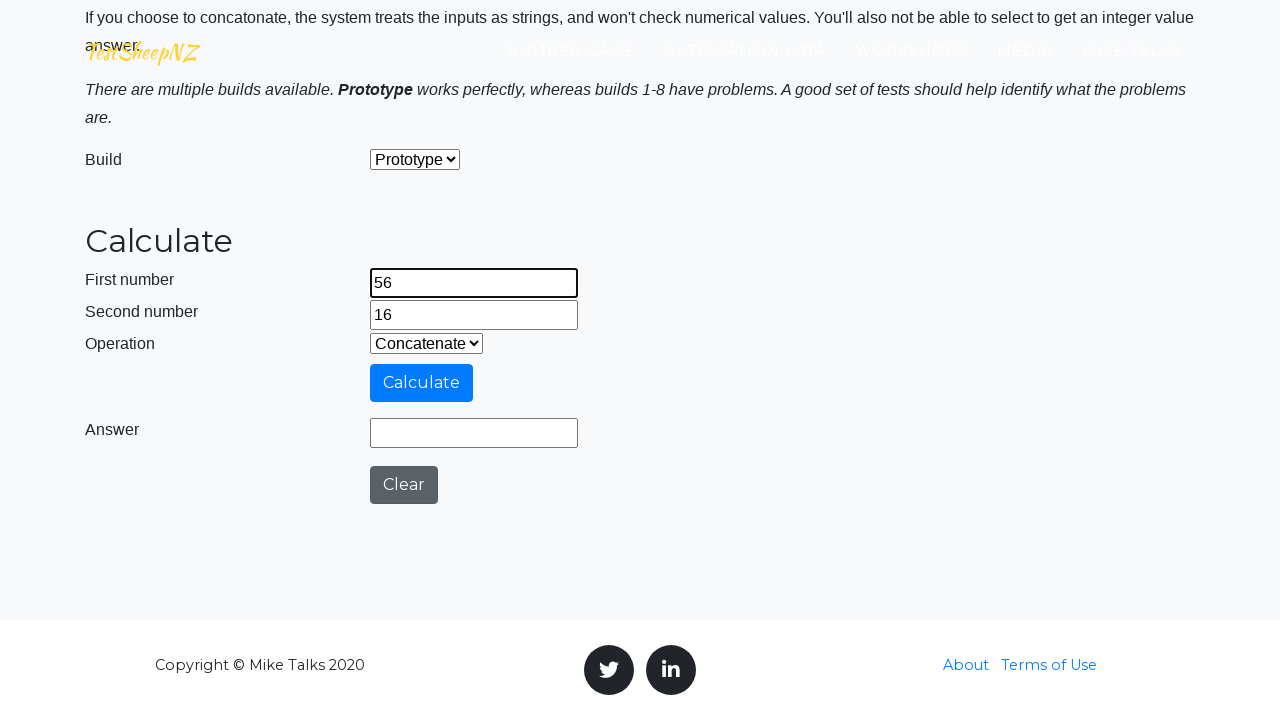

Cleared second number field (iteration 2) on #number2Field
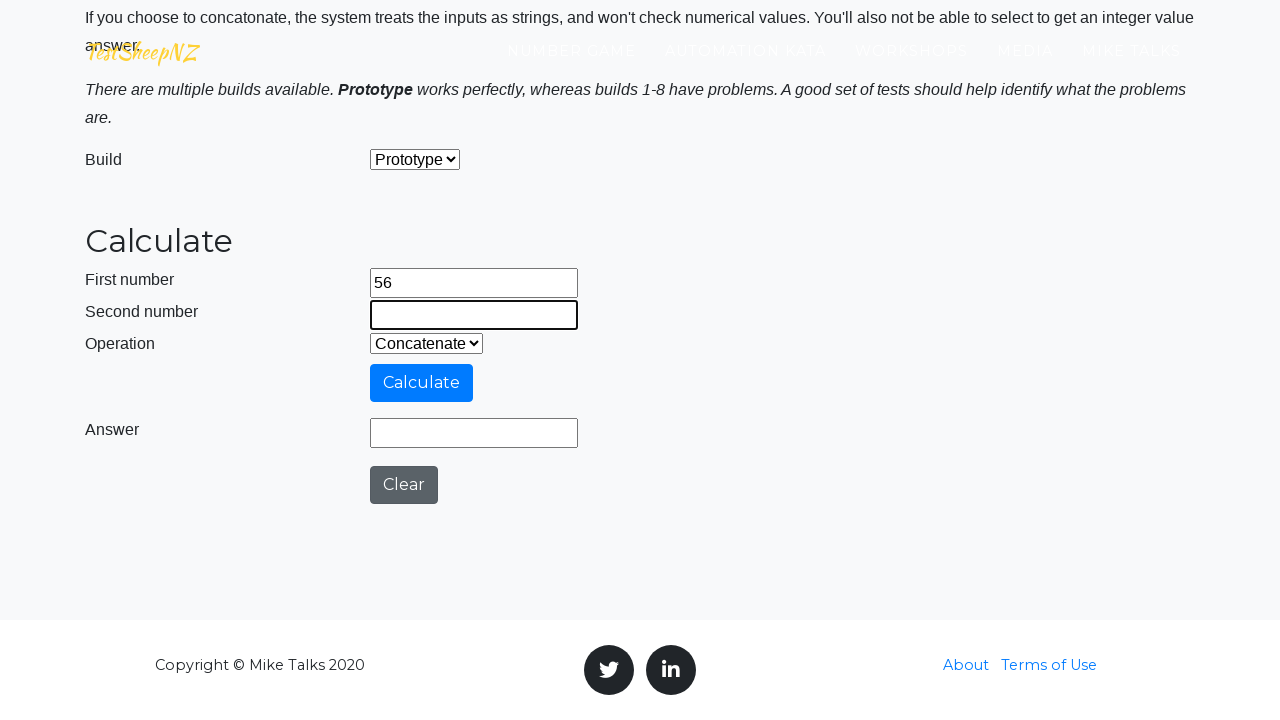

Filled second number field with 19 on #number2Field
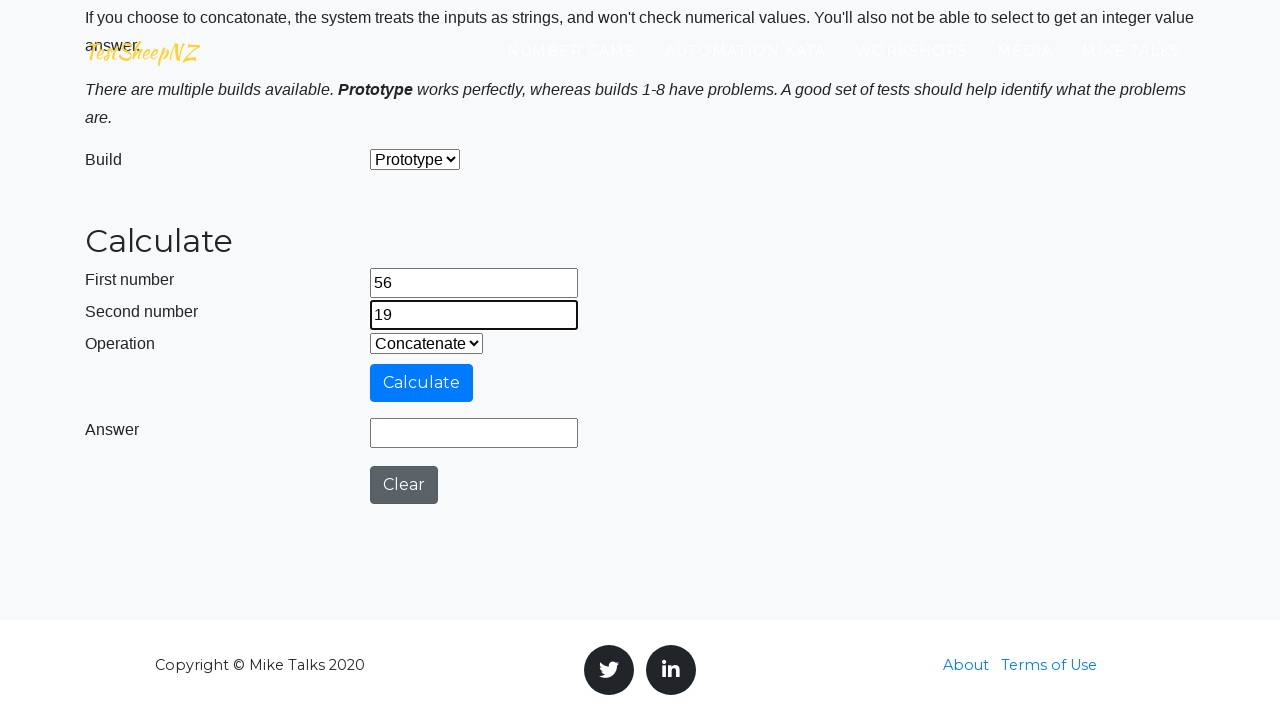

Selected operation 0 from dropdown (add=0, subtract=1, multiply=2, divide=3, concatenate=4) on #selectOperationDropdown
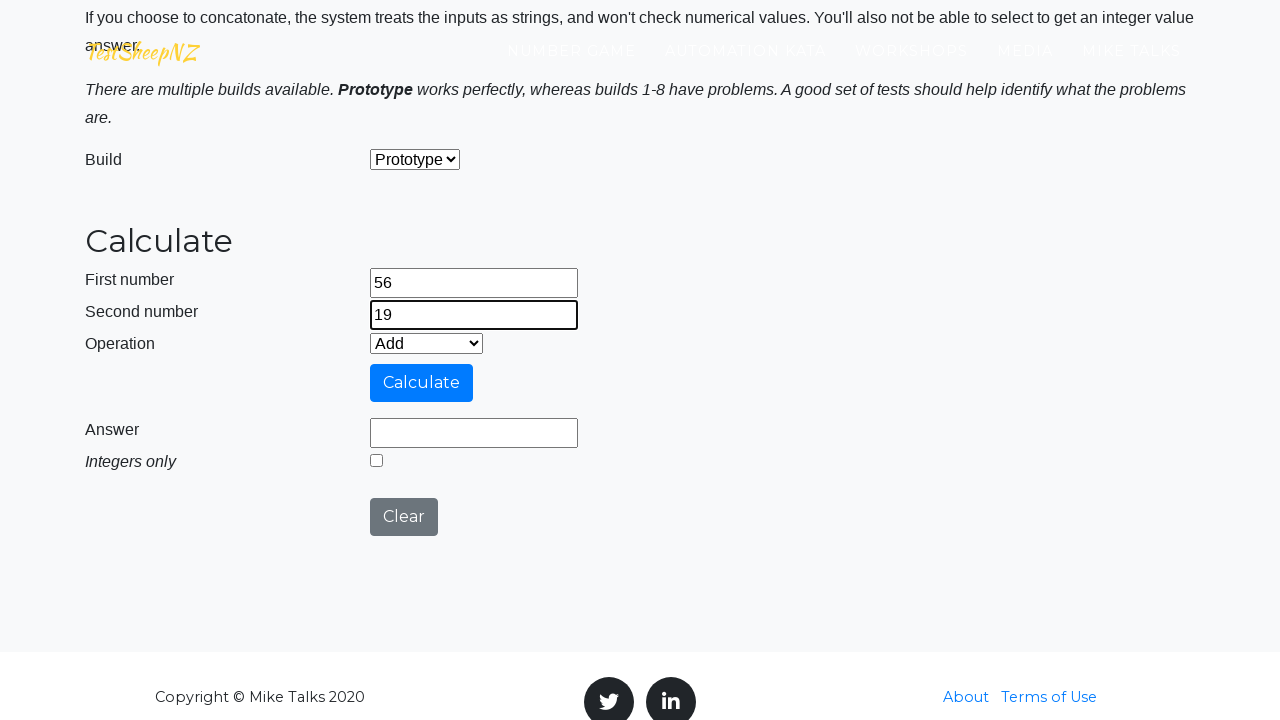

Clicked calculate button for operation 0 at (422, 383) on #calculateButton
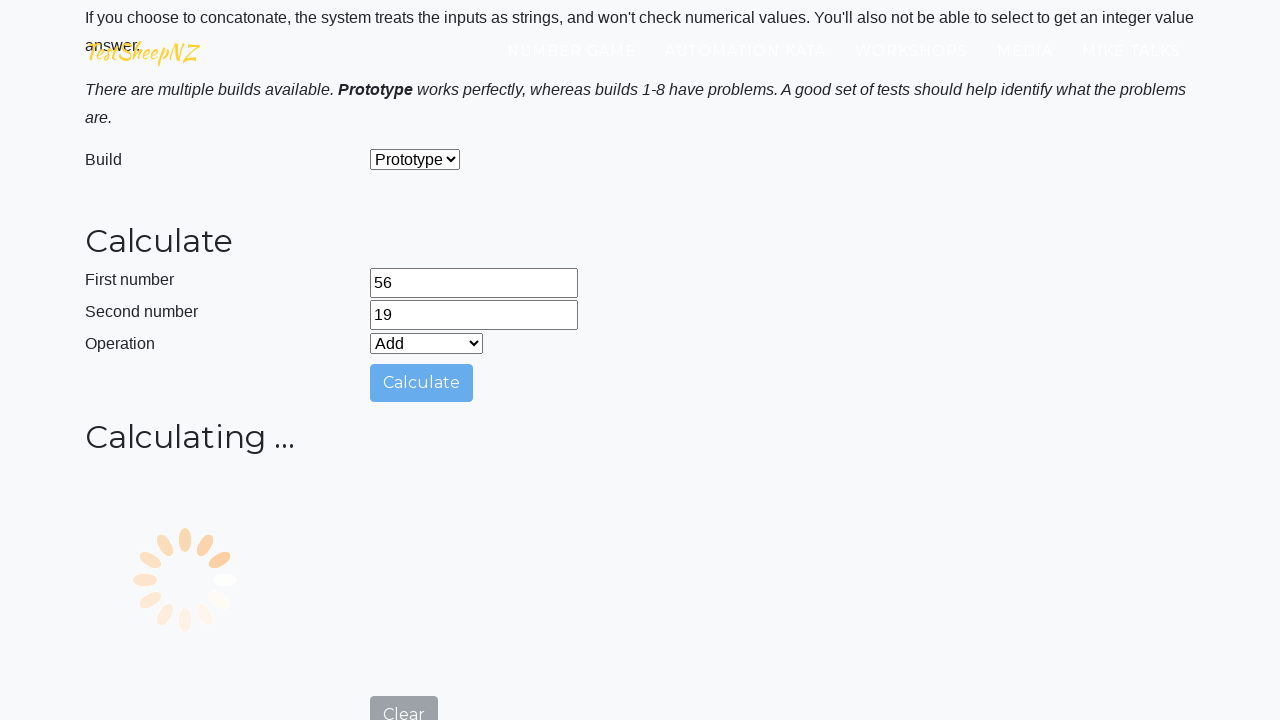

Answer field displayed with result for operation 0
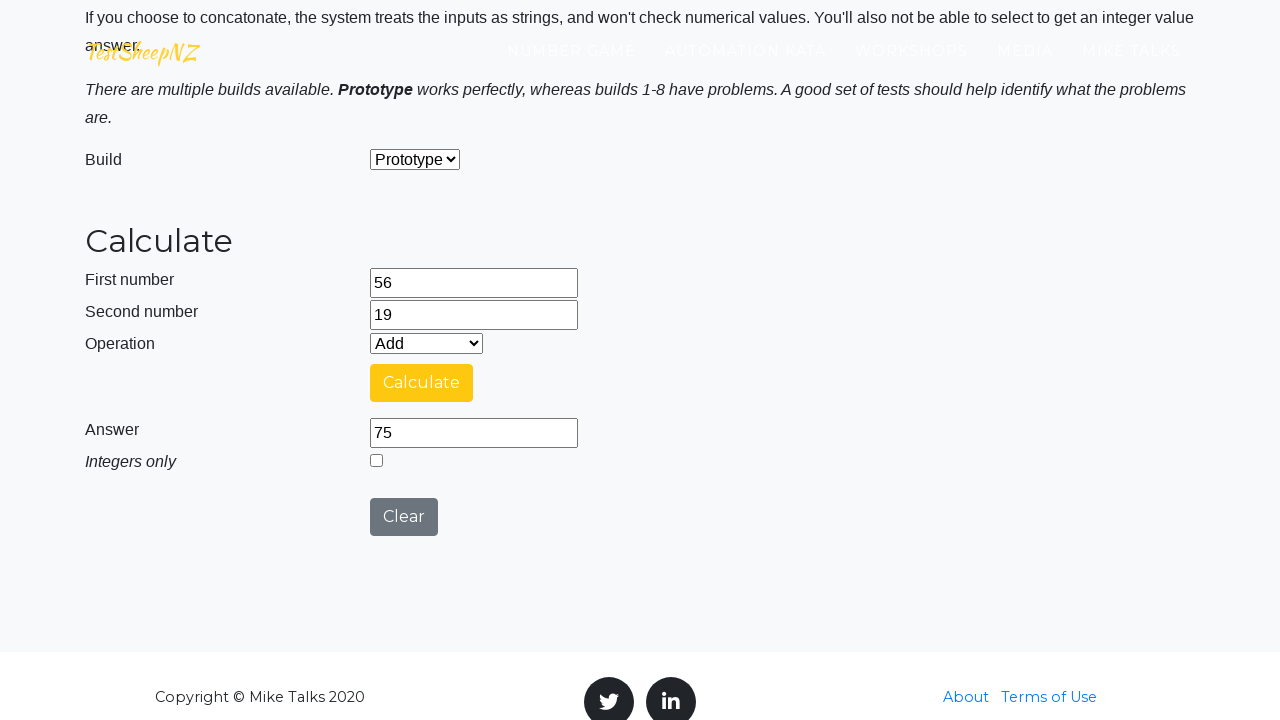

Clicked clear button to reset calculator after operation 0 at (404, 517) on #clearButton
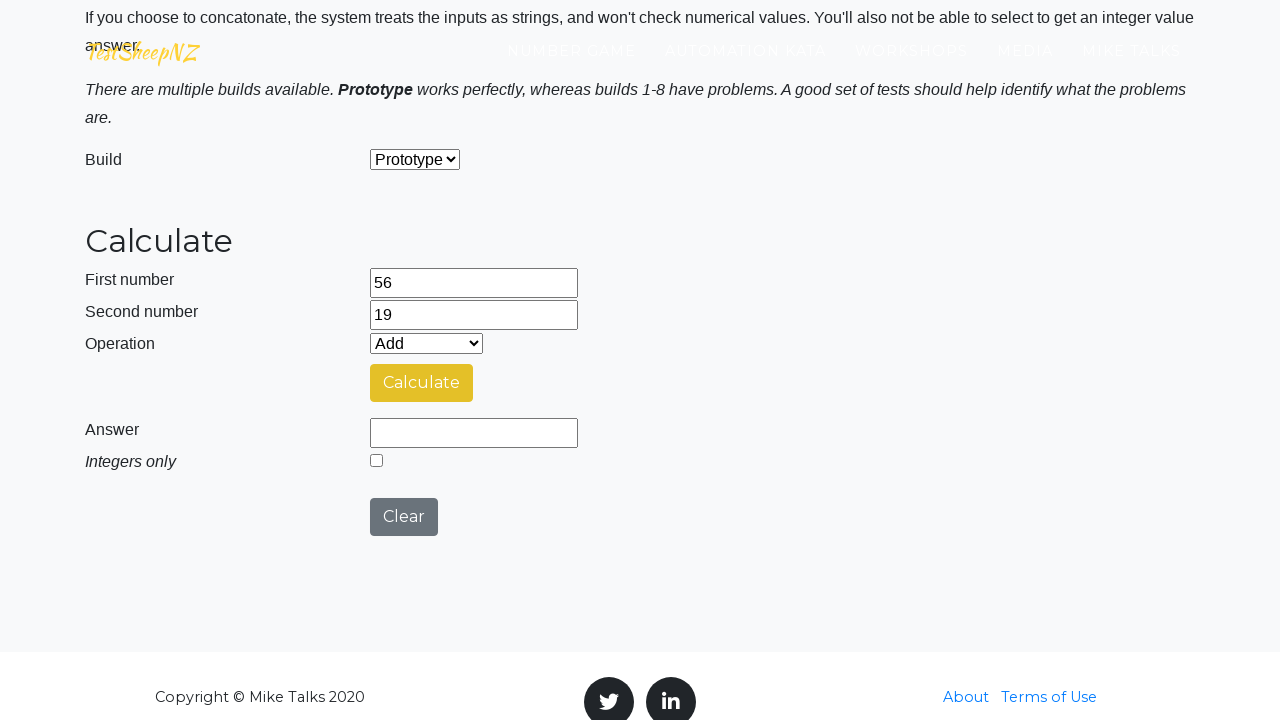

Selected operation 1 from dropdown (add=0, subtract=1, multiply=2, divide=3, concatenate=4) on #selectOperationDropdown
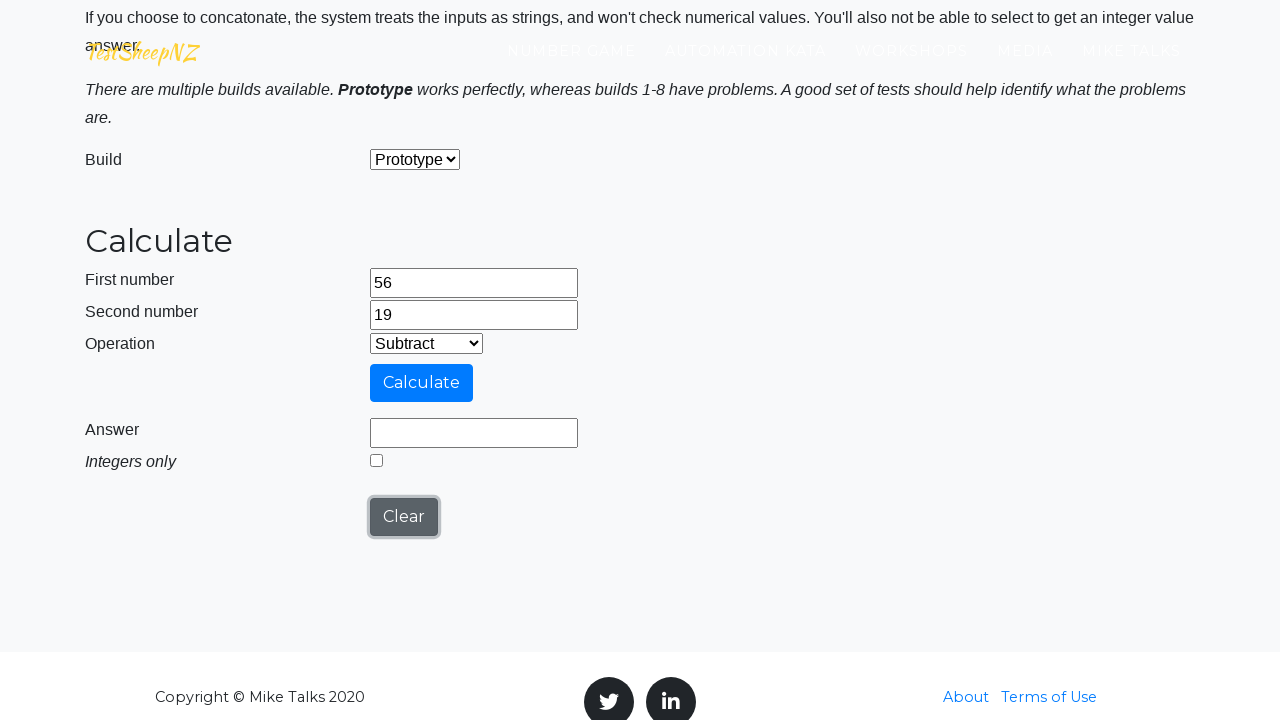

Clicked calculate button for operation 1 at (422, 383) on #calculateButton
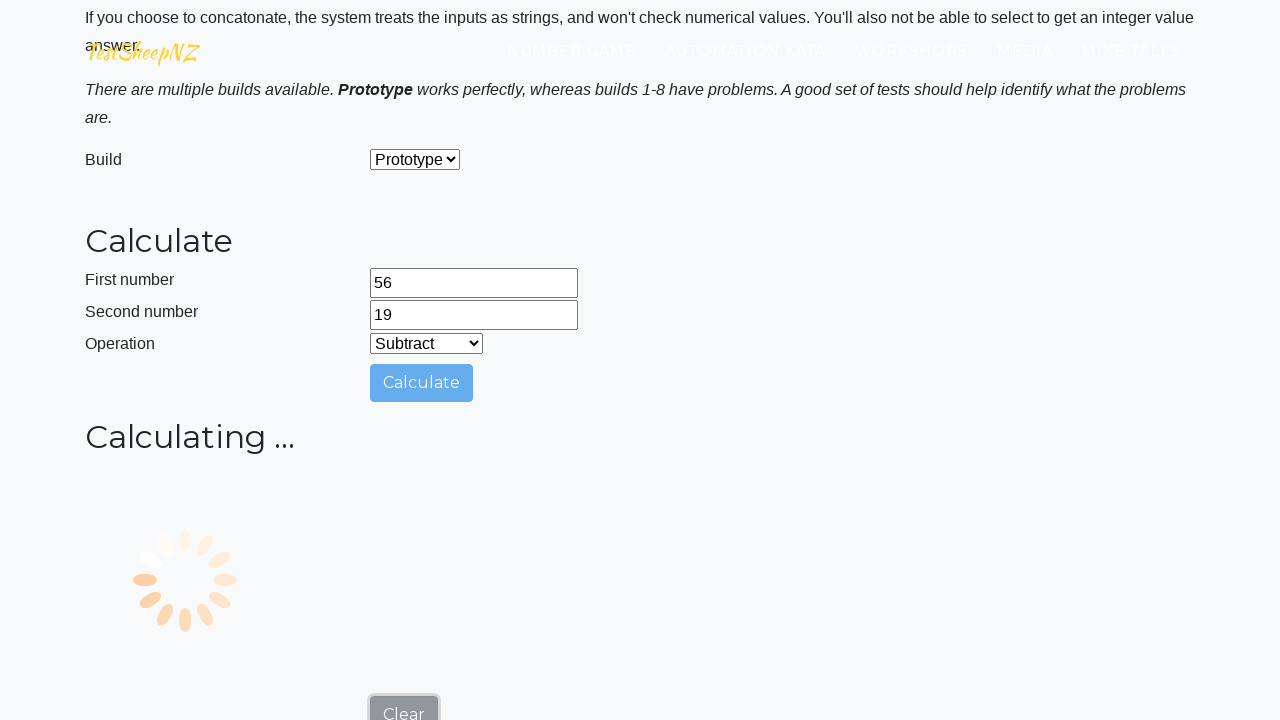

Answer field displayed with result for operation 1
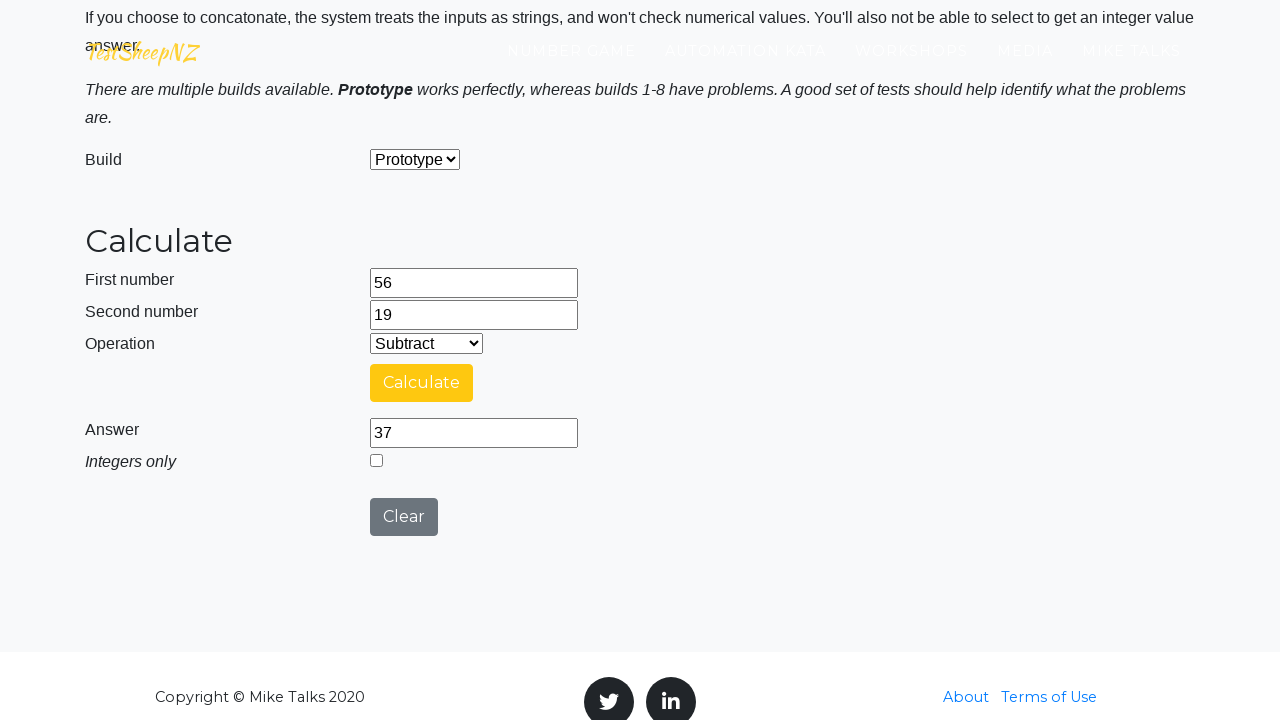

Clicked clear button to reset calculator after operation 1 at (404, 517) on #clearButton
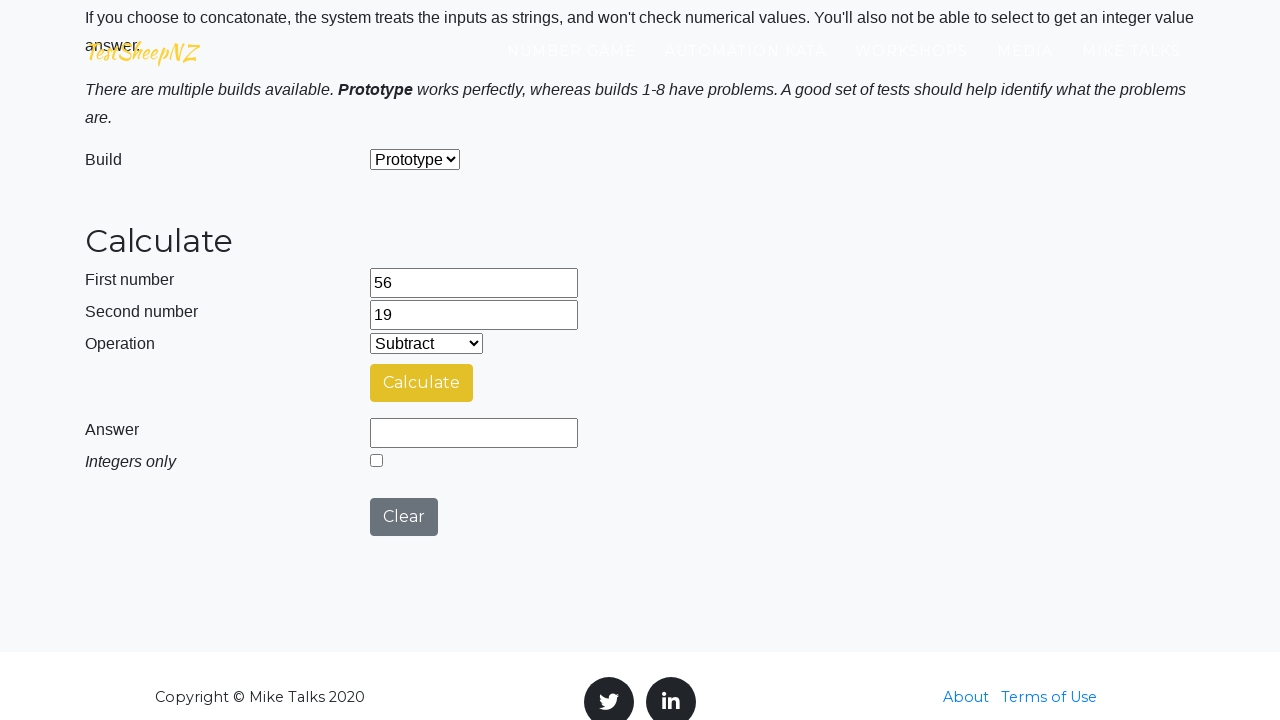

Selected operation 2 from dropdown (add=0, subtract=1, multiply=2, divide=3, concatenate=4) on #selectOperationDropdown
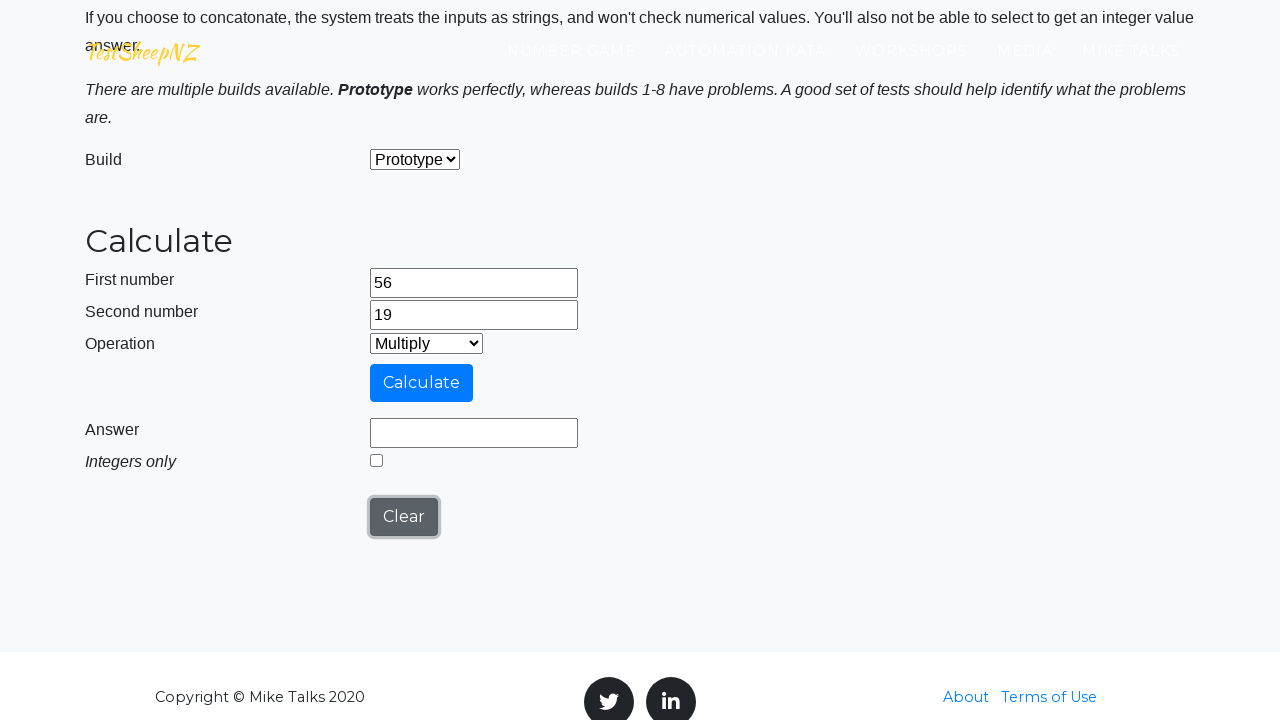

Clicked calculate button for operation 2 at (422, 383) on #calculateButton
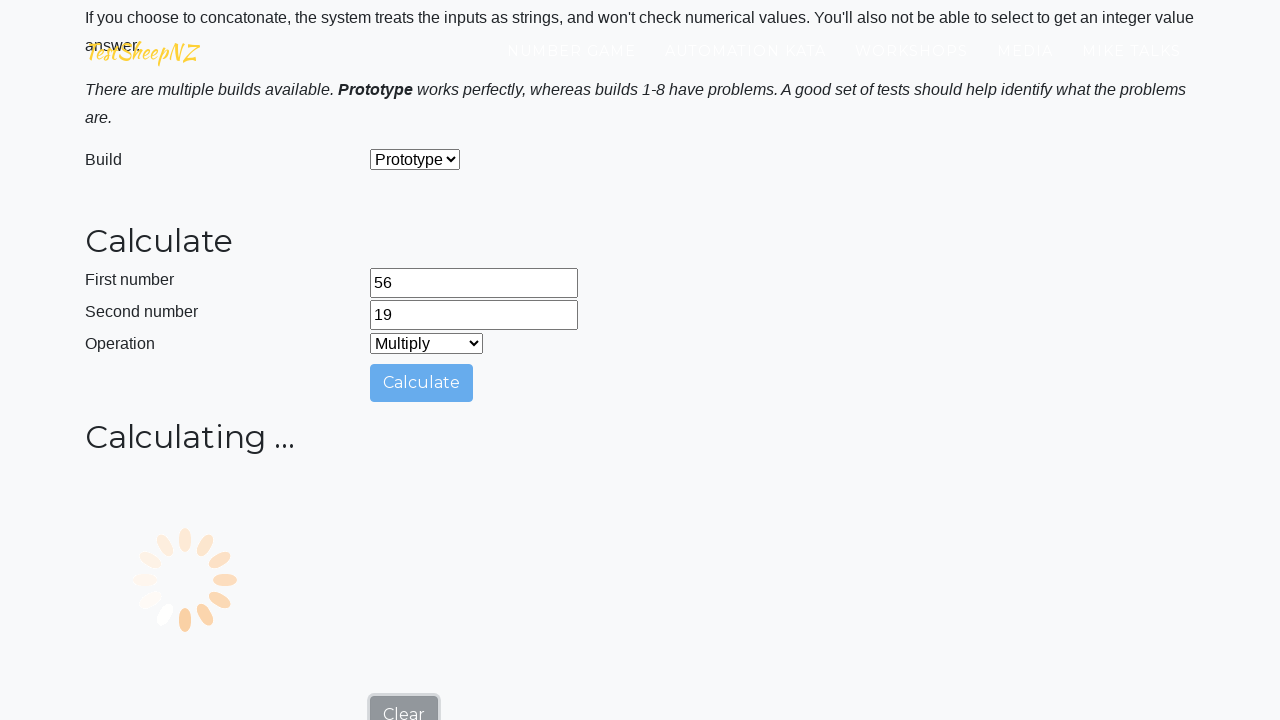

Answer field displayed with result for operation 2
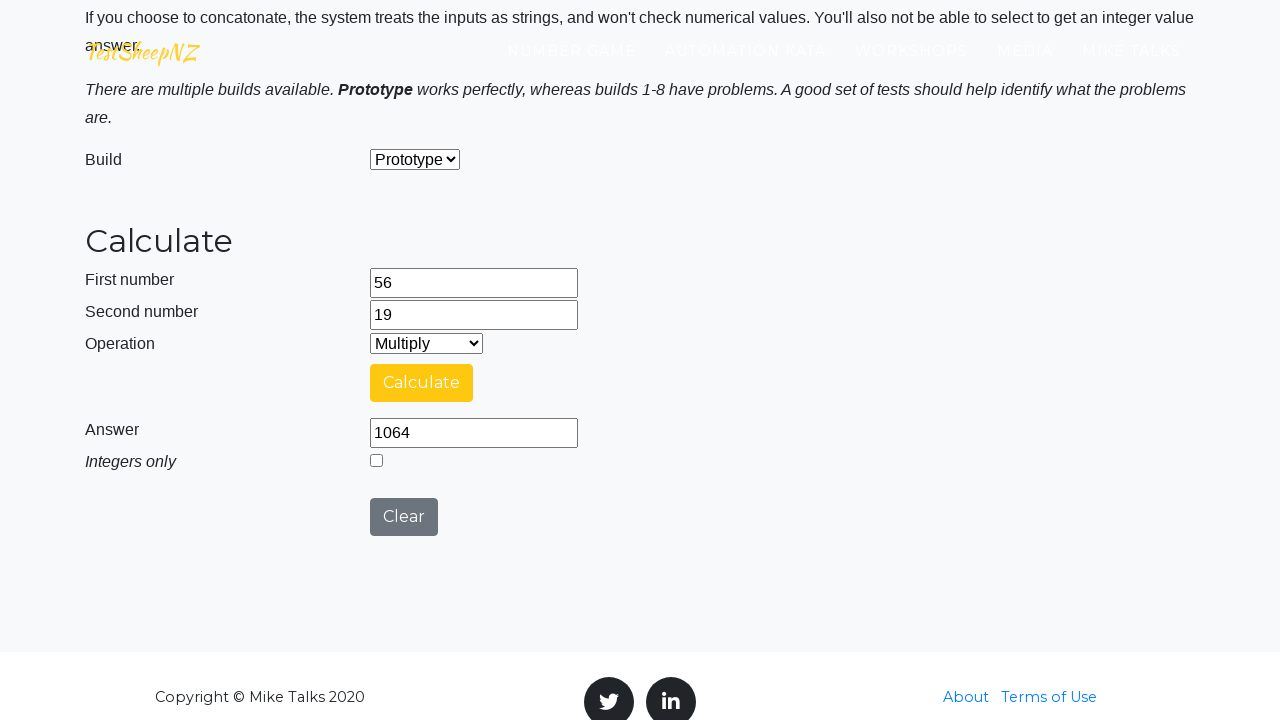

Clicked clear button to reset calculator after operation 2 at (404, 517) on #clearButton
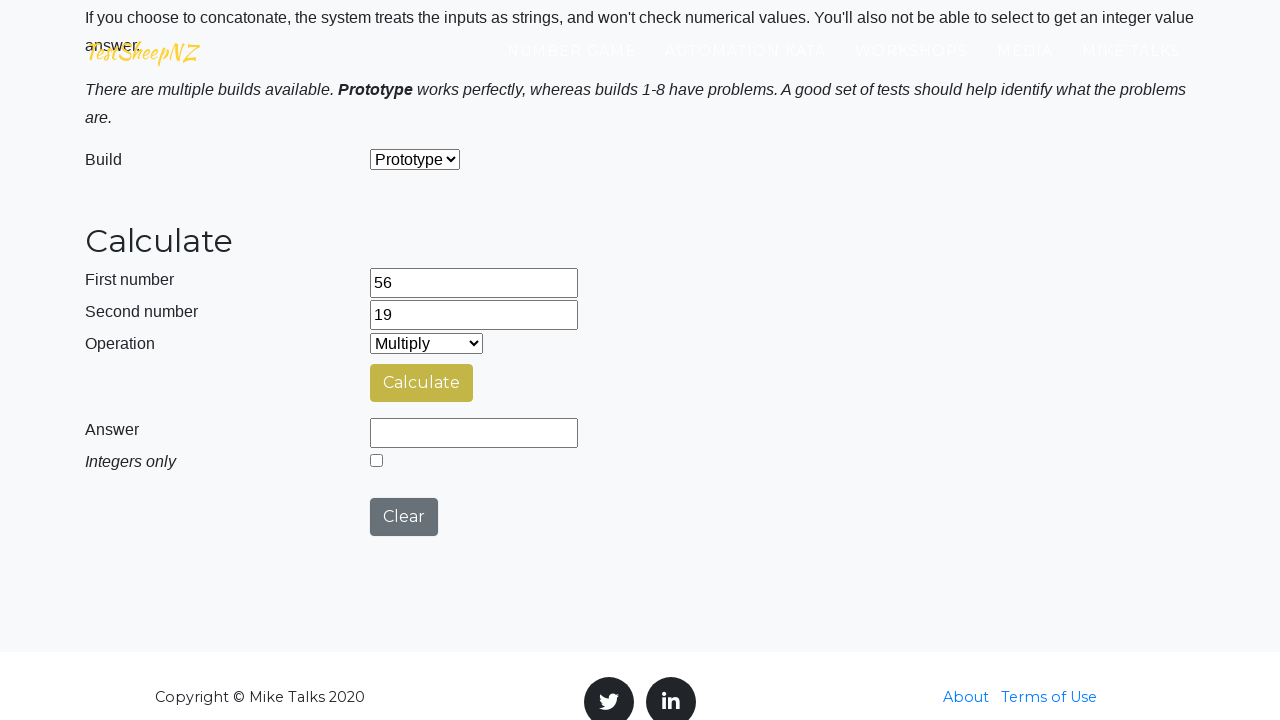

Selected operation 3 from dropdown (add=0, subtract=1, multiply=2, divide=3, concatenate=4) on #selectOperationDropdown
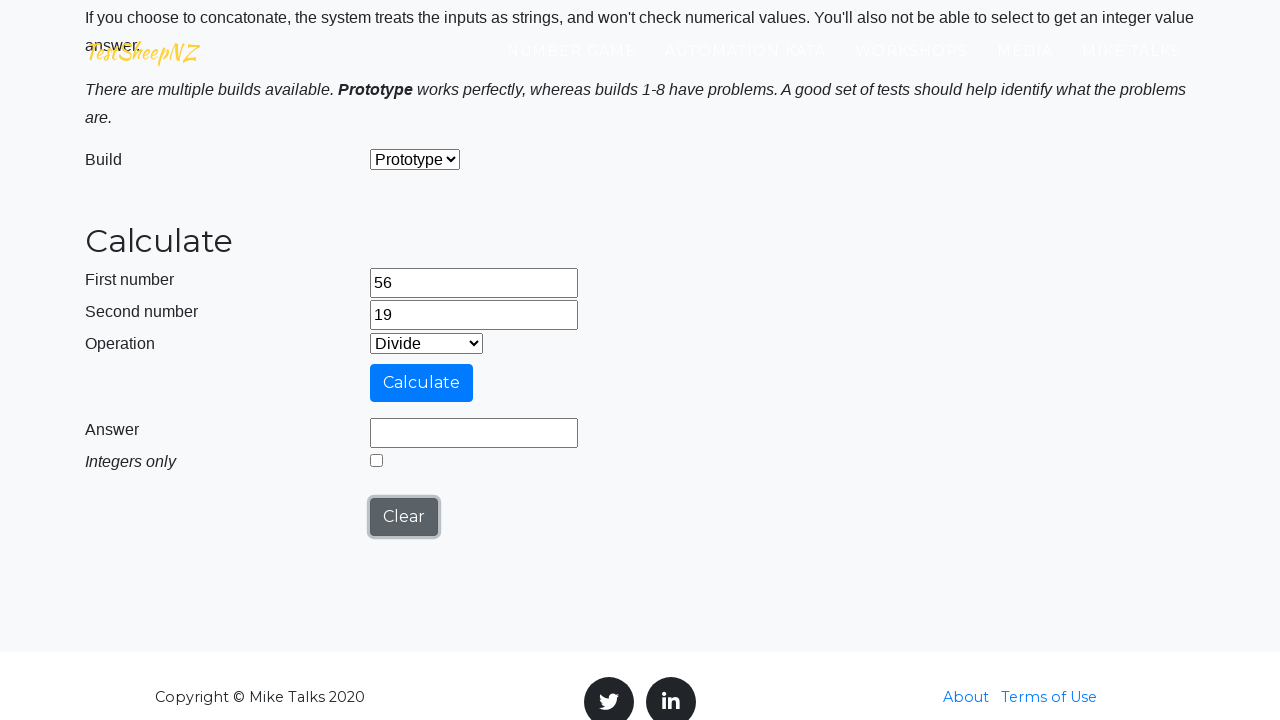

Clicked calculate button for operation 3 at (422, 383) on #calculateButton
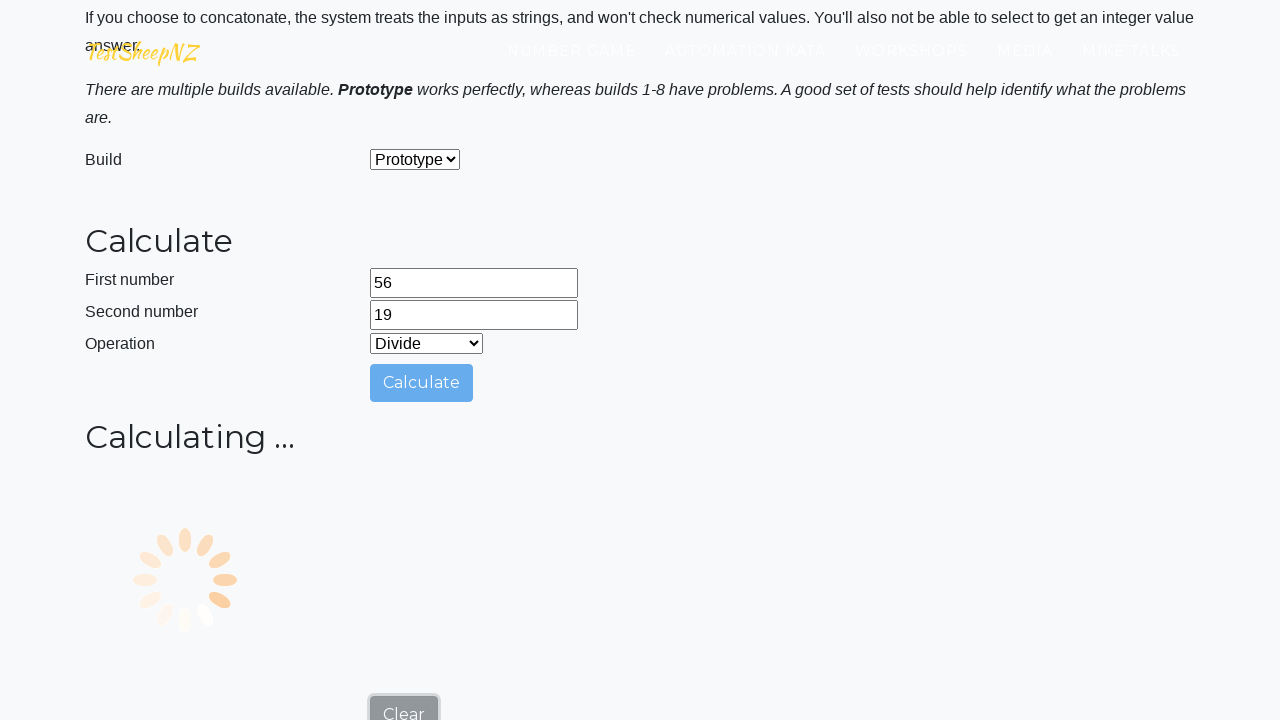

Answer field displayed with result for operation 3
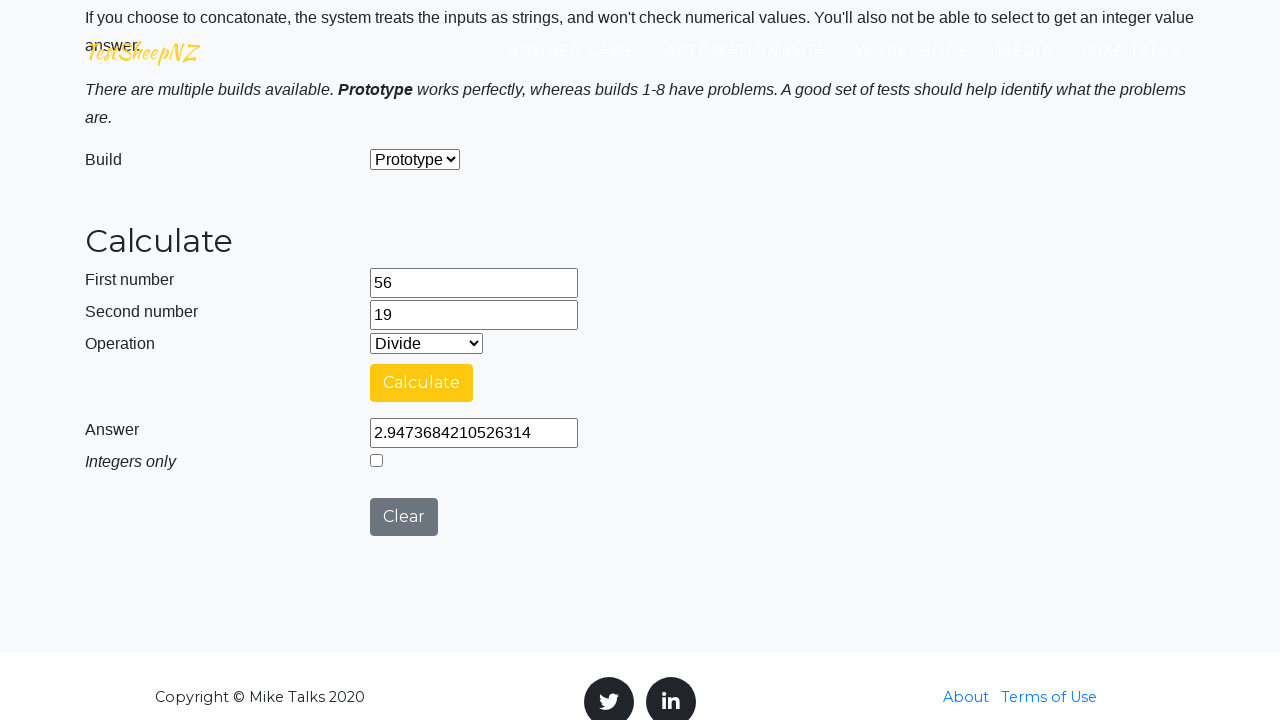

Selected integer-only mode for division operation at (376, 460) on #integerSelect
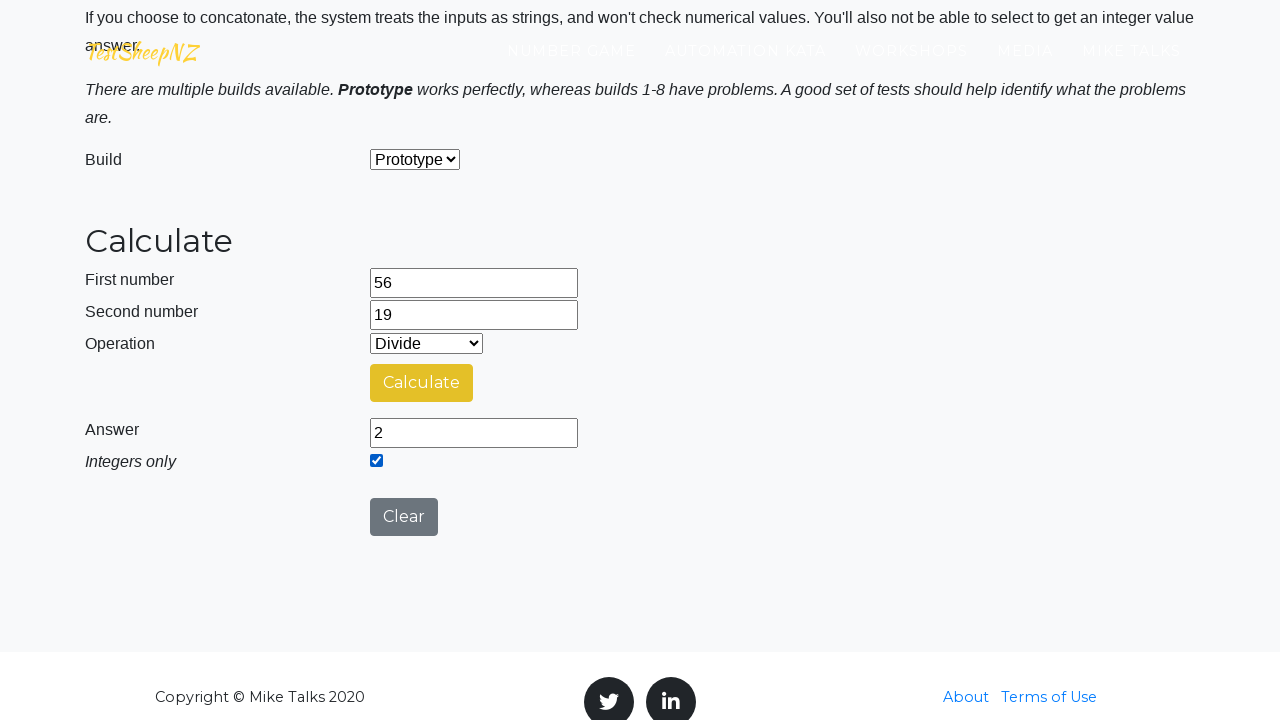

Clicked clear button to reset calculator after operation 3 at (404, 517) on #clearButton
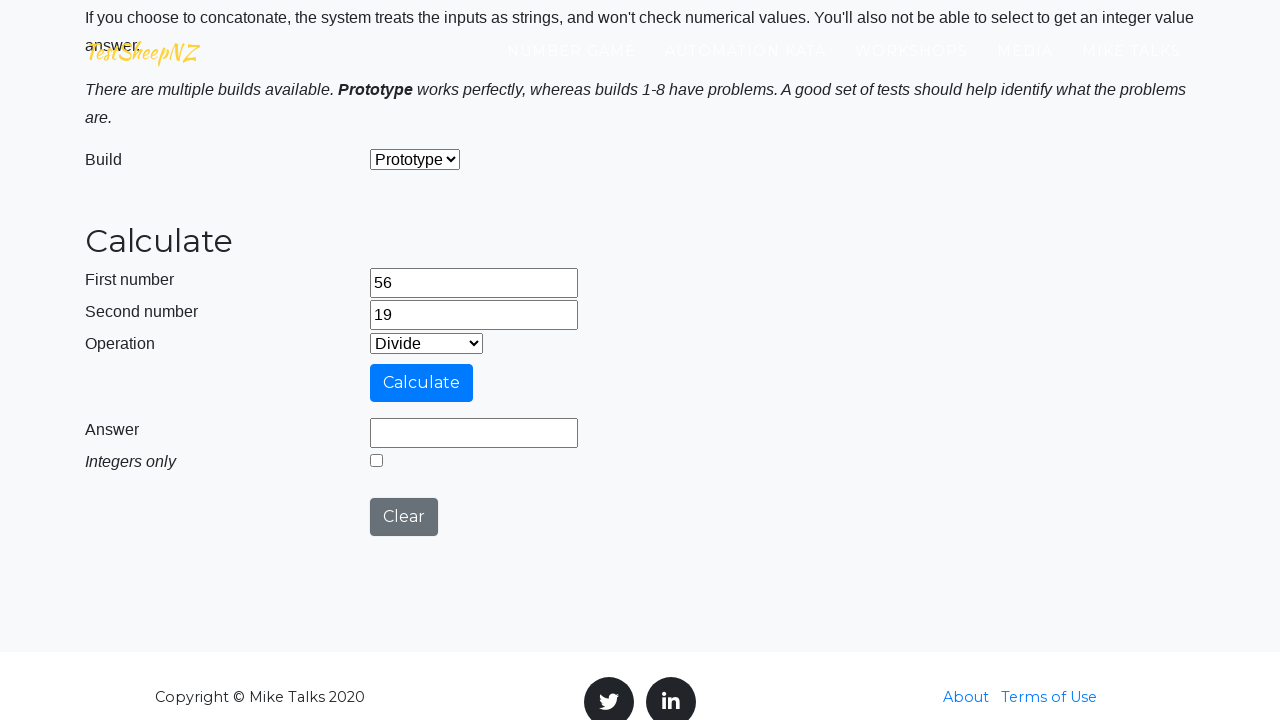

Selected operation 4 from dropdown (add=0, subtract=1, multiply=2, divide=3, concatenate=4) on #selectOperationDropdown
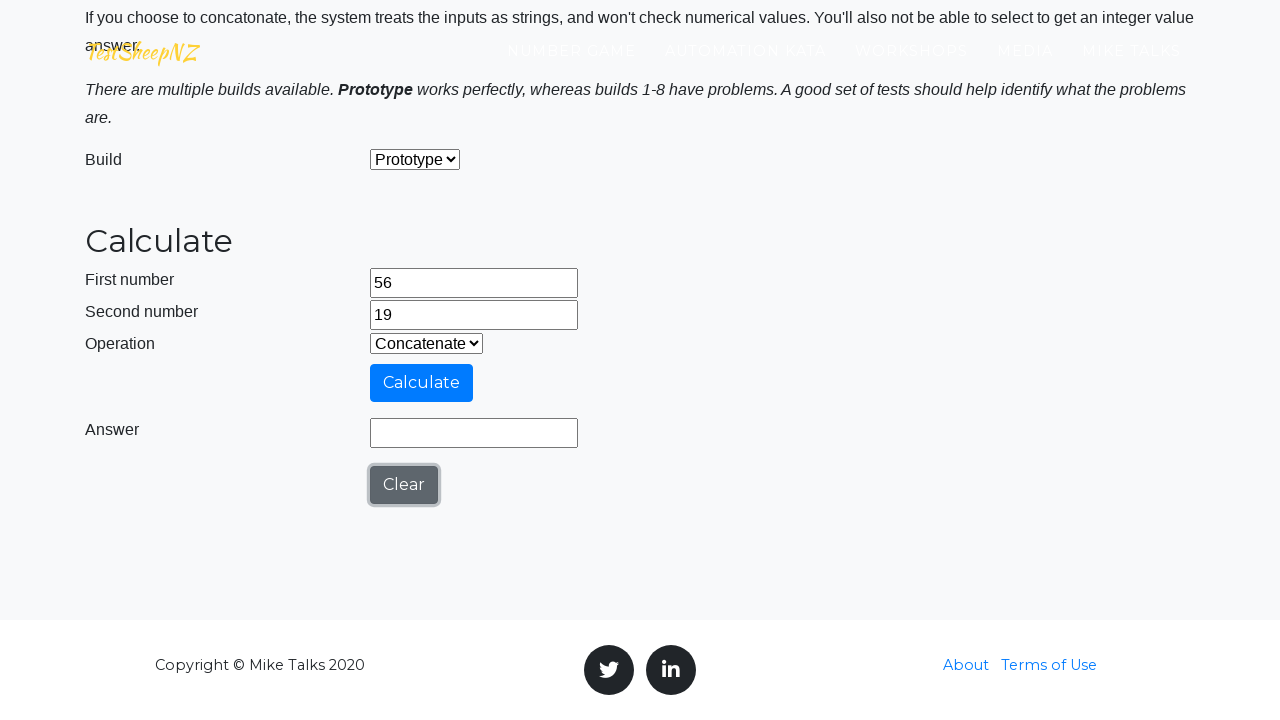

Clicked calculate button for operation 4 at (422, 383) on #calculateButton
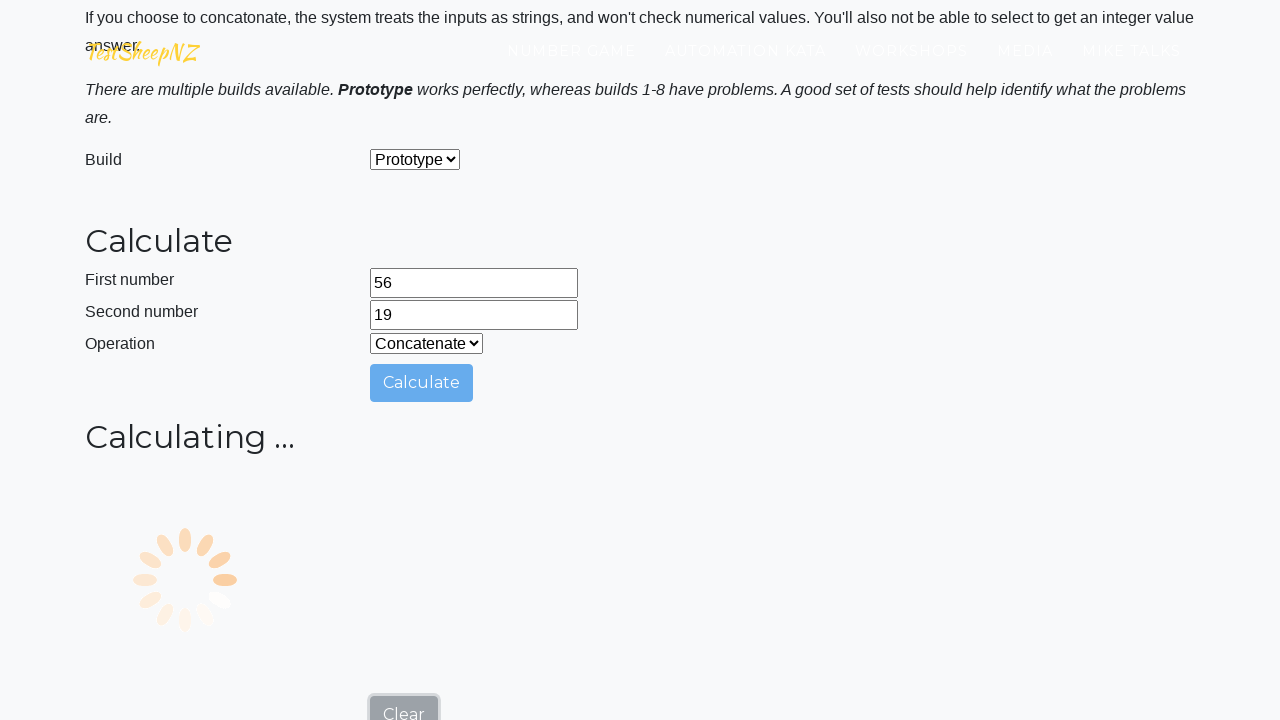

Answer field displayed with result for operation 4
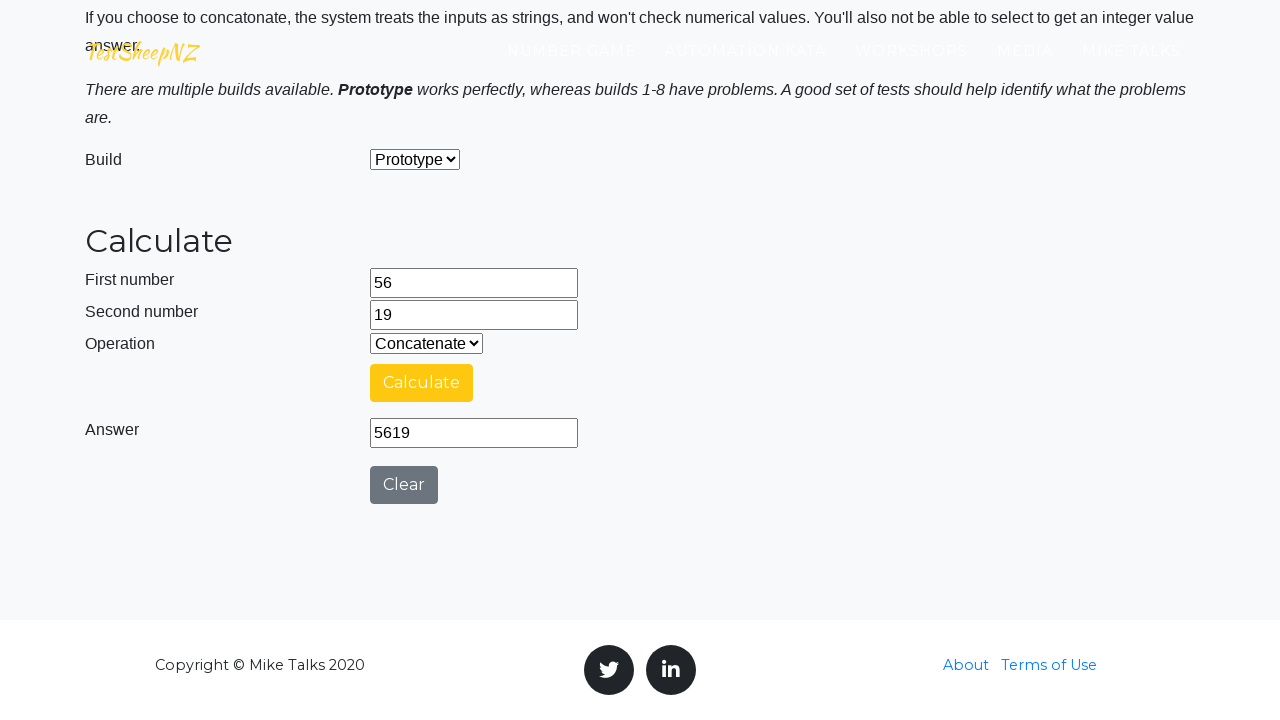

Clicked clear button to reset calculator after operation 4 at (404, 485) on #clearButton
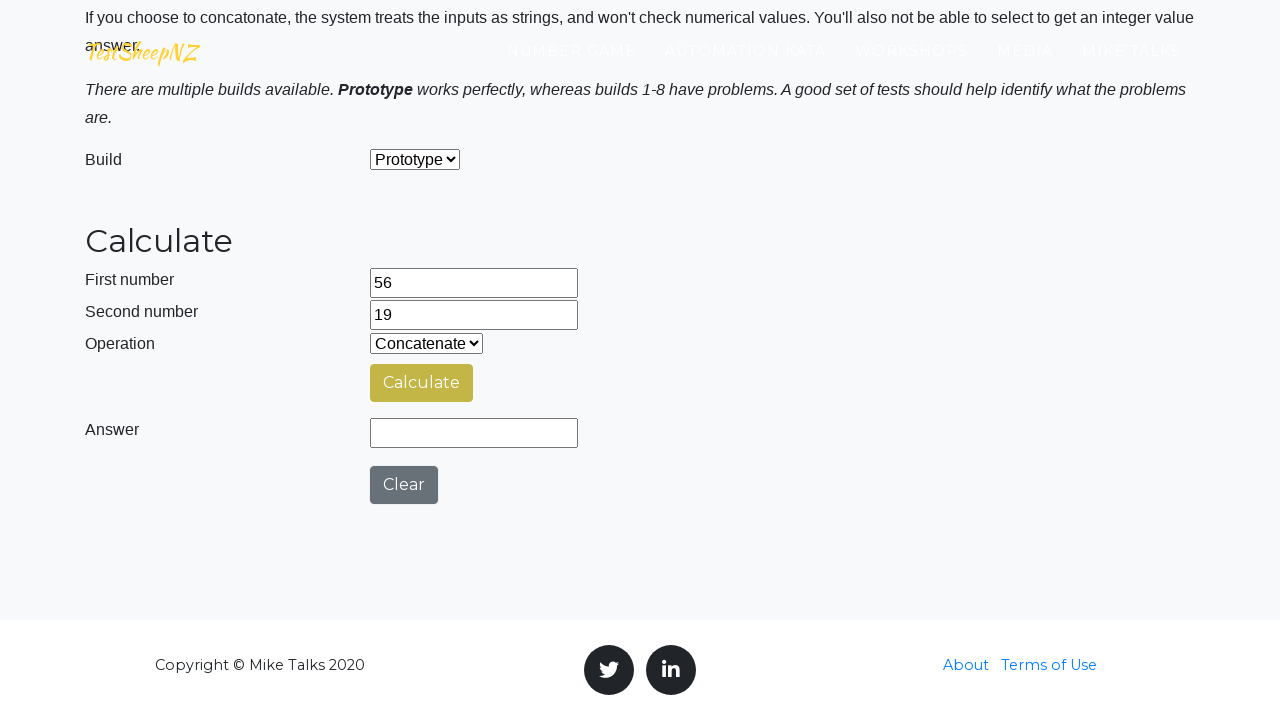

Cleared first number field (iteration 3) on #number1Field
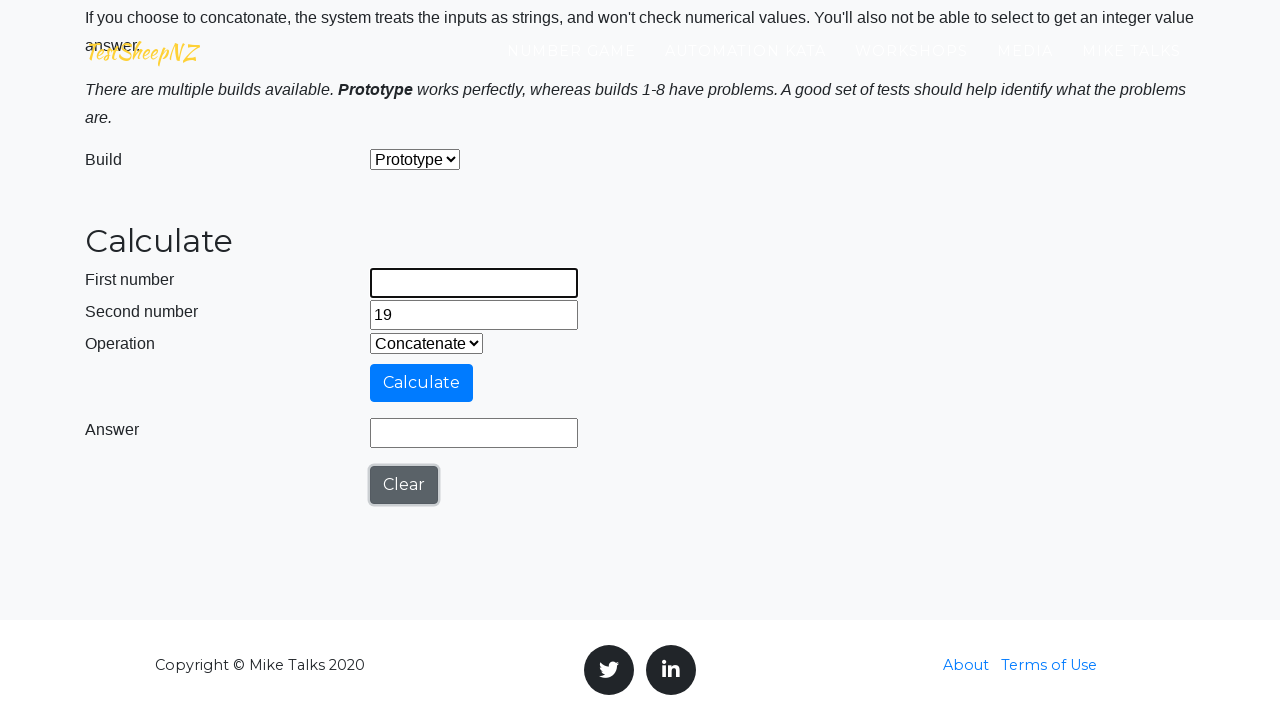

Filled first number field with 63 on #number1Field
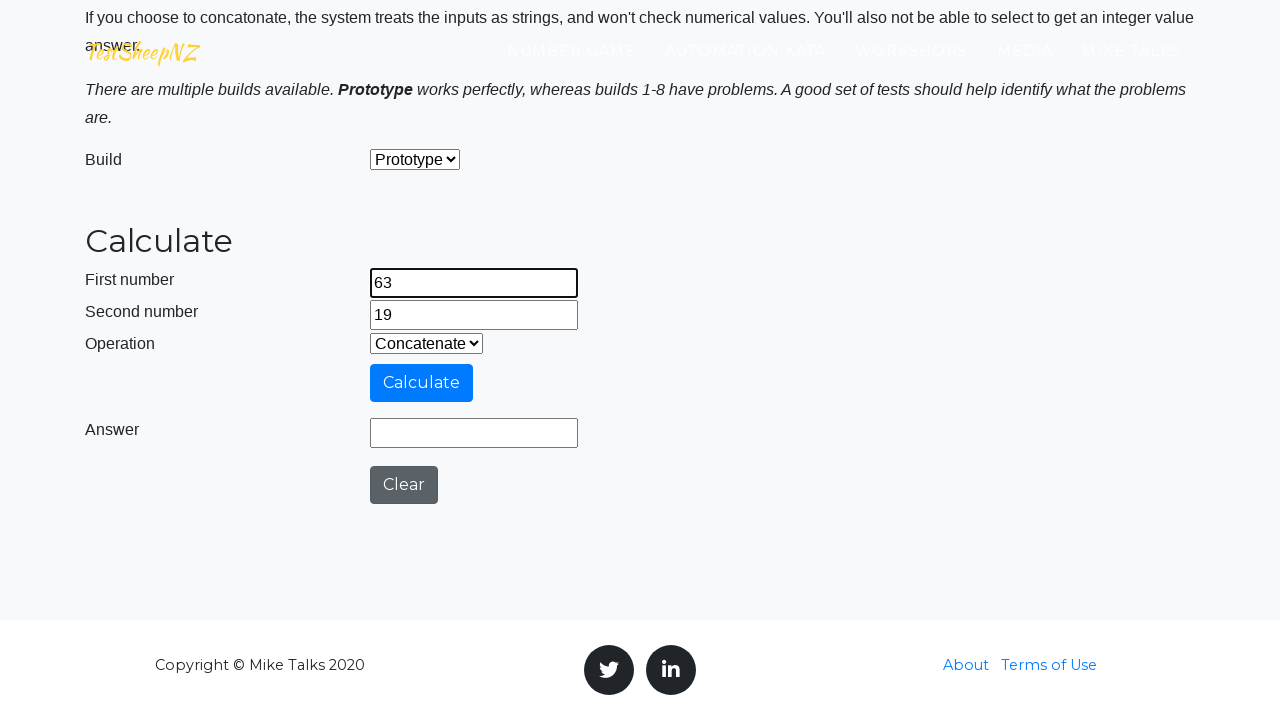

Cleared second number field (iteration 3) on #number2Field
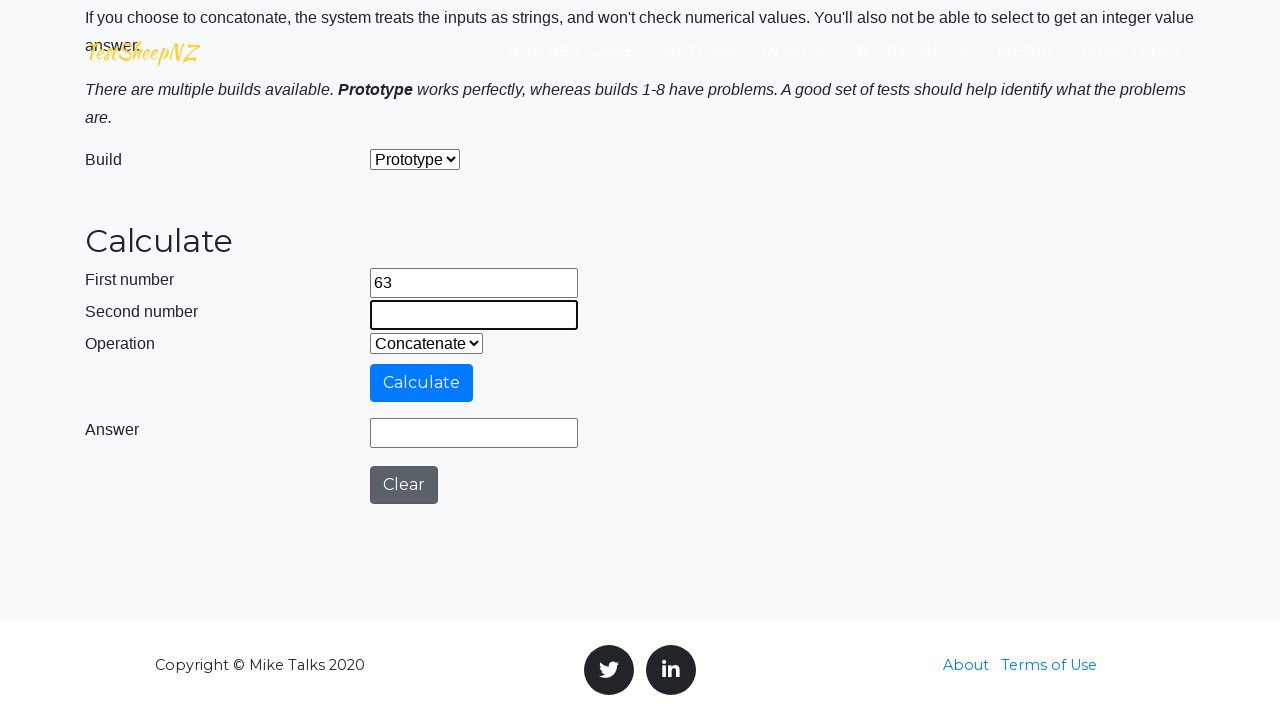

Filled second number field with 22 on #number2Field
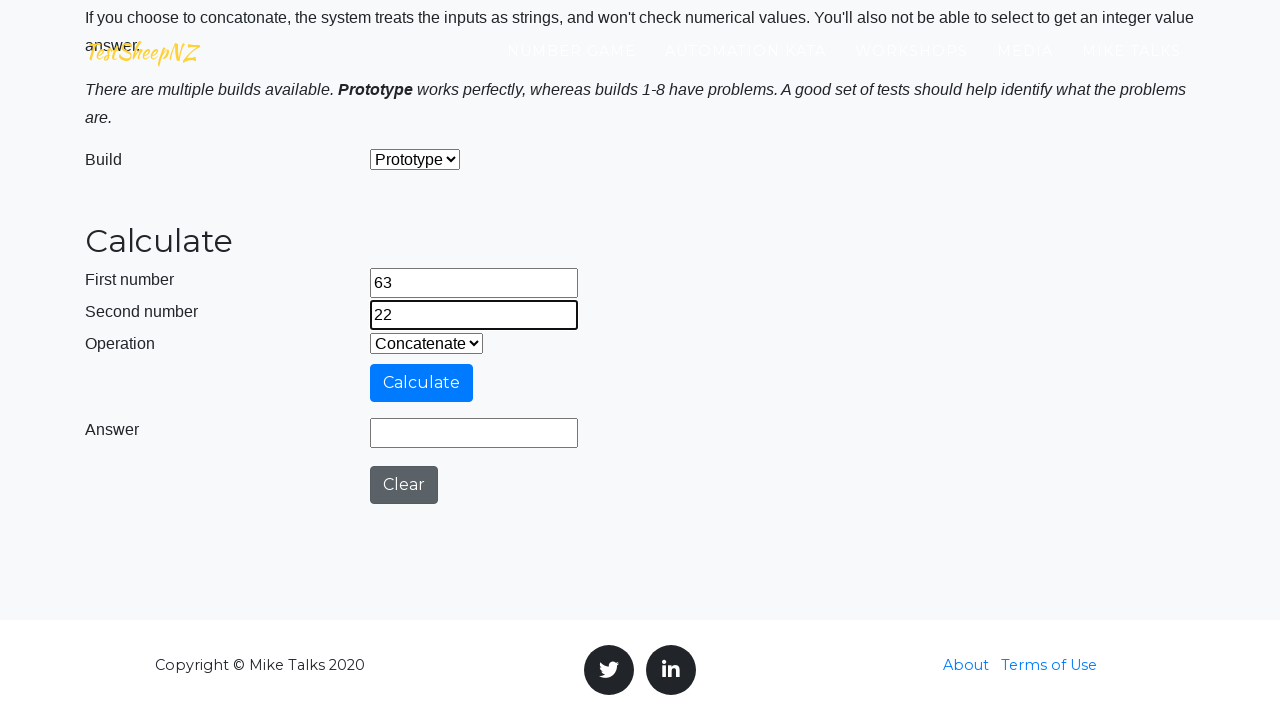

Selected operation 0 from dropdown (add=0, subtract=1, multiply=2, divide=3, concatenate=4) on #selectOperationDropdown
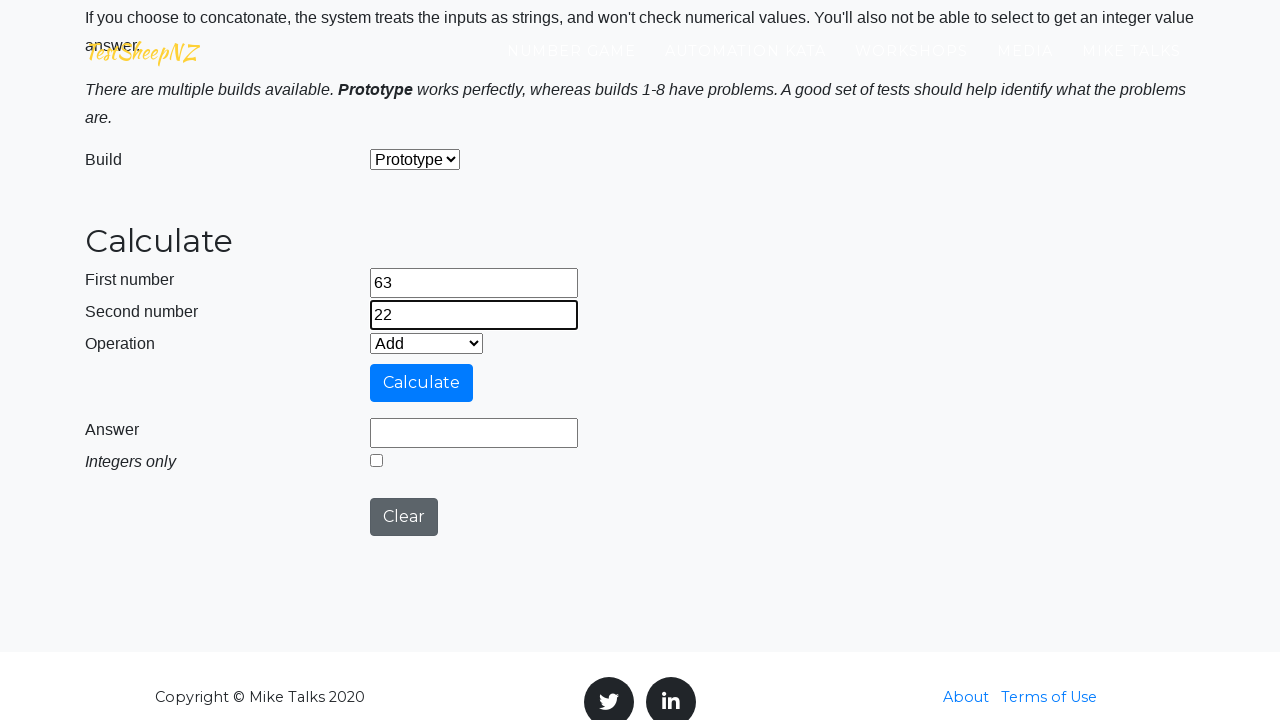

Clicked calculate button for operation 0 at (422, 383) on #calculateButton
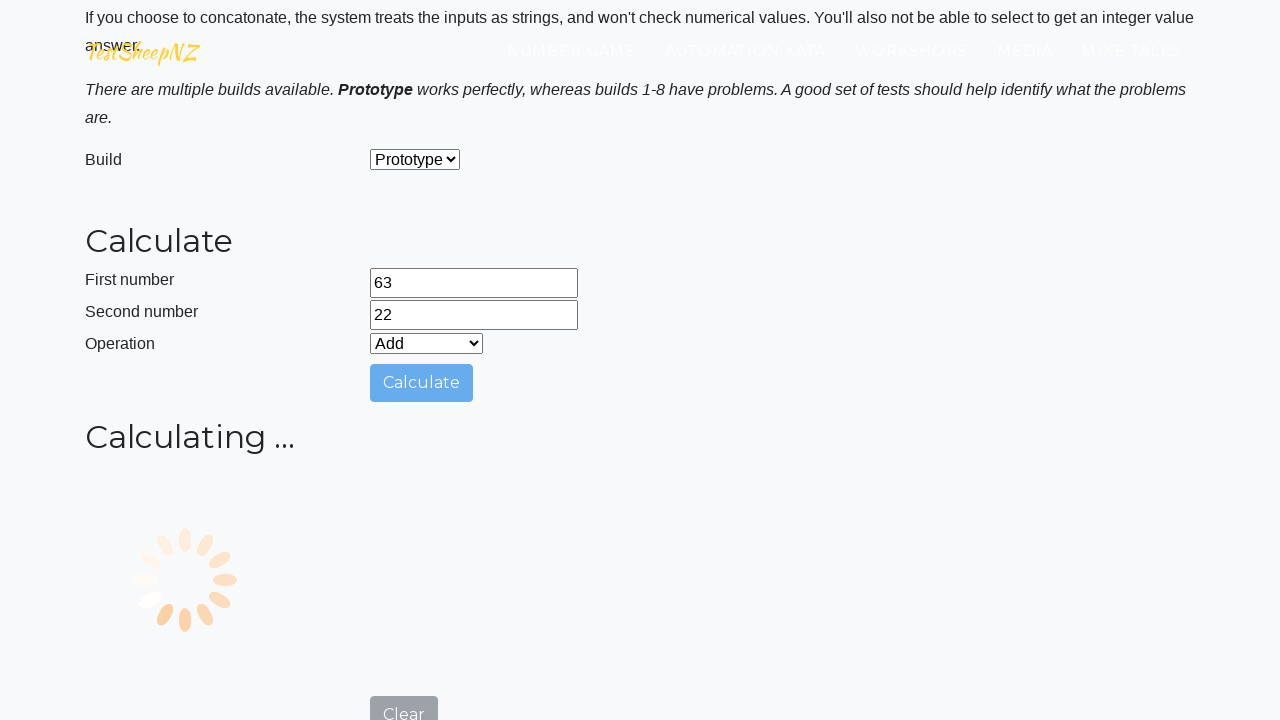

Answer field displayed with result for operation 0
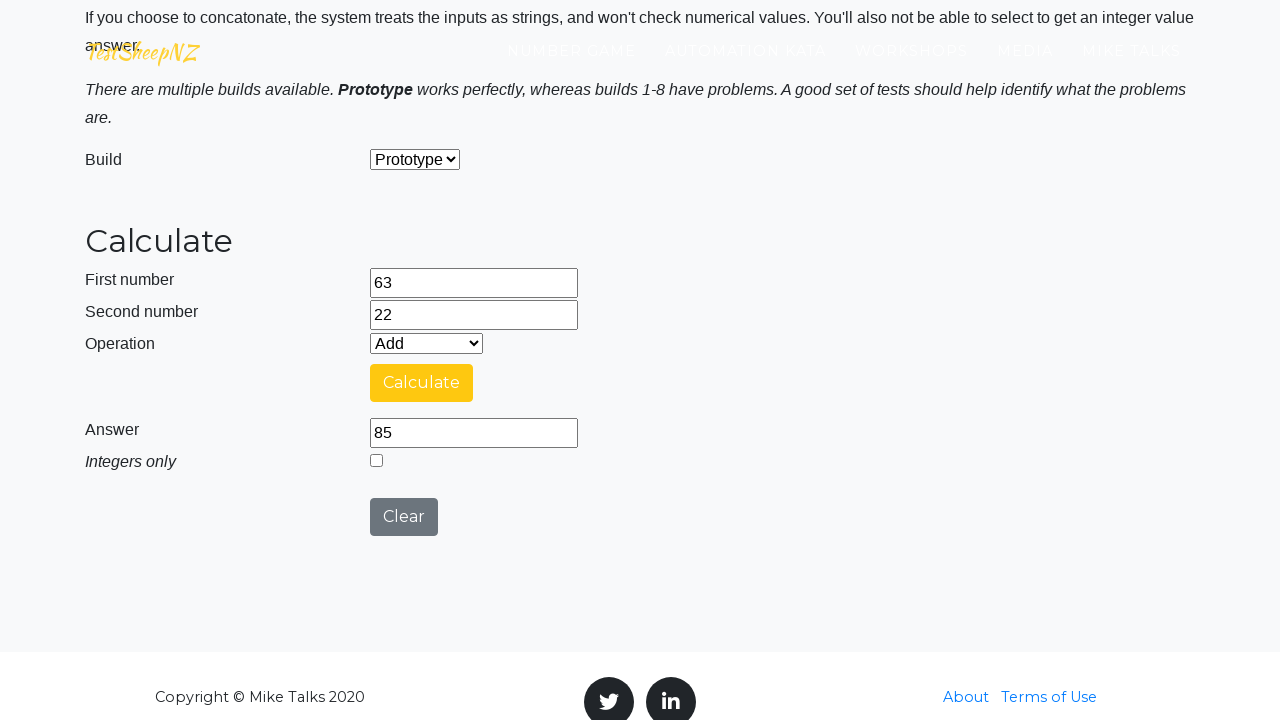

Clicked clear button to reset calculator after operation 0 at (404, 517) on #clearButton
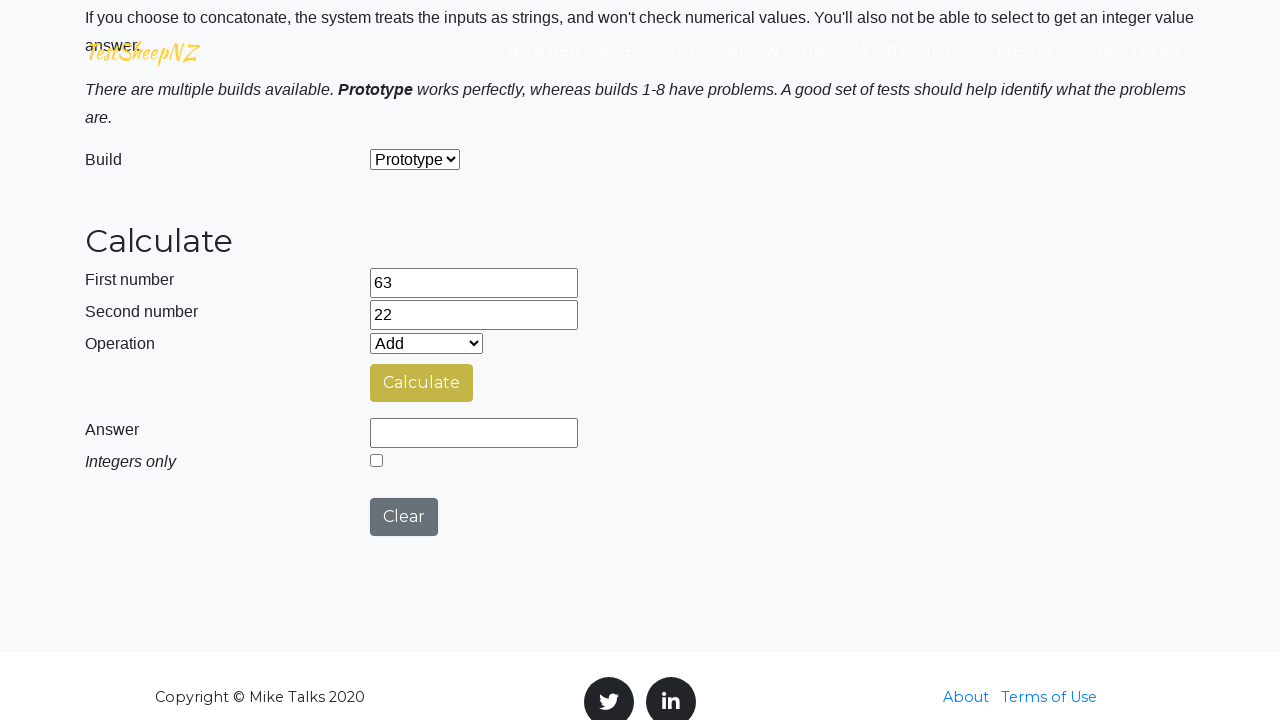

Selected operation 1 from dropdown (add=0, subtract=1, multiply=2, divide=3, concatenate=4) on #selectOperationDropdown
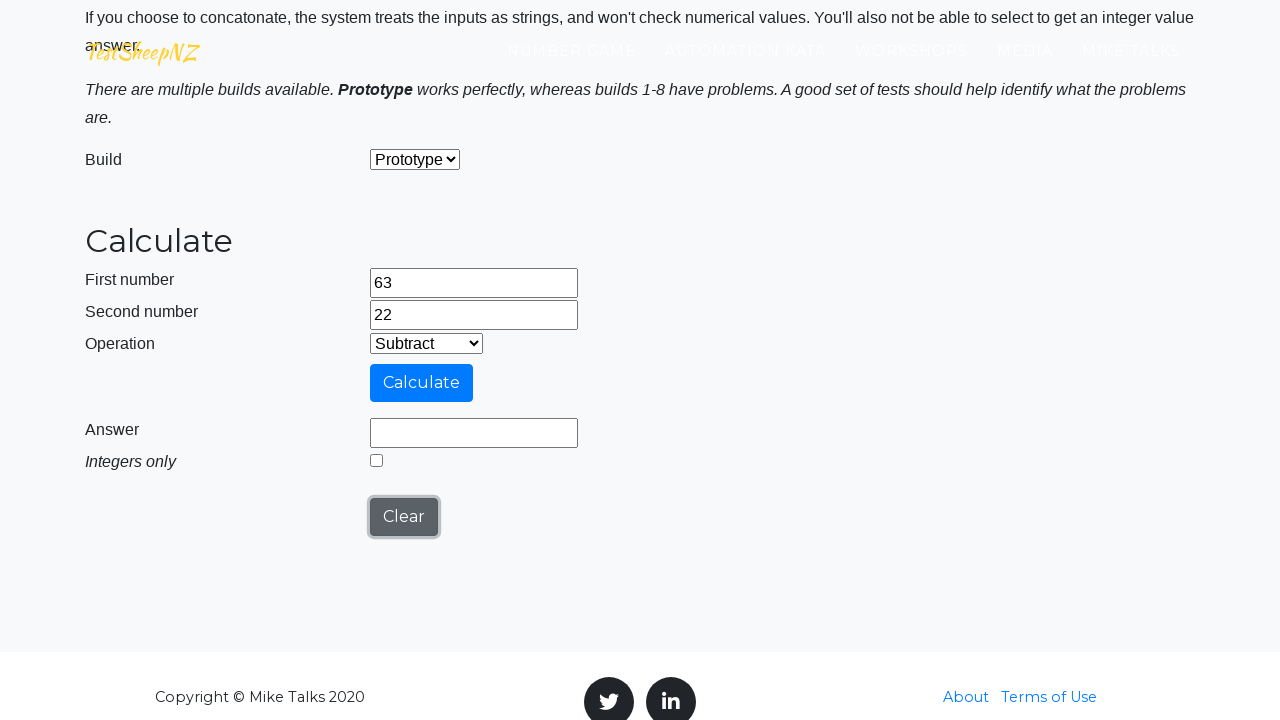

Clicked calculate button for operation 1 at (422, 383) on #calculateButton
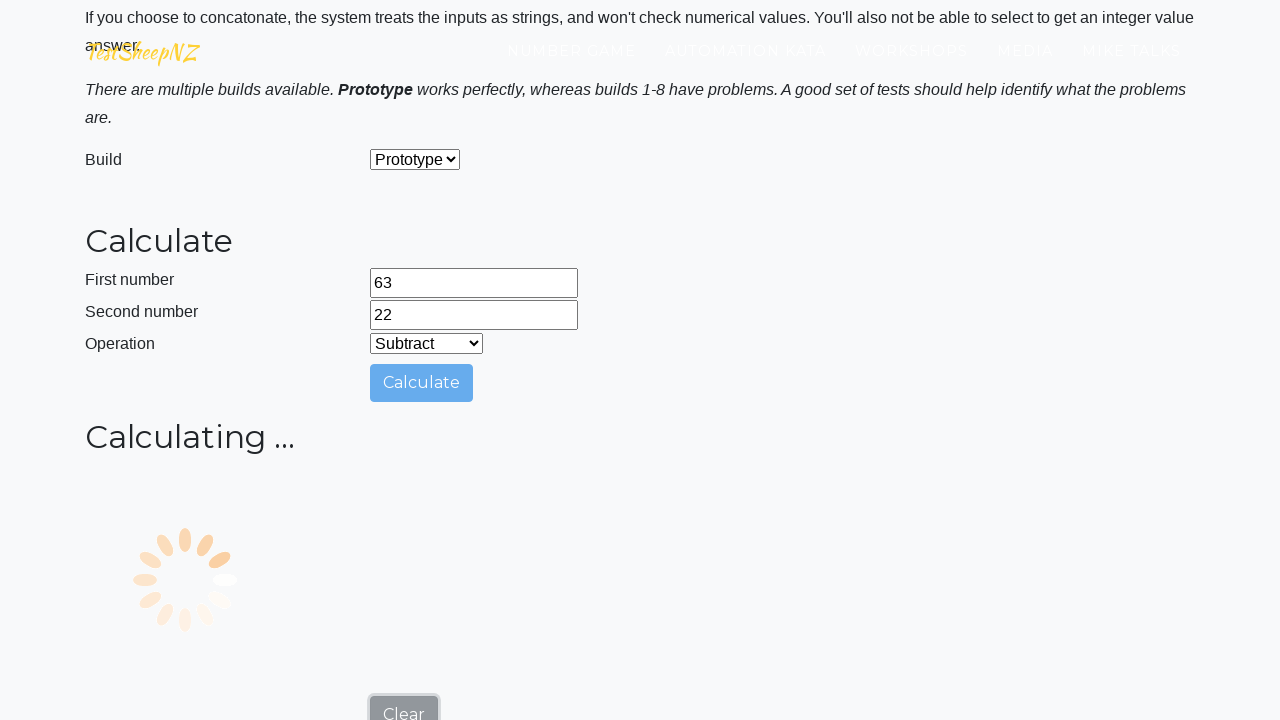

Answer field displayed with result for operation 1
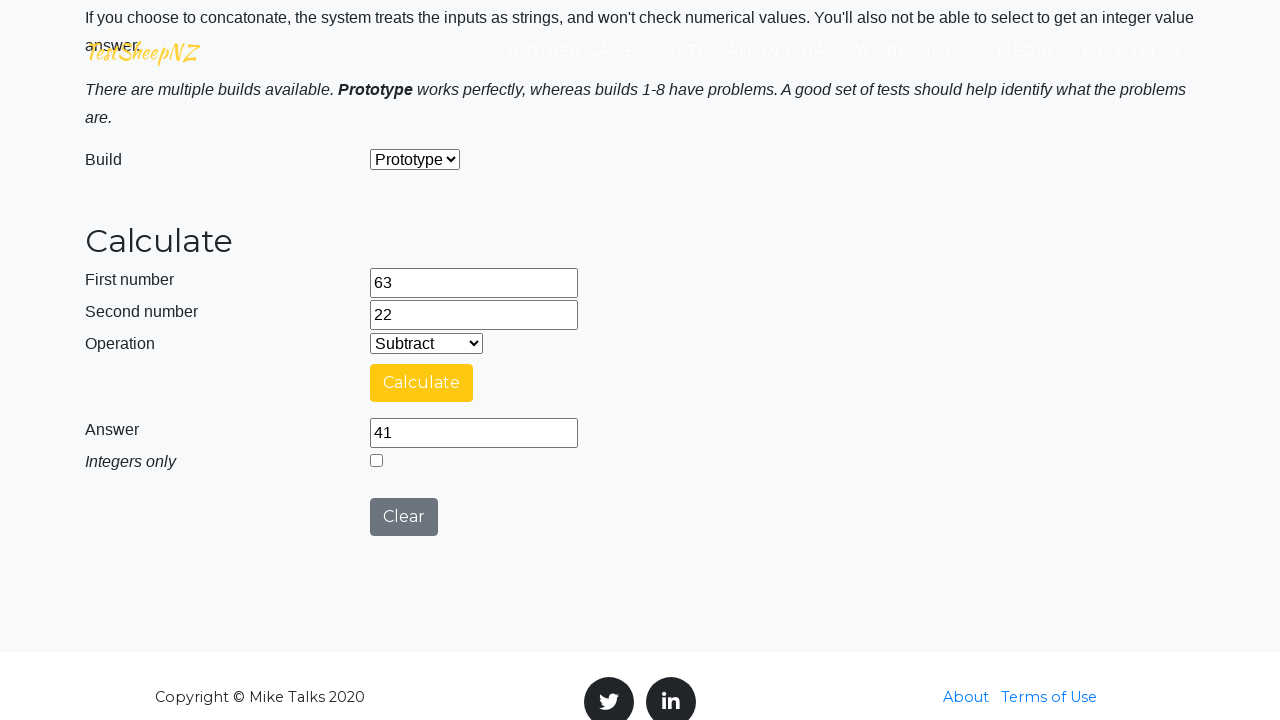

Clicked clear button to reset calculator after operation 1 at (404, 517) on #clearButton
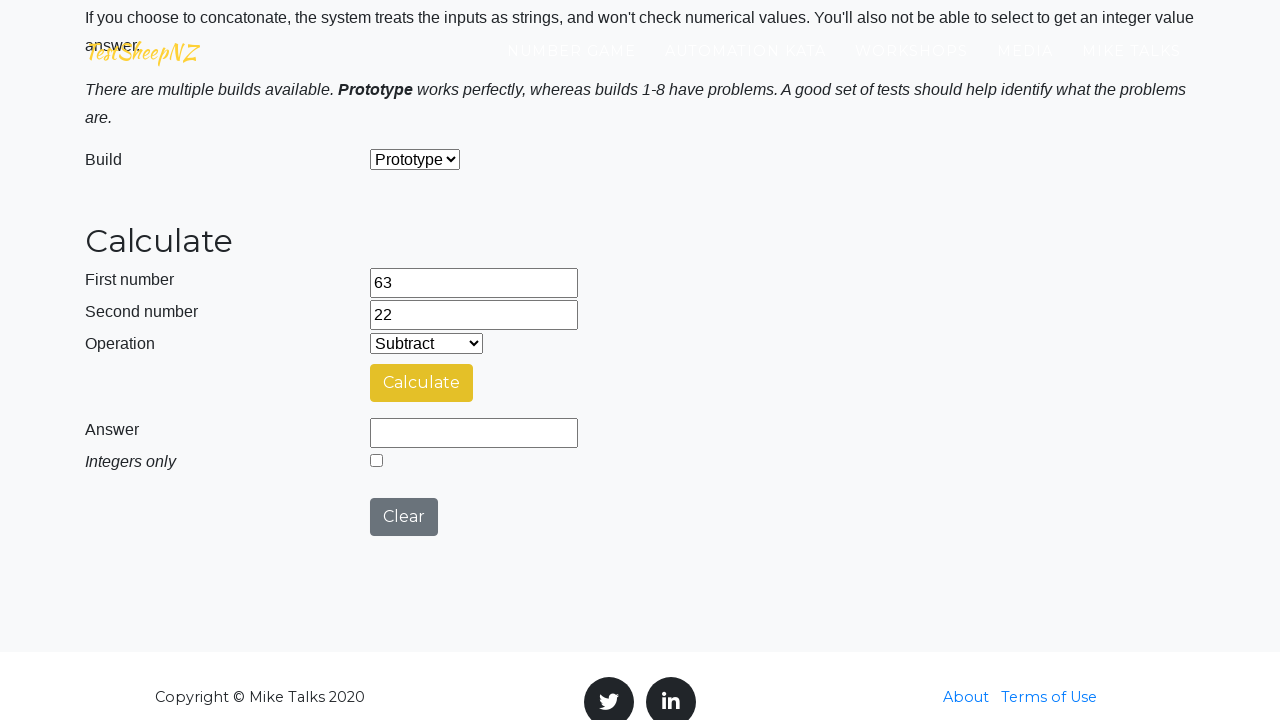

Selected operation 2 from dropdown (add=0, subtract=1, multiply=2, divide=3, concatenate=4) on #selectOperationDropdown
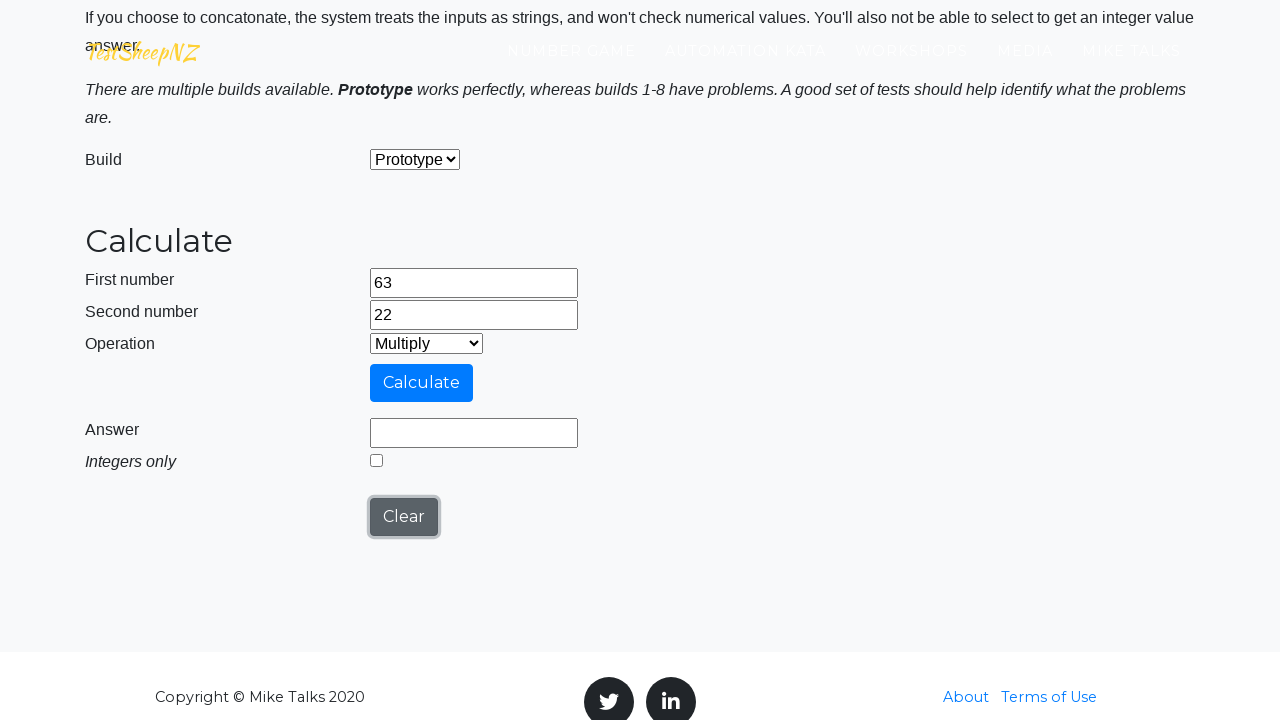

Clicked calculate button for operation 2 at (422, 383) on #calculateButton
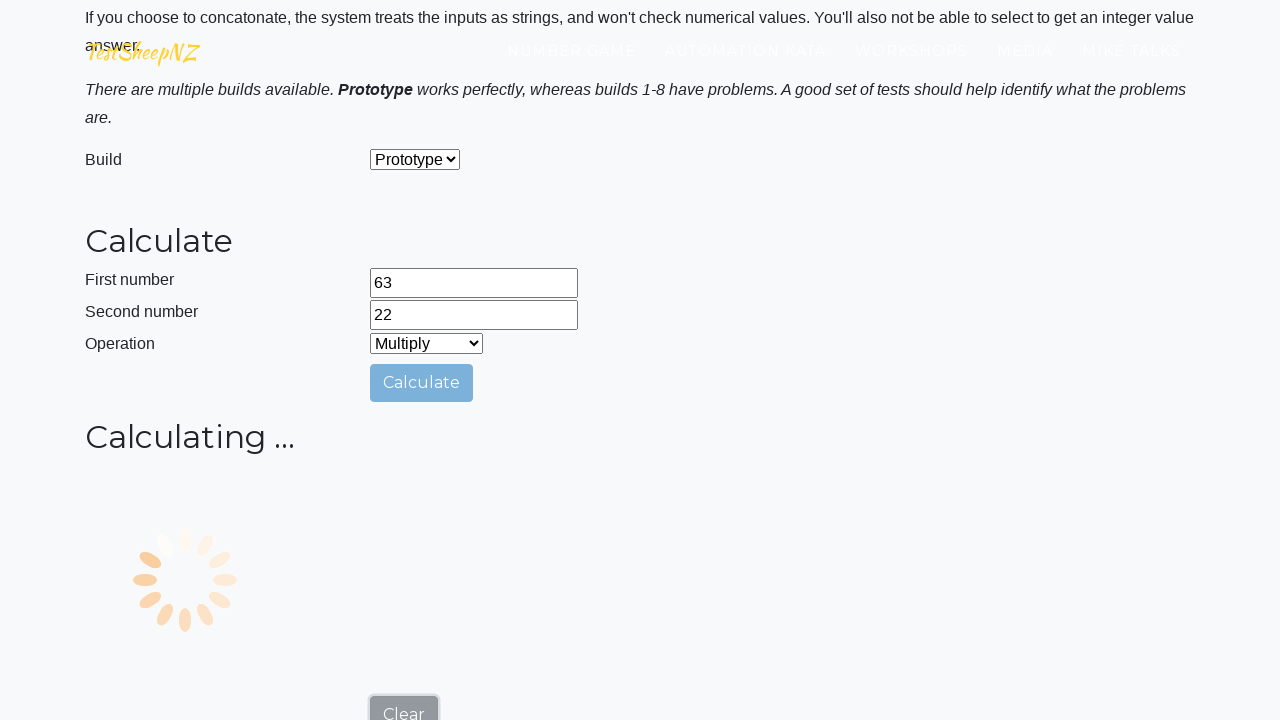

Answer field displayed with result for operation 2
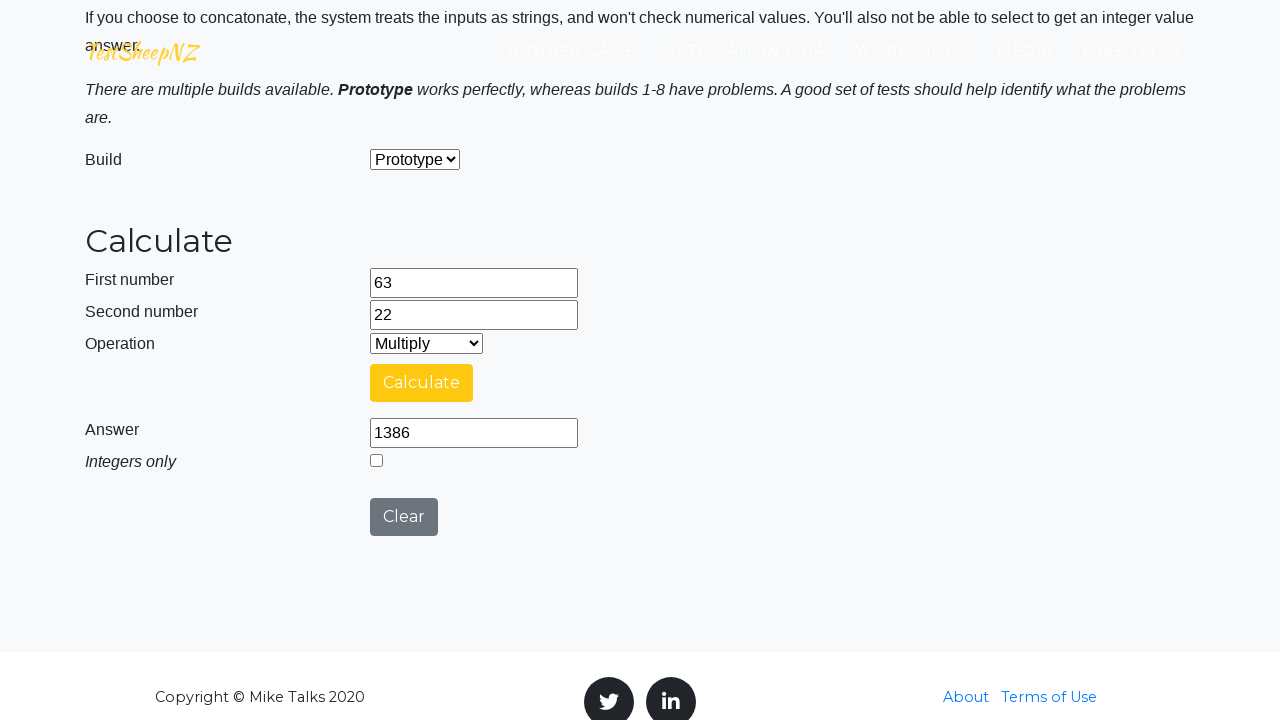

Clicked clear button to reset calculator after operation 2 at (404, 517) on #clearButton
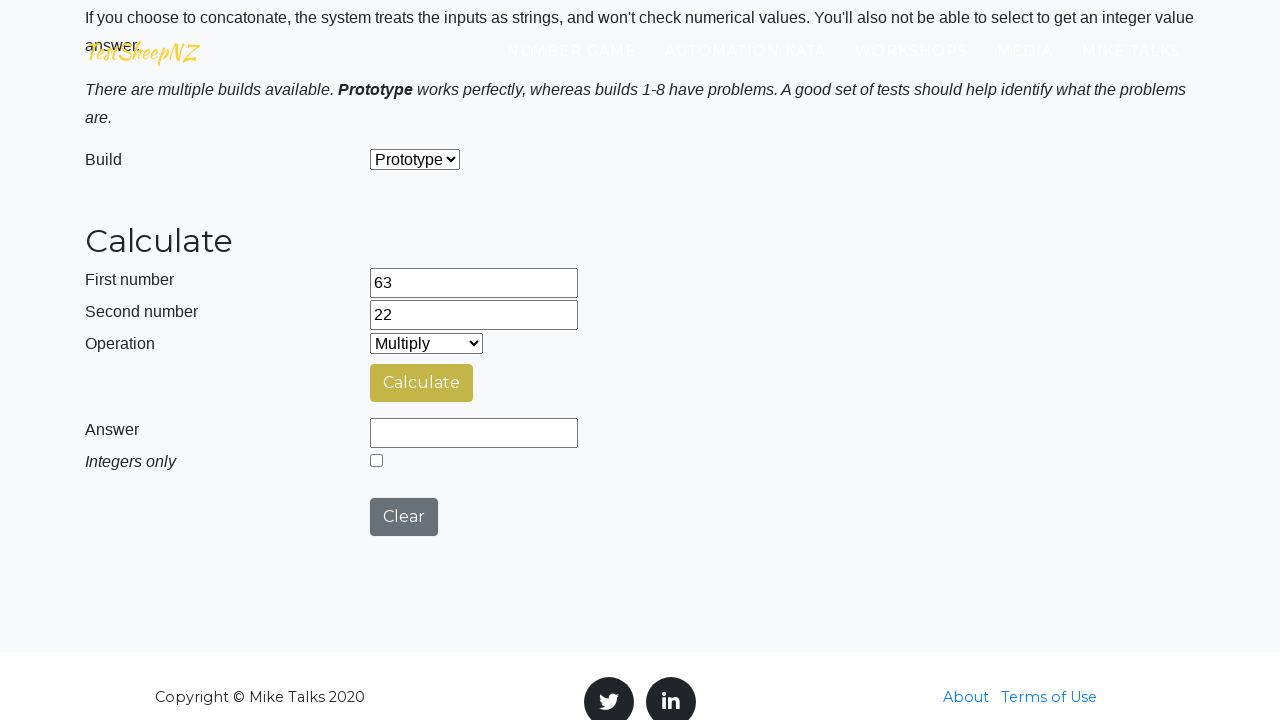

Selected operation 3 from dropdown (add=0, subtract=1, multiply=2, divide=3, concatenate=4) on #selectOperationDropdown
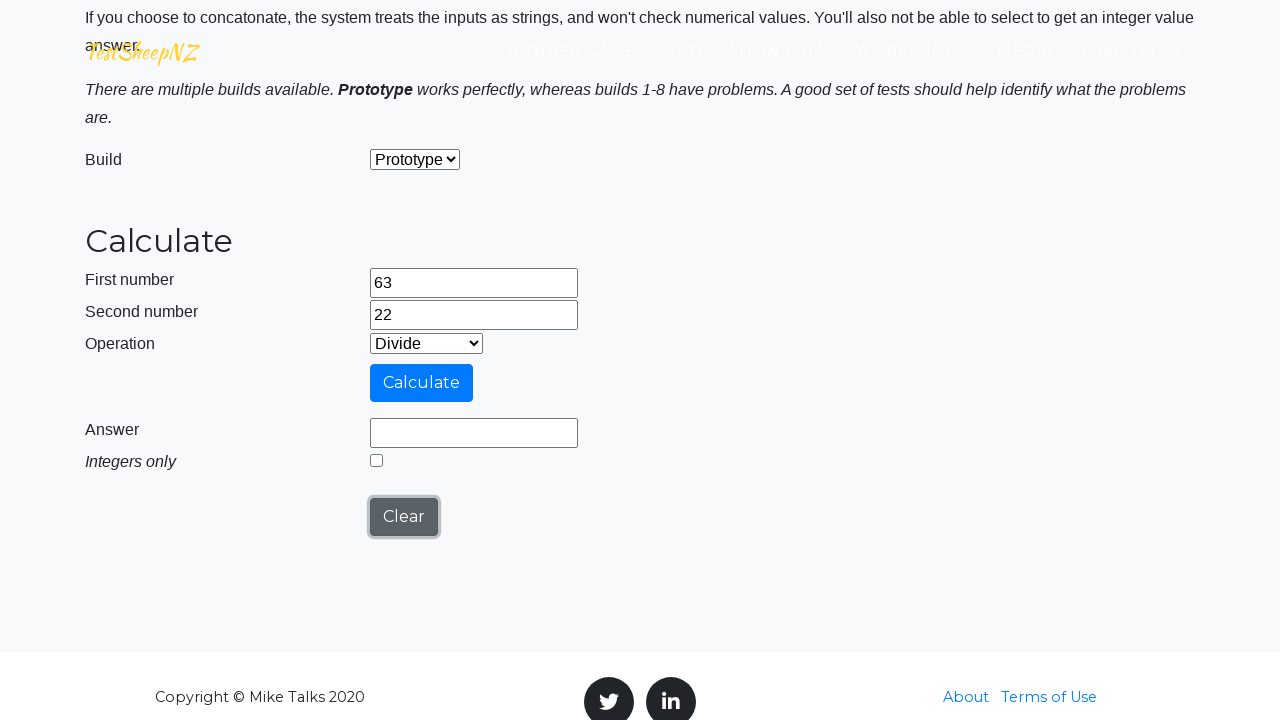

Clicked calculate button for operation 3 at (422, 383) on #calculateButton
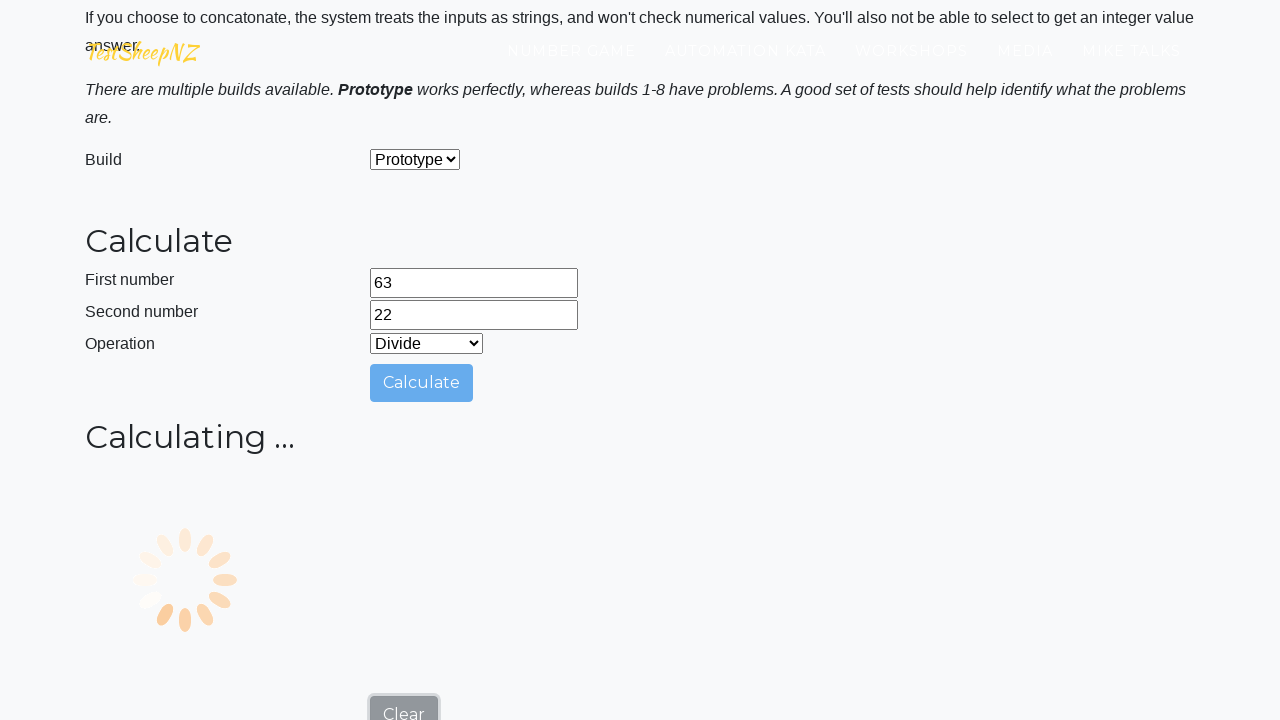

Answer field displayed with result for operation 3
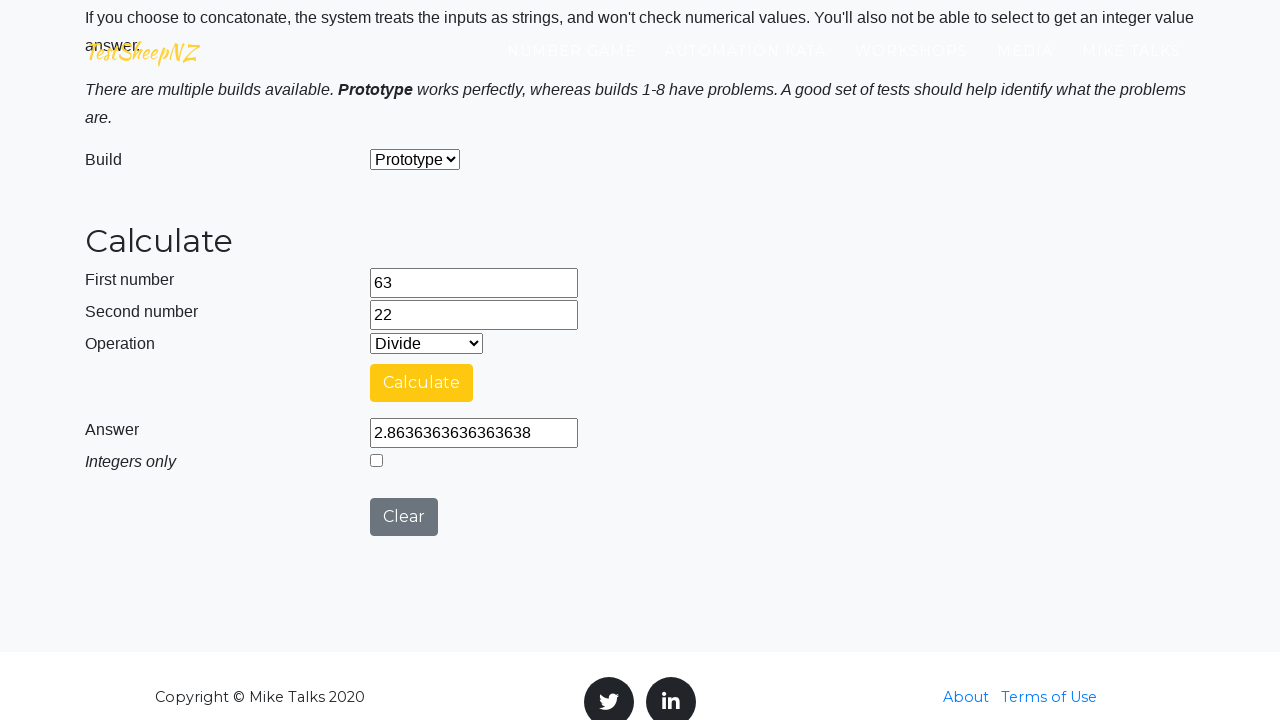

Selected integer-only mode for division operation at (376, 460) on #integerSelect
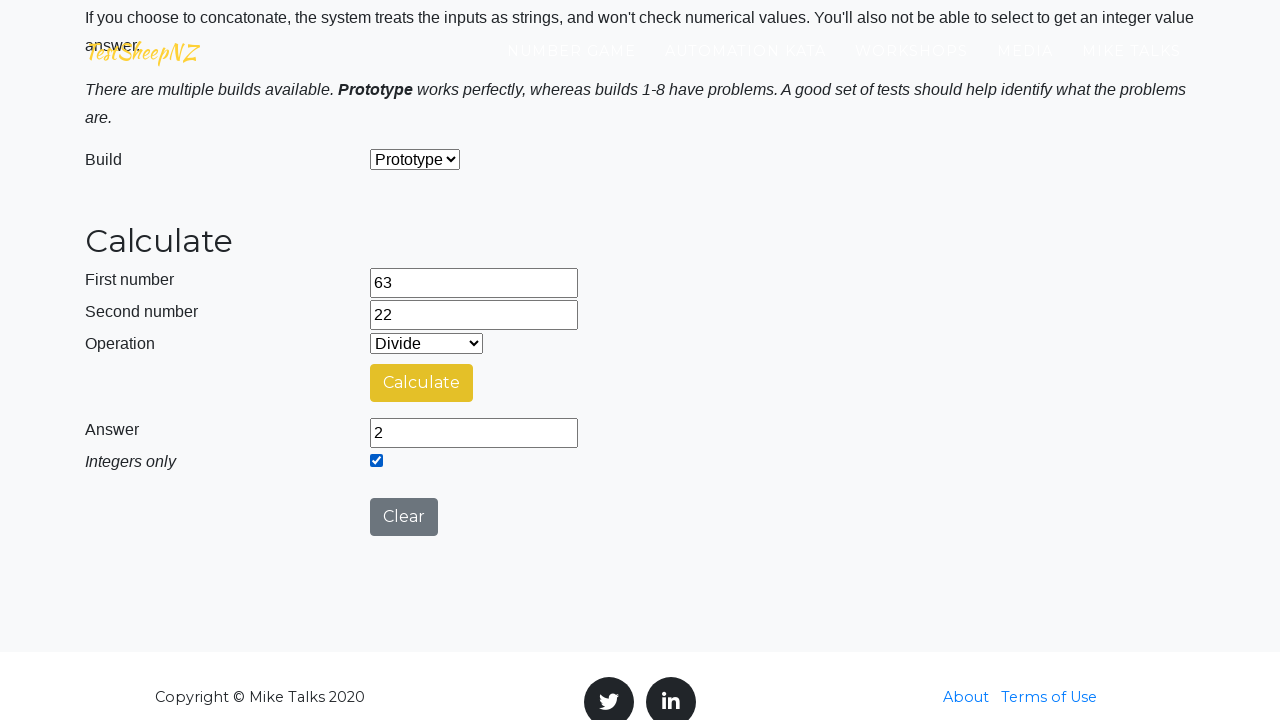

Clicked clear button to reset calculator after operation 3 at (404, 517) on #clearButton
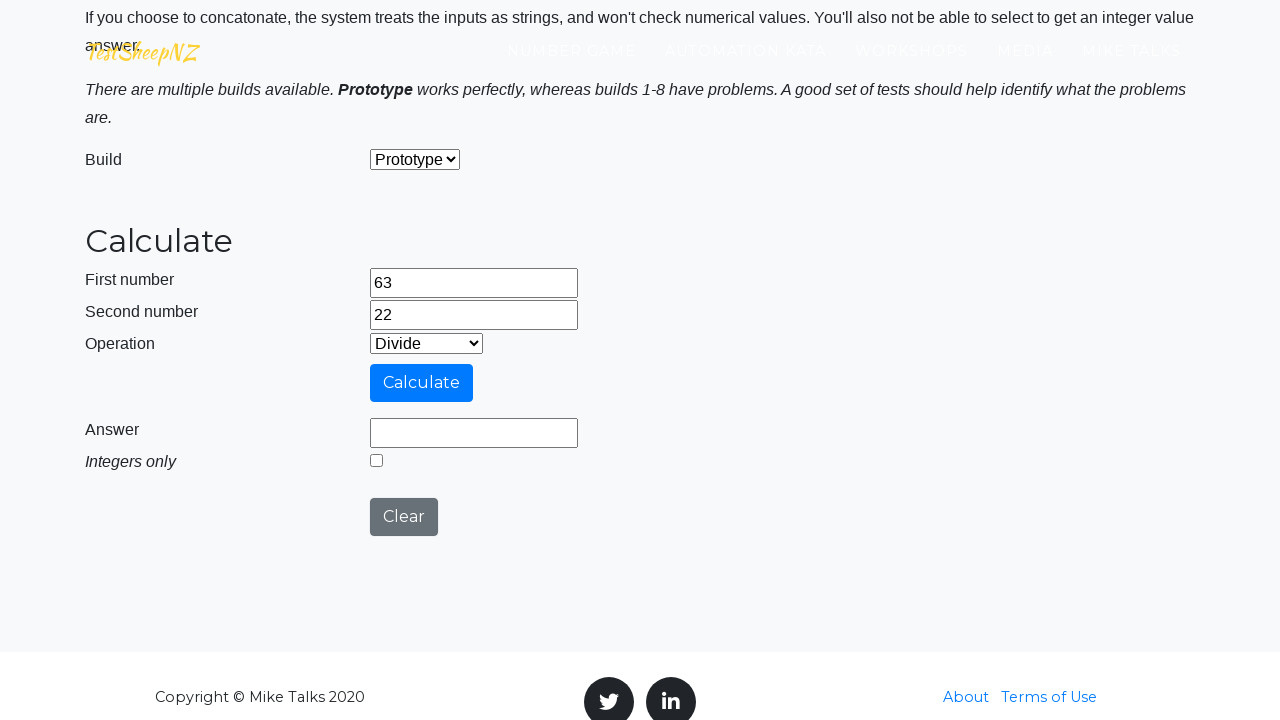

Selected operation 4 from dropdown (add=0, subtract=1, multiply=2, divide=3, concatenate=4) on #selectOperationDropdown
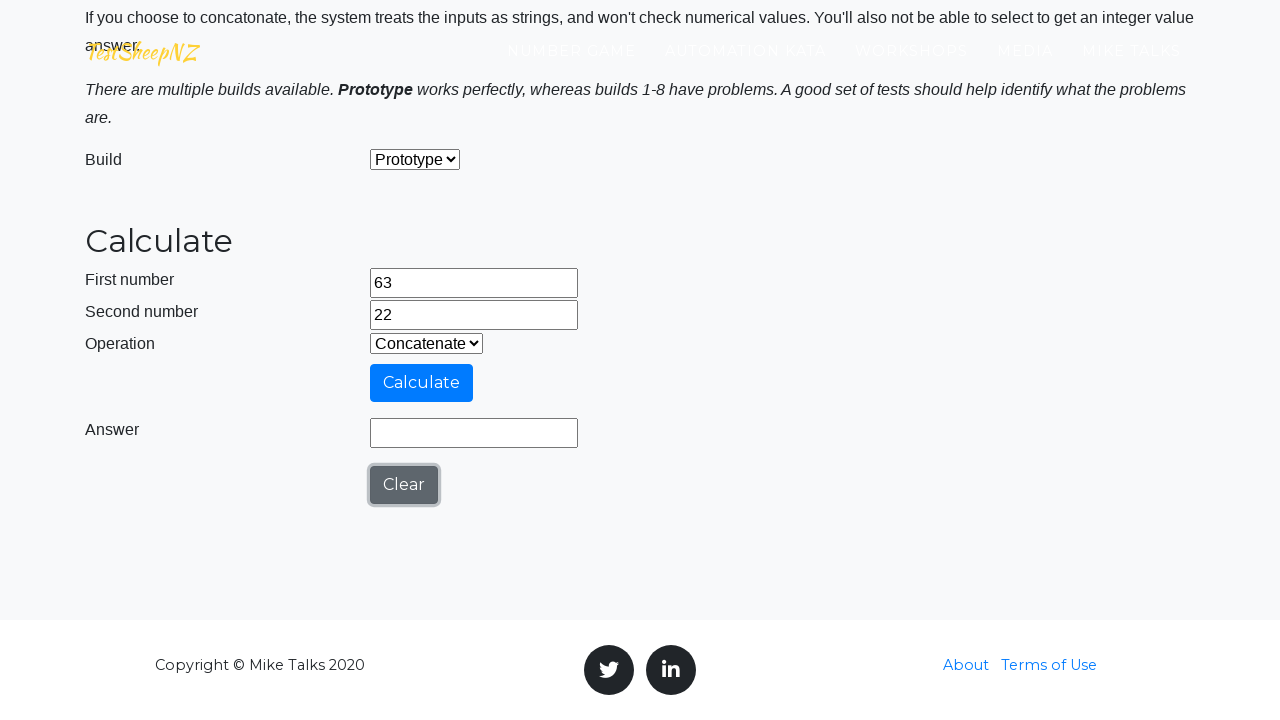

Clicked calculate button for operation 4 at (422, 383) on #calculateButton
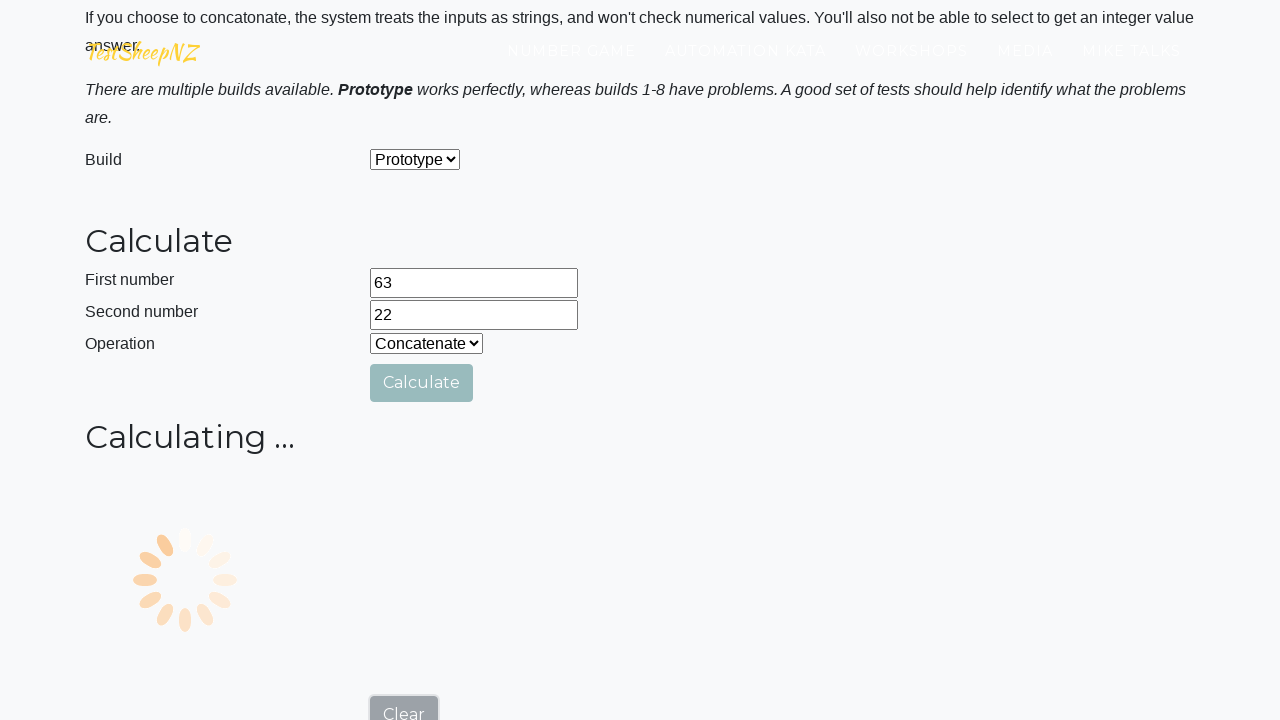

Answer field displayed with result for operation 4
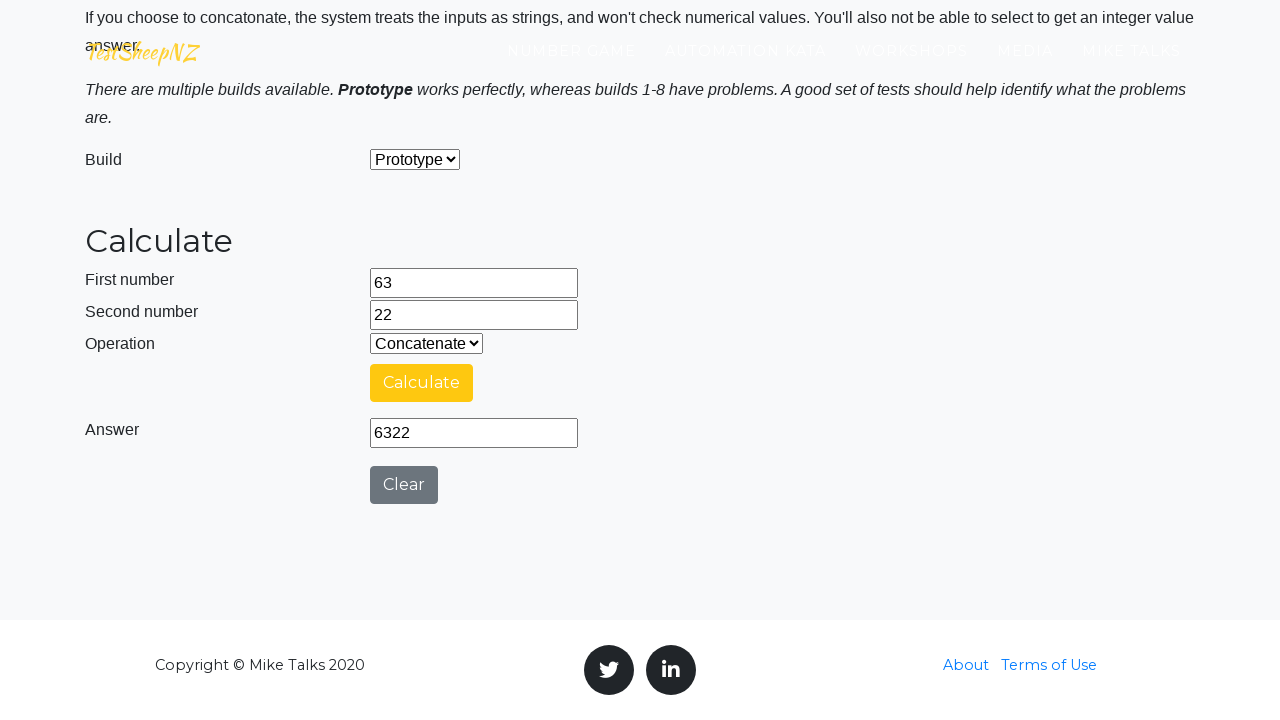

Clicked clear button to reset calculator after operation 4 at (404, 485) on #clearButton
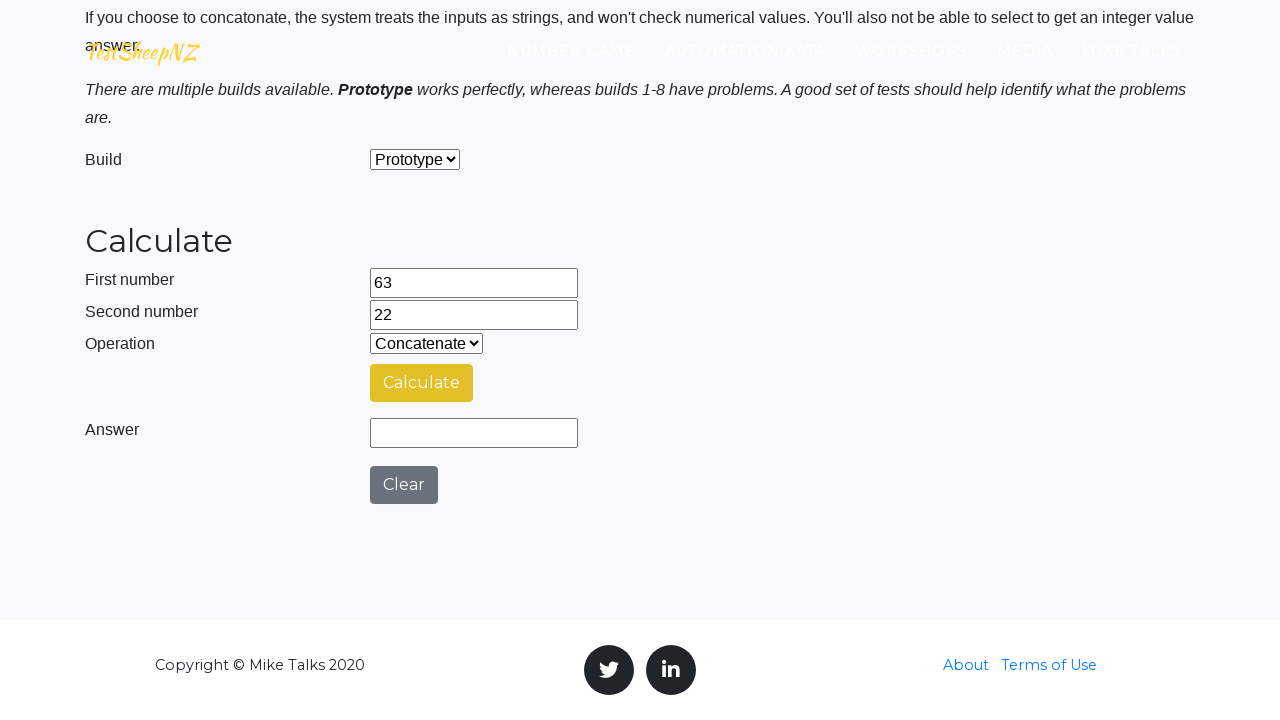

Cleared first number field (iteration 4) on #number1Field
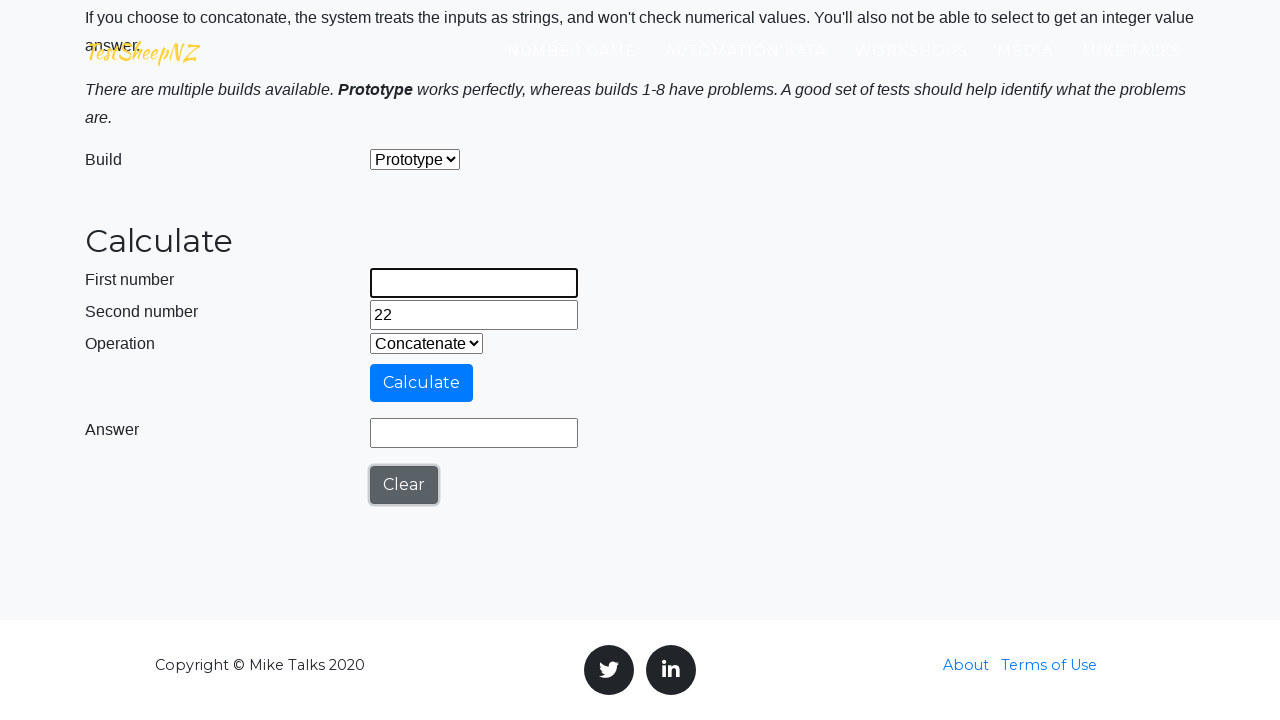

Filled first number field with 70 on #number1Field
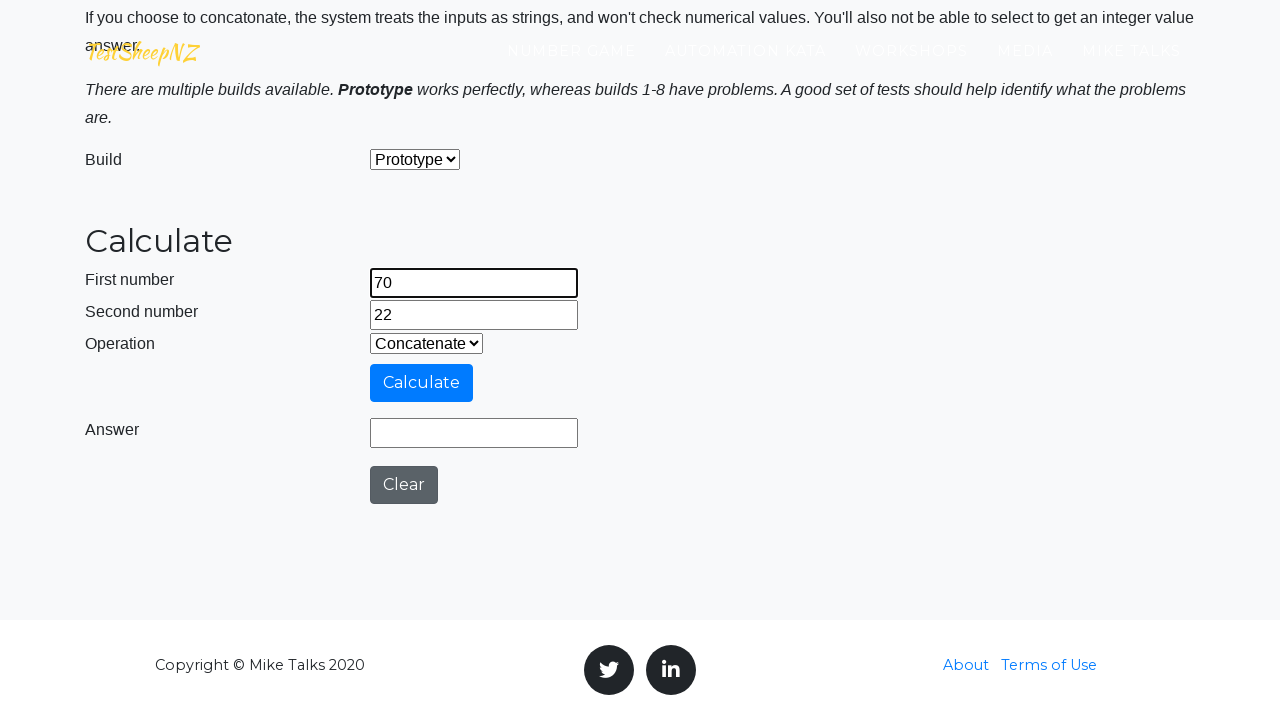

Cleared second number field (iteration 4) on #number2Field
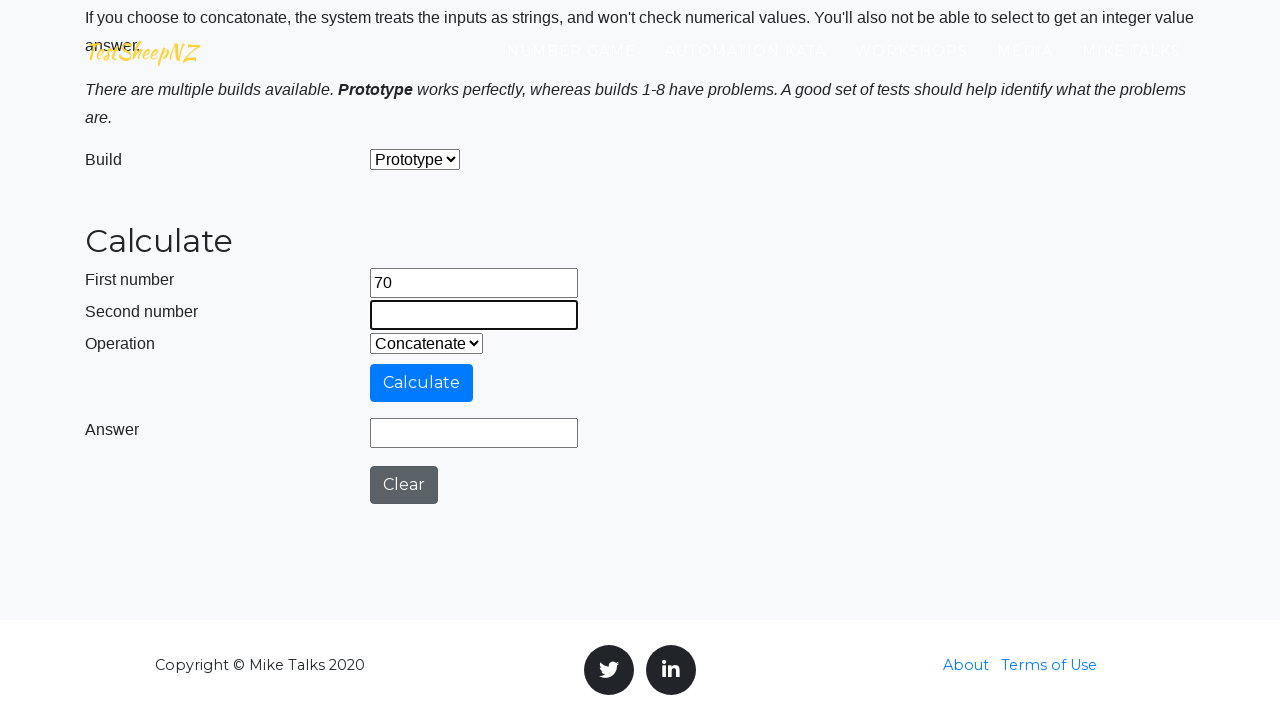

Filled second number field with 25 on #number2Field
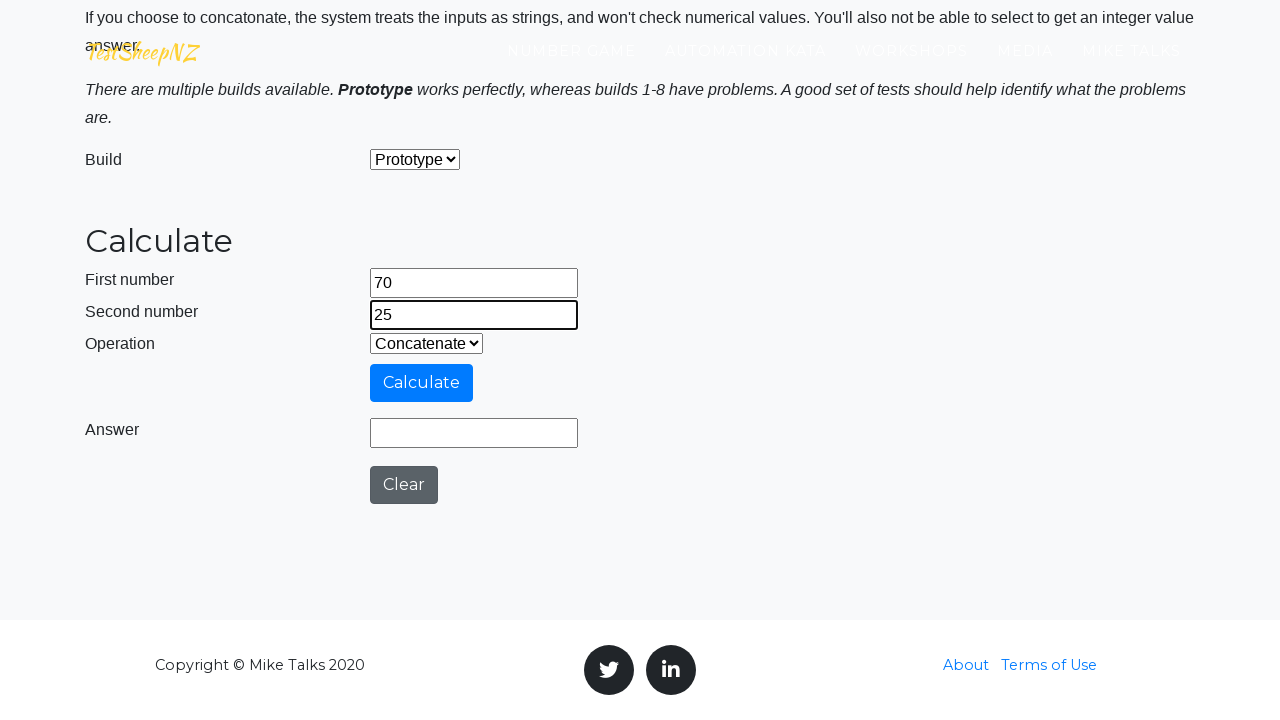

Selected operation 0 from dropdown (add=0, subtract=1, multiply=2, divide=3, concatenate=4) on #selectOperationDropdown
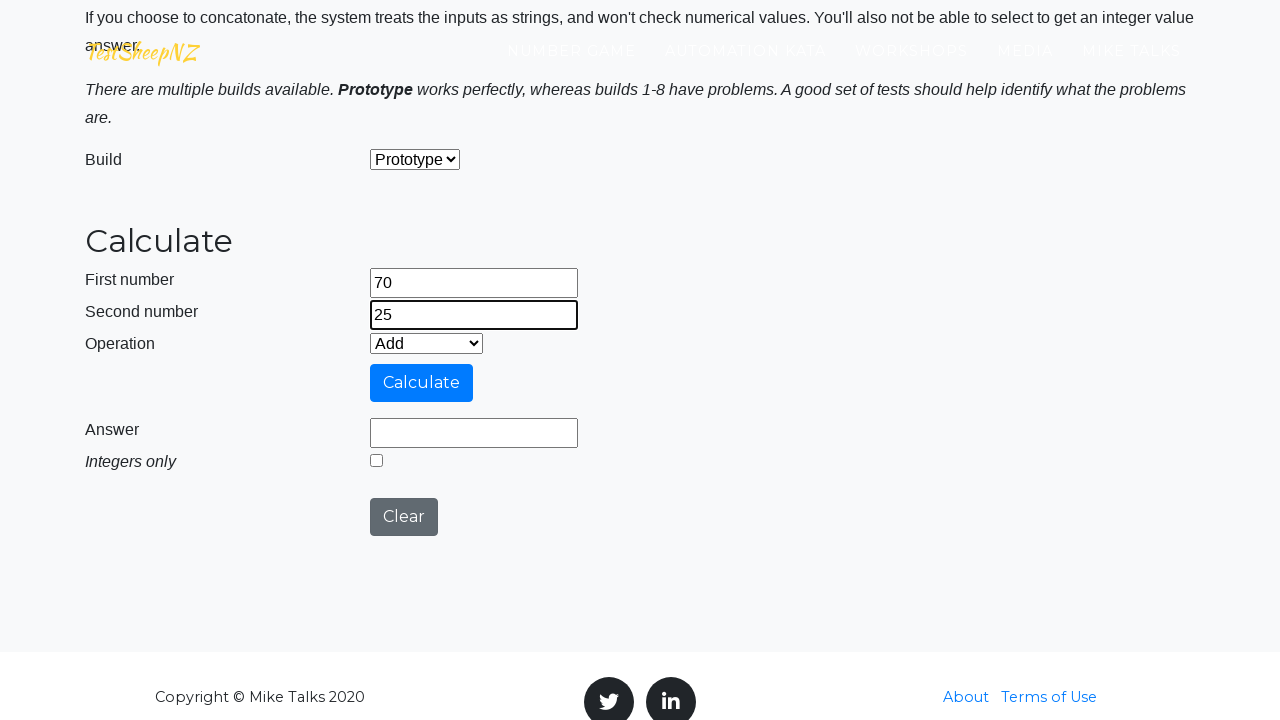

Clicked calculate button for operation 0 at (422, 383) on #calculateButton
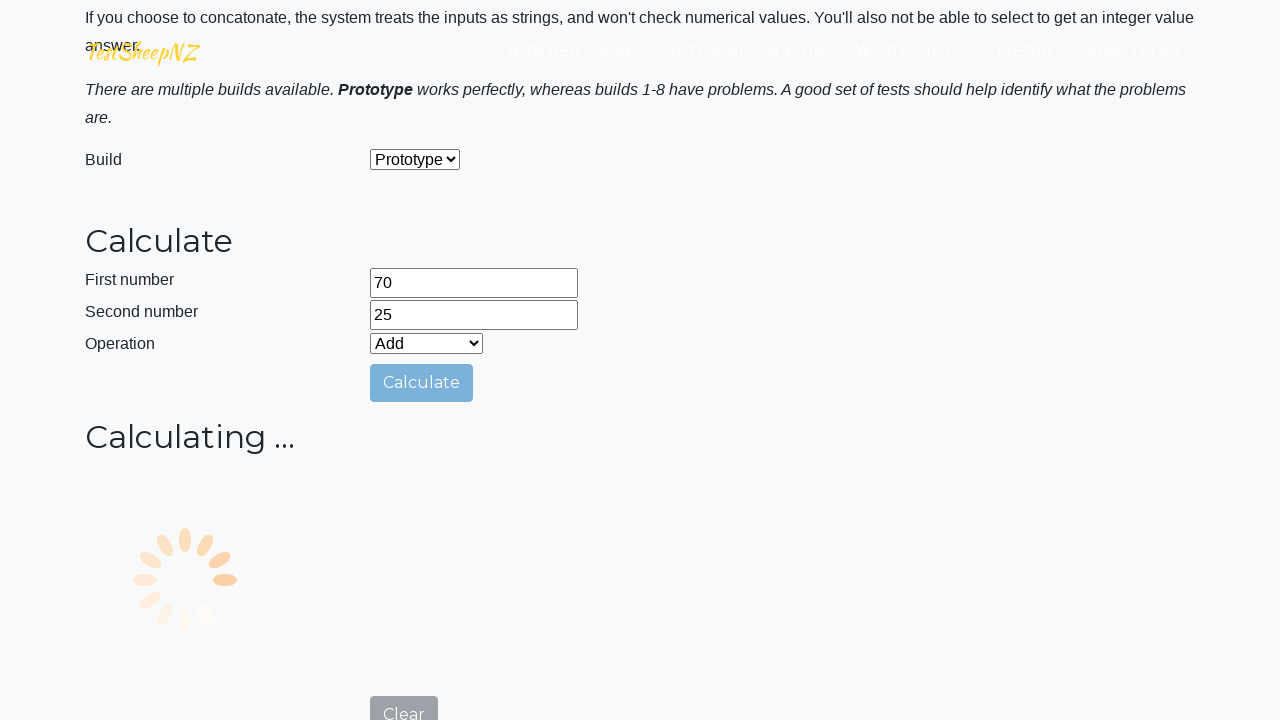

Answer field displayed with result for operation 0
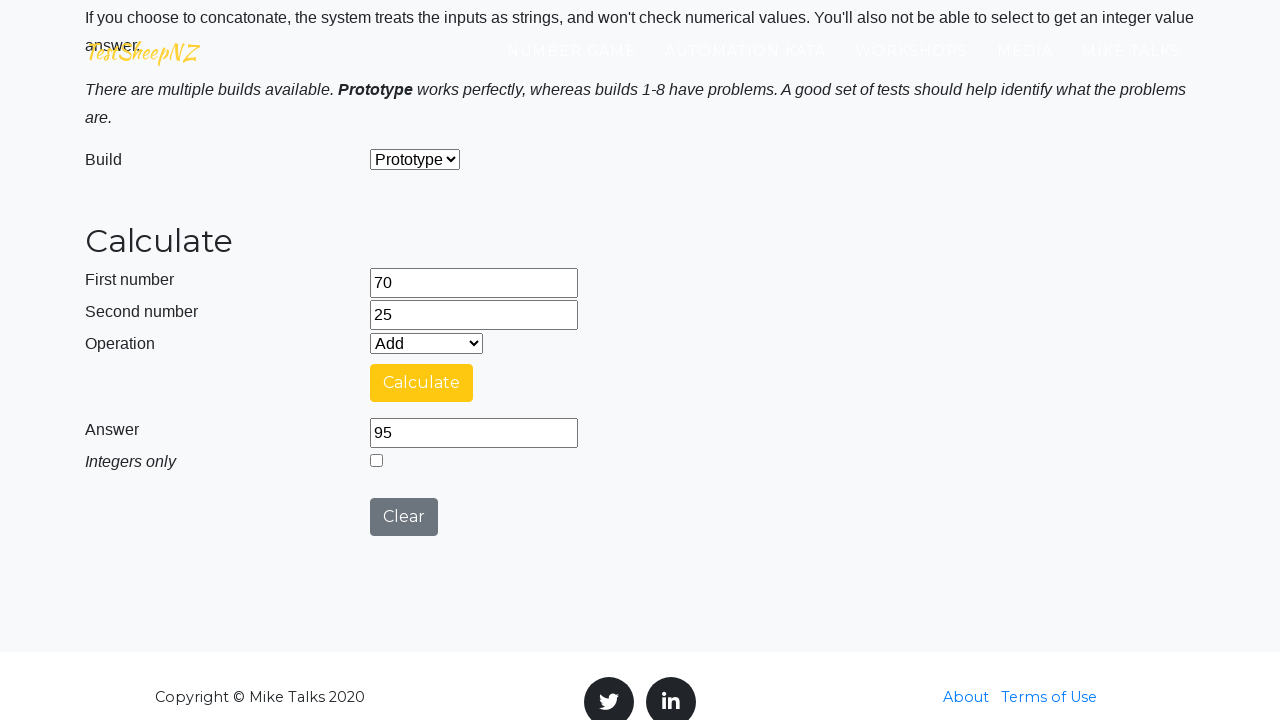

Clicked clear button to reset calculator after operation 0 at (404, 517) on #clearButton
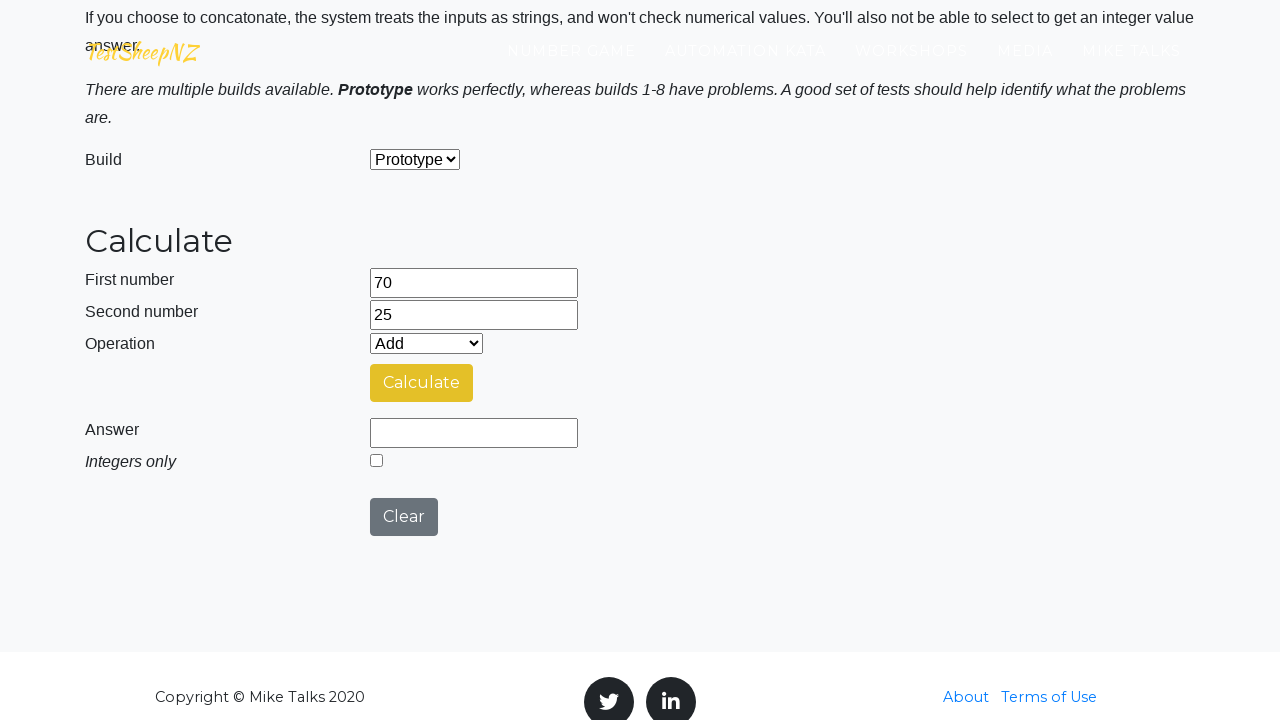

Selected operation 1 from dropdown (add=0, subtract=1, multiply=2, divide=3, concatenate=4) on #selectOperationDropdown
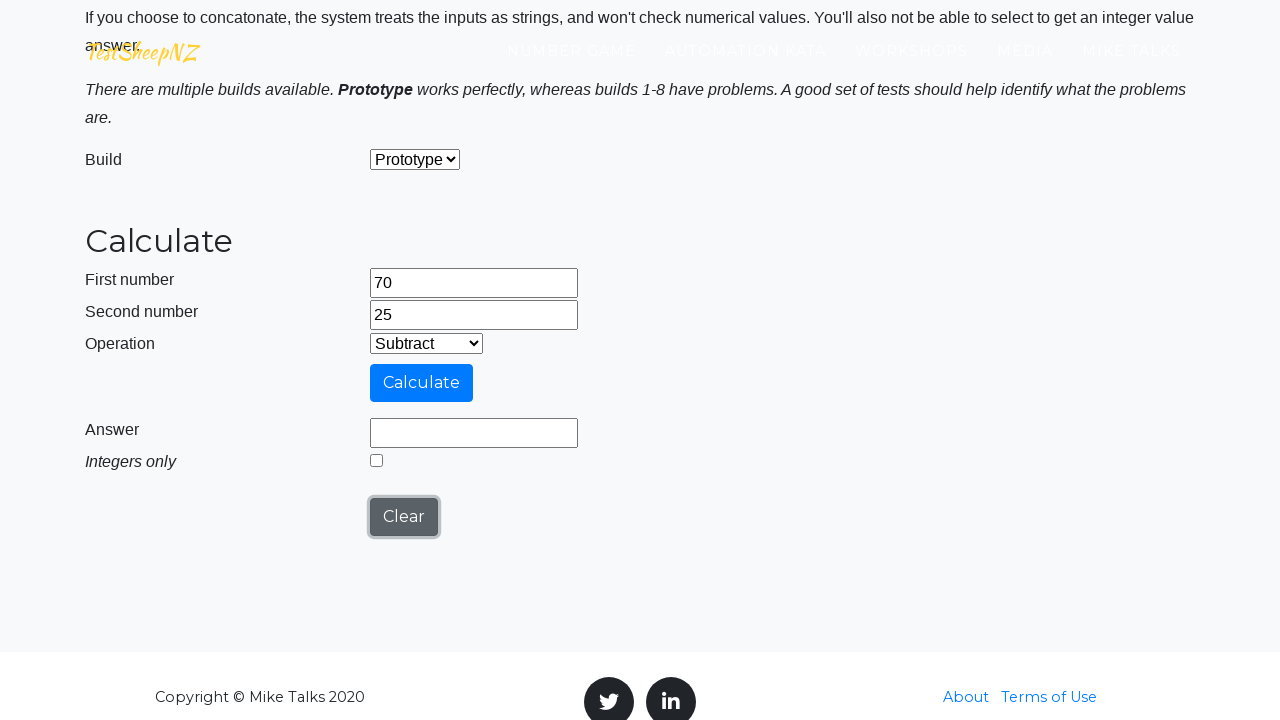

Clicked calculate button for operation 1 at (422, 383) on #calculateButton
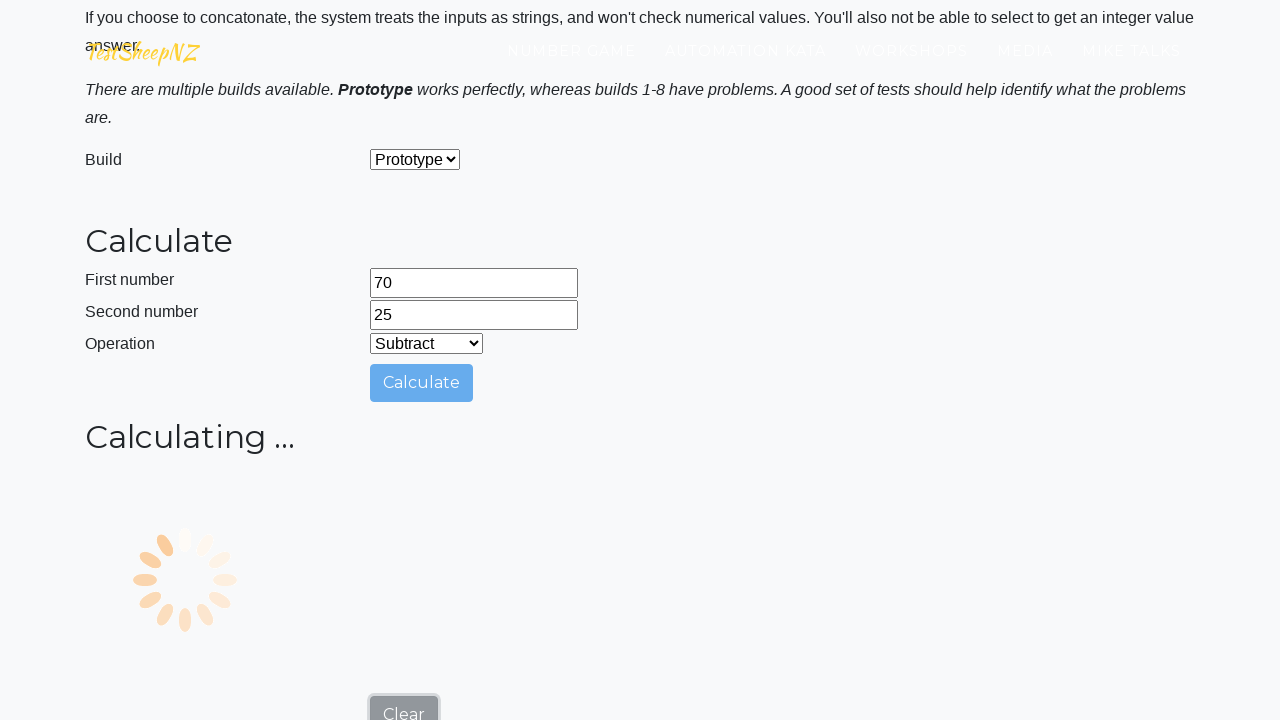

Answer field displayed with result for operation 1
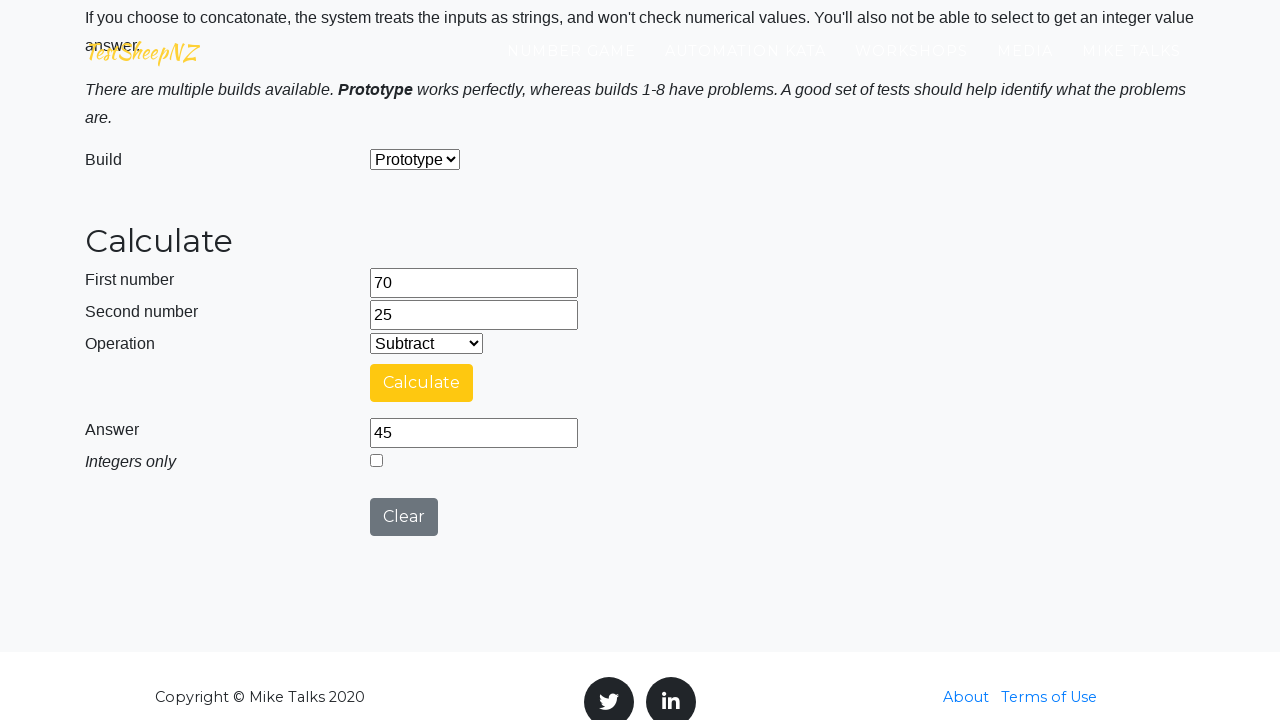

Clicked clear button to reset calculator after operation 1 at (404, 517) on #clearButton
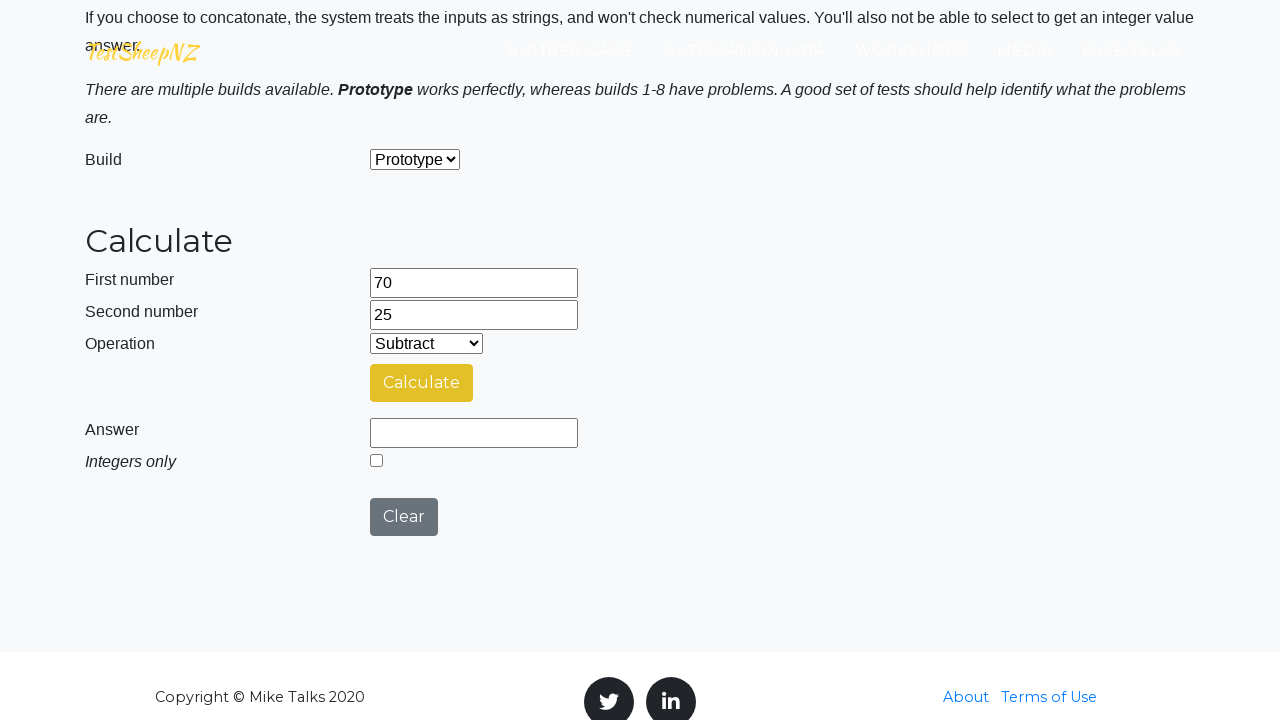

Selected operation 2 from dropdown (add=0, subtract=1, multiply=2, divide=3, concatenate=4) on #selectOperationDropdown
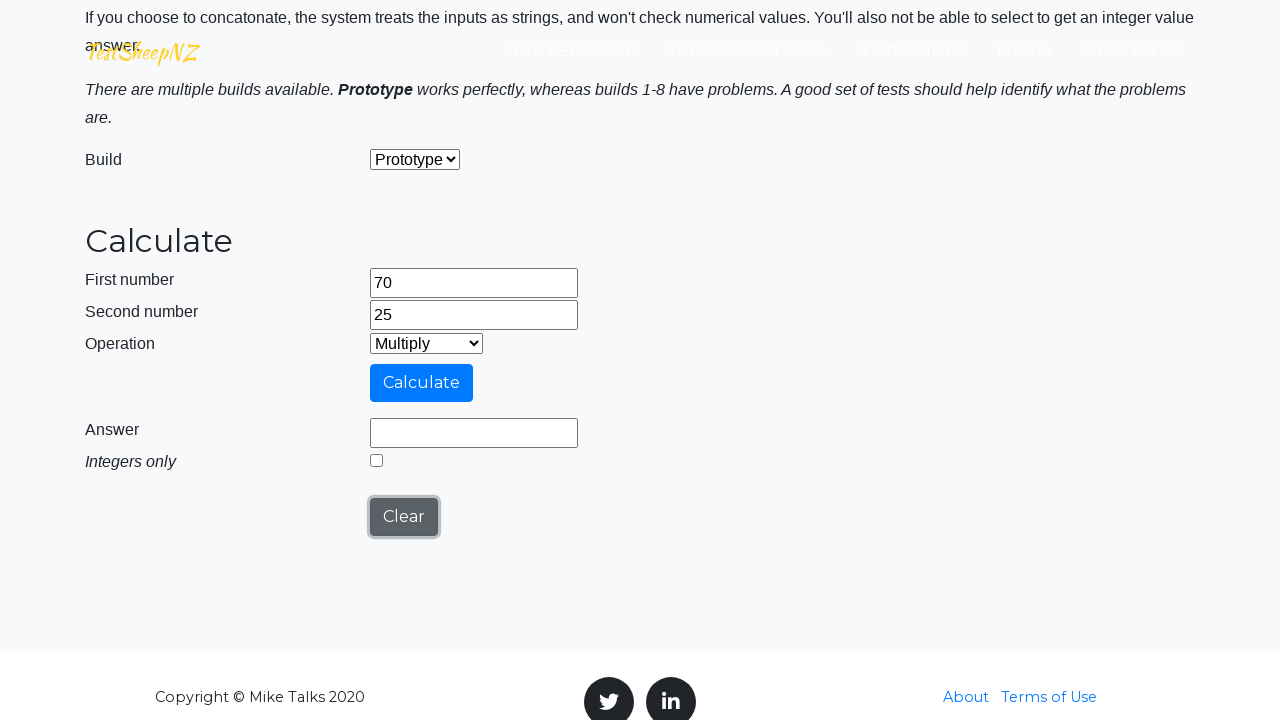

Clicked calculate button for operation 2 at (422, 383) on #calculateButton
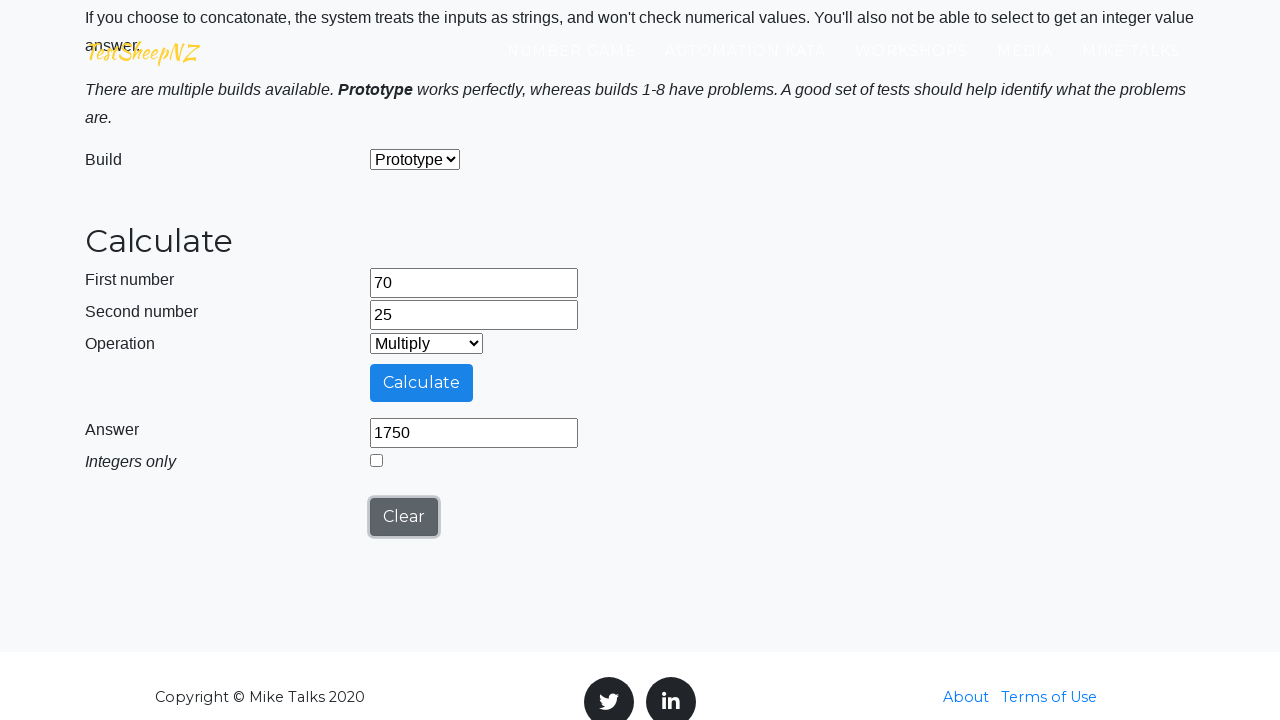

Answer field displayed with result for operation 2
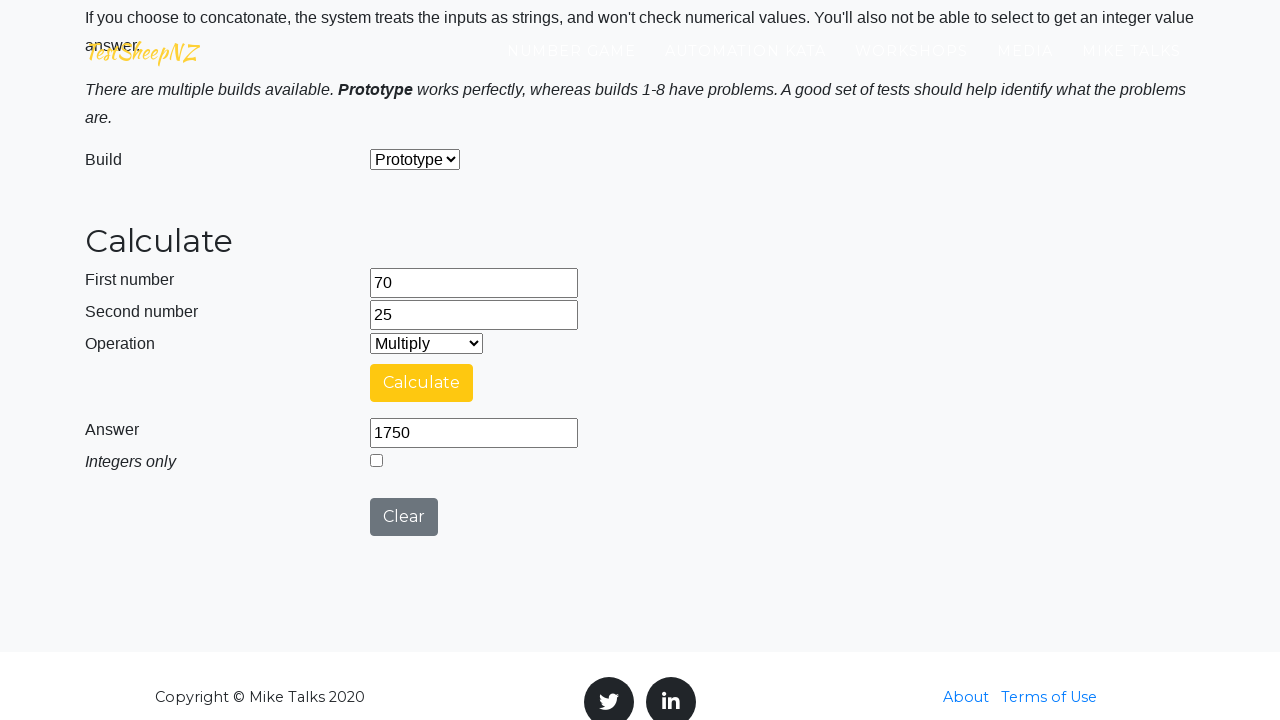

Clicked clear button to reset calculator after operation 2 at (404, 517) on #clearButton
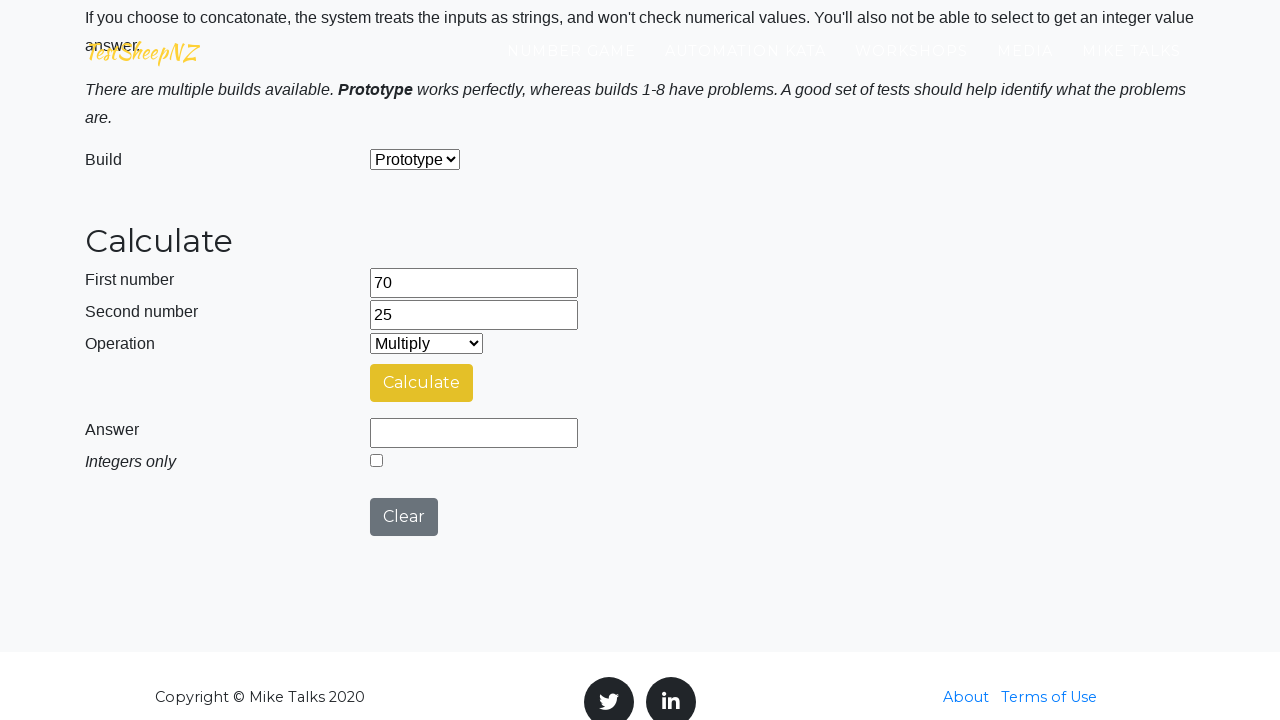

Selected operation 3 from dropdown (add=0, subtract=1, multiply=2, divide=3, concatenate=4) on #selectOperationDropdown
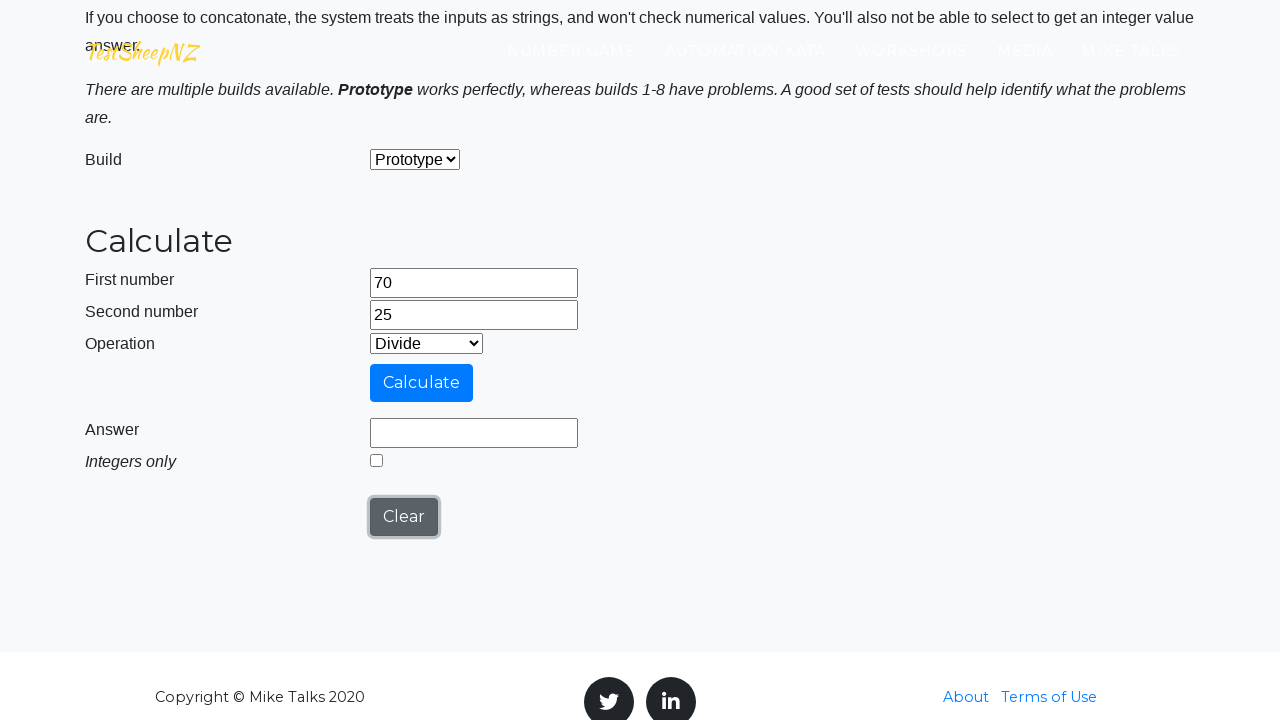

Clicked calculate button for operation 3 at (422, 383) on #calculateButton
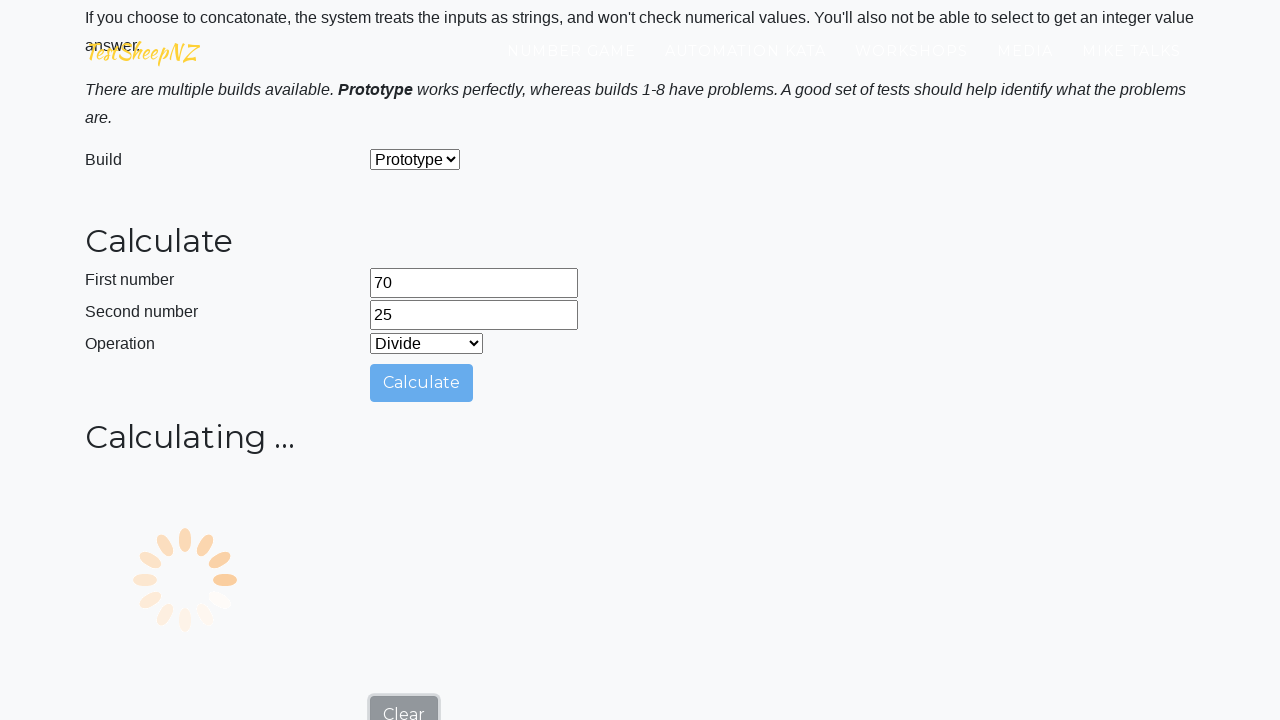

Answer field displayed with result for operation 3
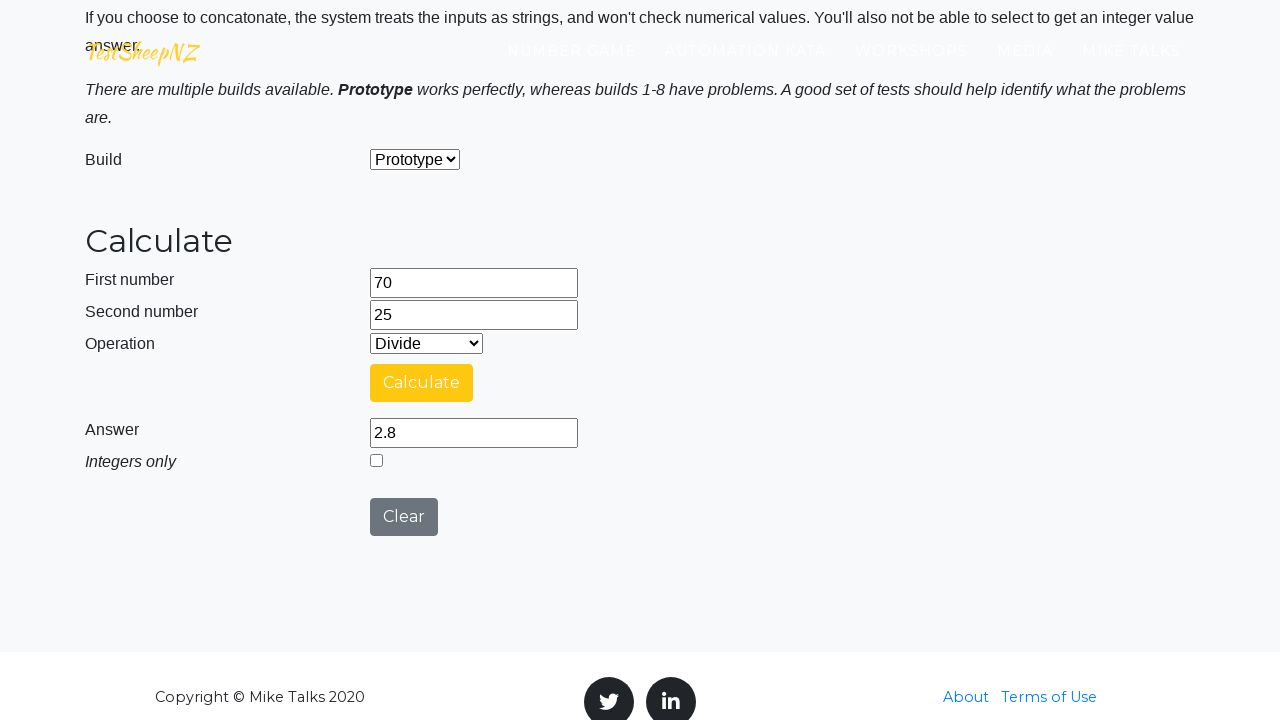

Selected integer-only mode for division operation at (376, 460) on #integerSelect
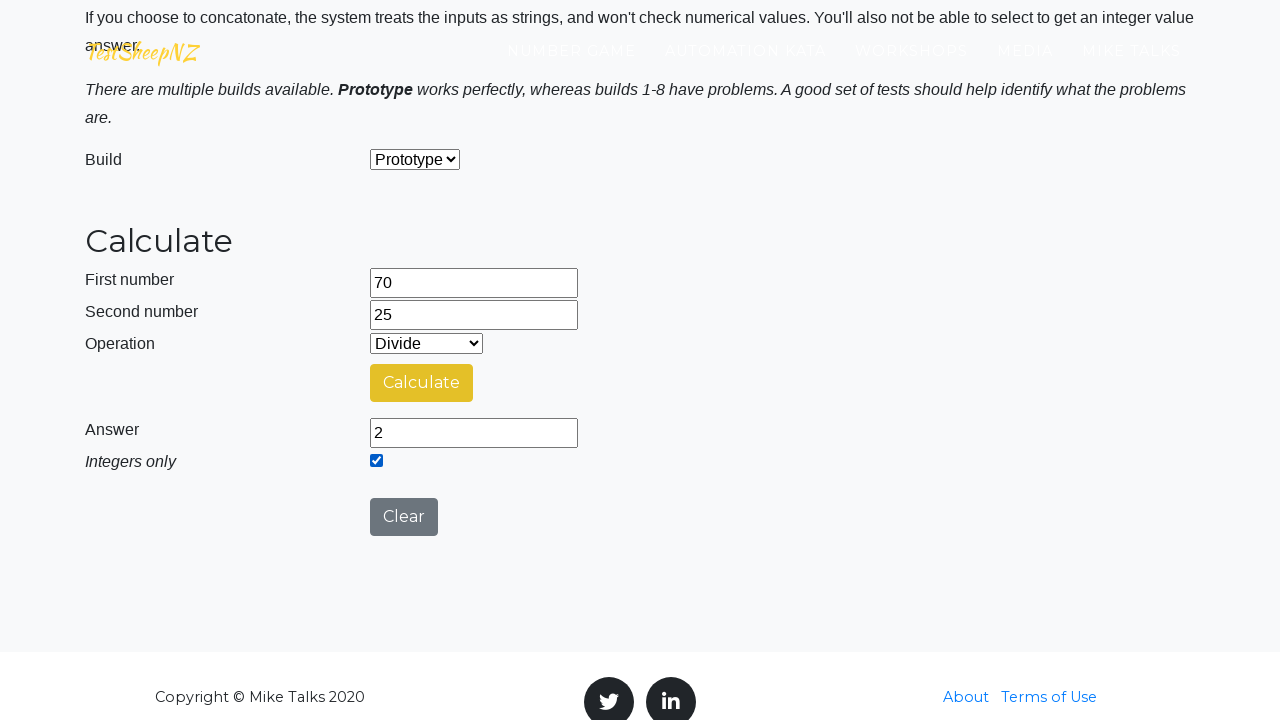

Clicked clear button to reset calculator after operation 3 at (404, 517) on #clearButton
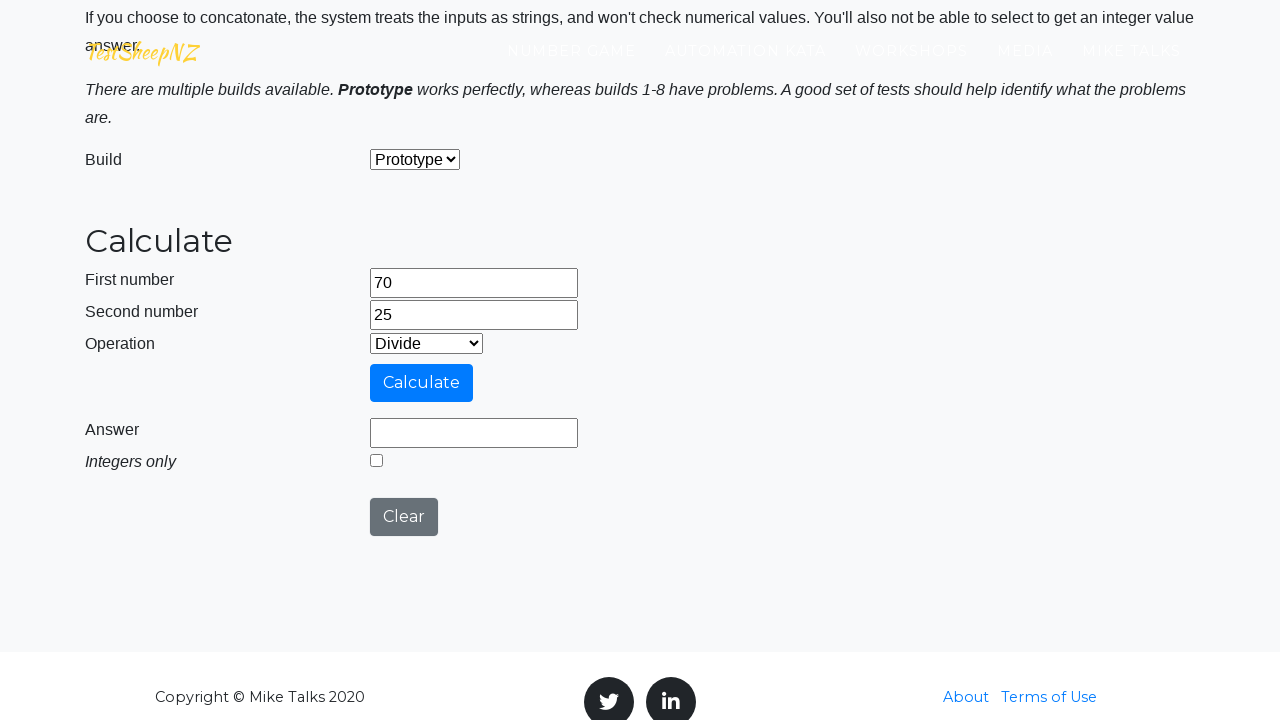

Selected operation 4 from dropdown (add=0, subtract=1, multiply=2, divide=3, concatenate=4) on #selectOperationDropdown
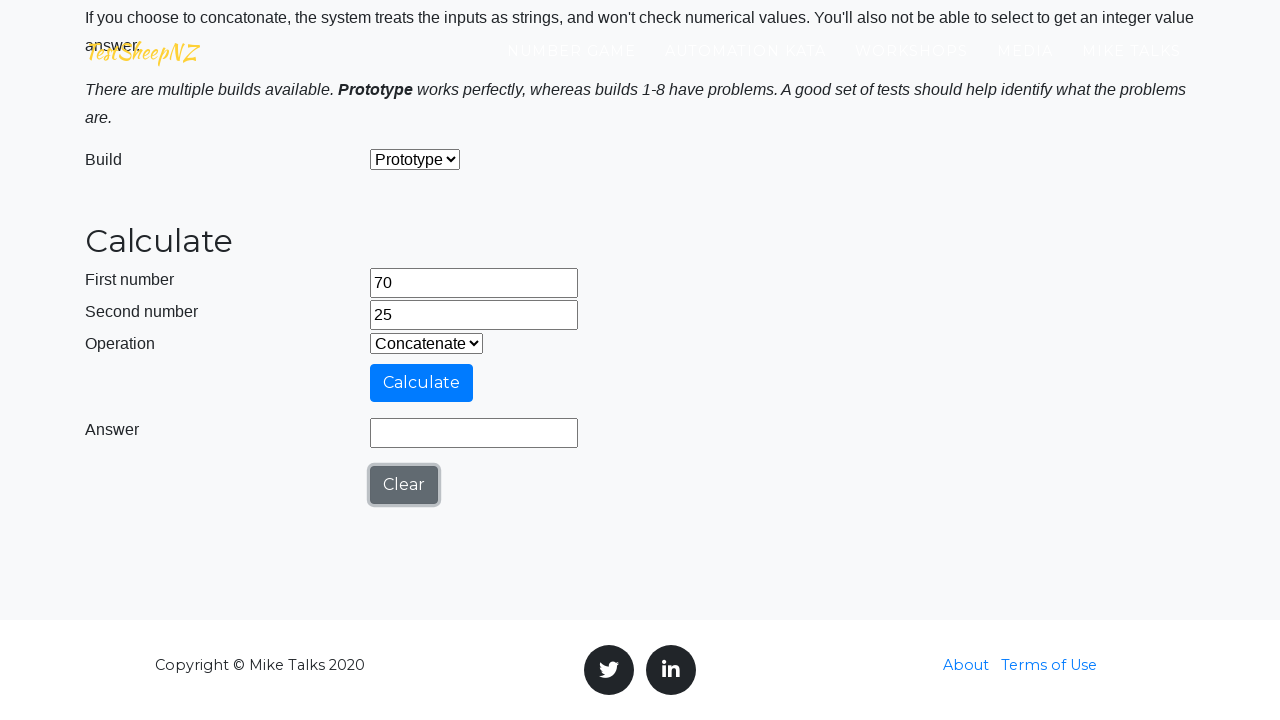

Clicked calculate button for operation 4 at (422, 383) on #calculateButton
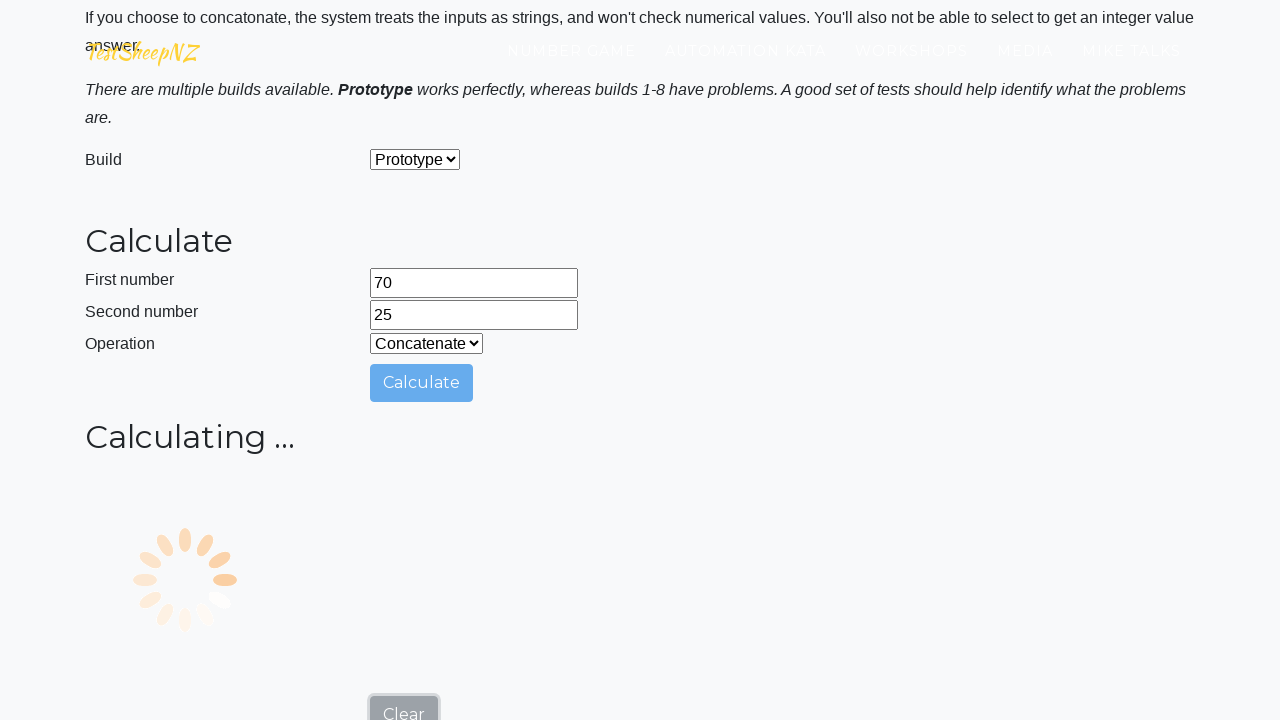

Answer field displayed with result for operation 4
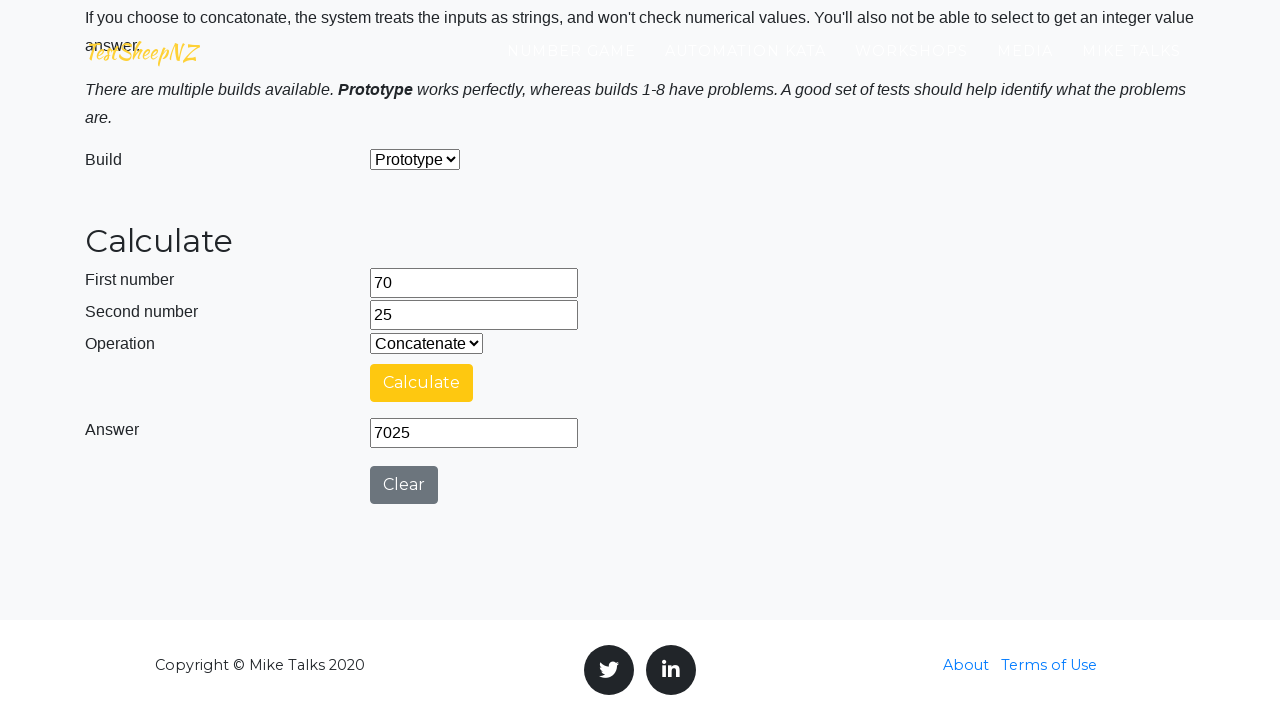

Clicked clear button to reset calculator after operation 4 at (404, 485) on #clearButton
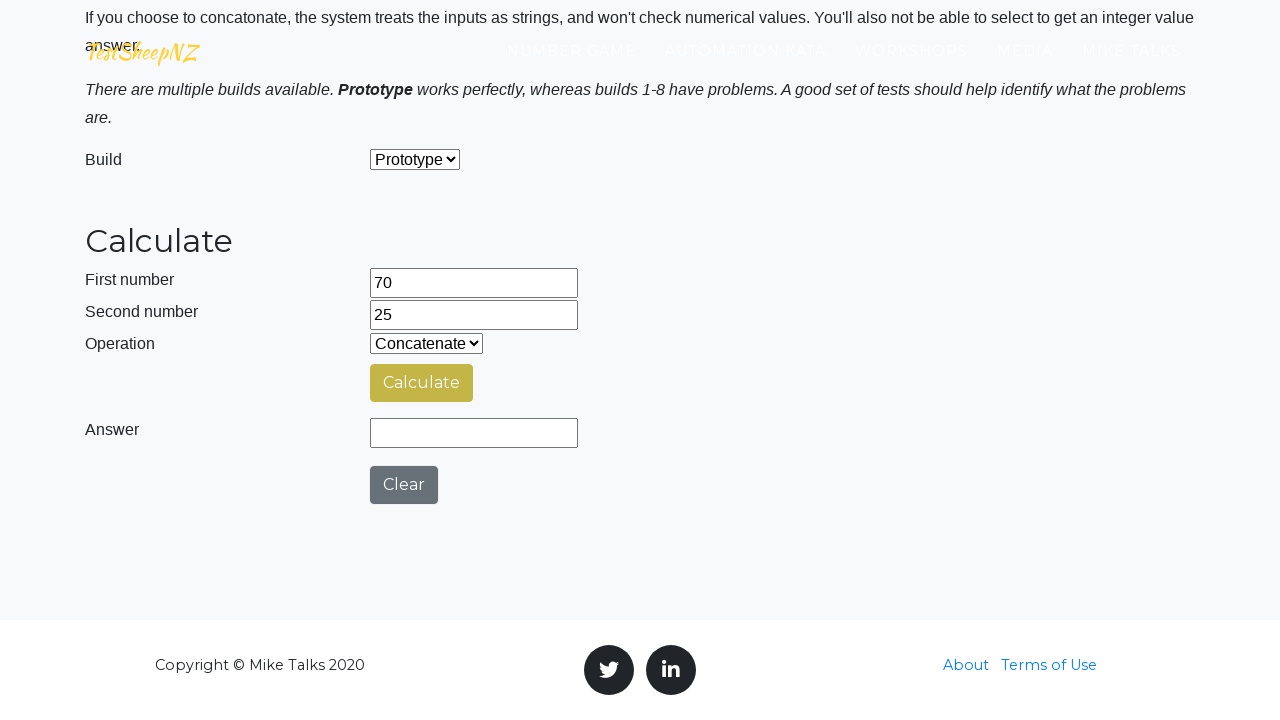

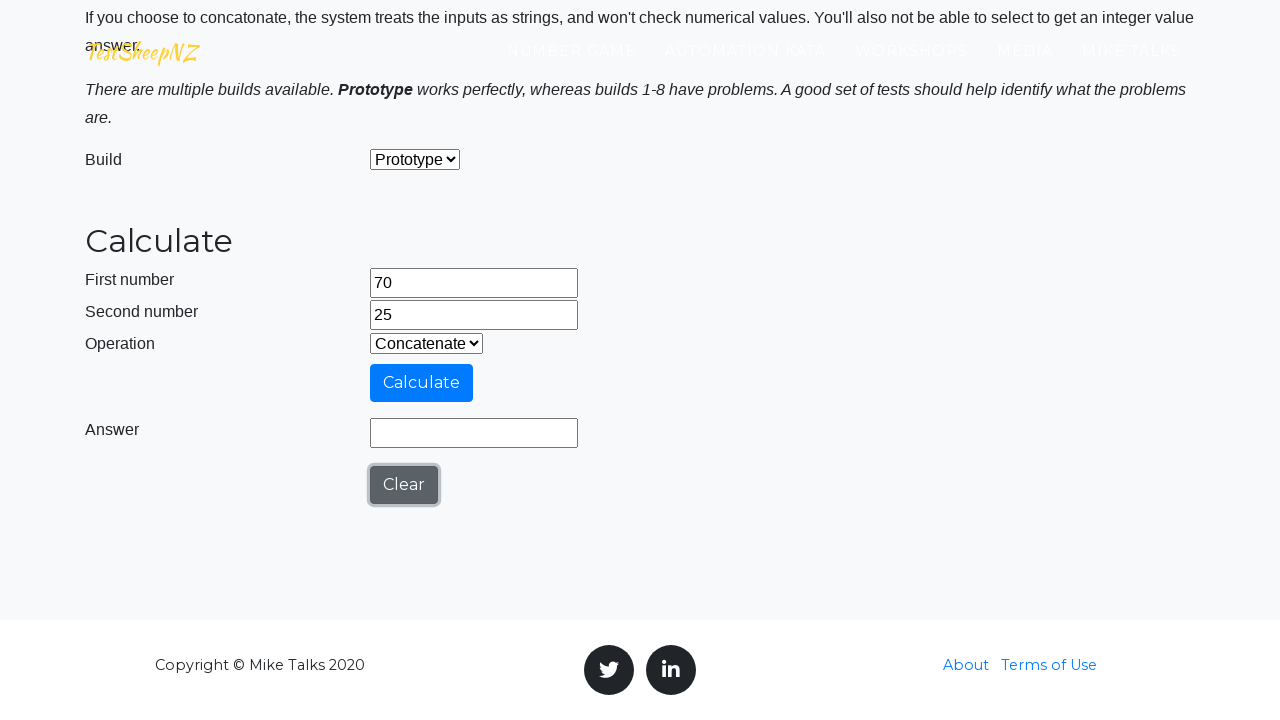